Tests the add/remove elements functionality by clicking the add button multiple times to create elements, then clicking delete buttons to remove some of them and verifying the correct number remain

Starting URL: https://the-internet.herokuapp.com/add_remove_elements/

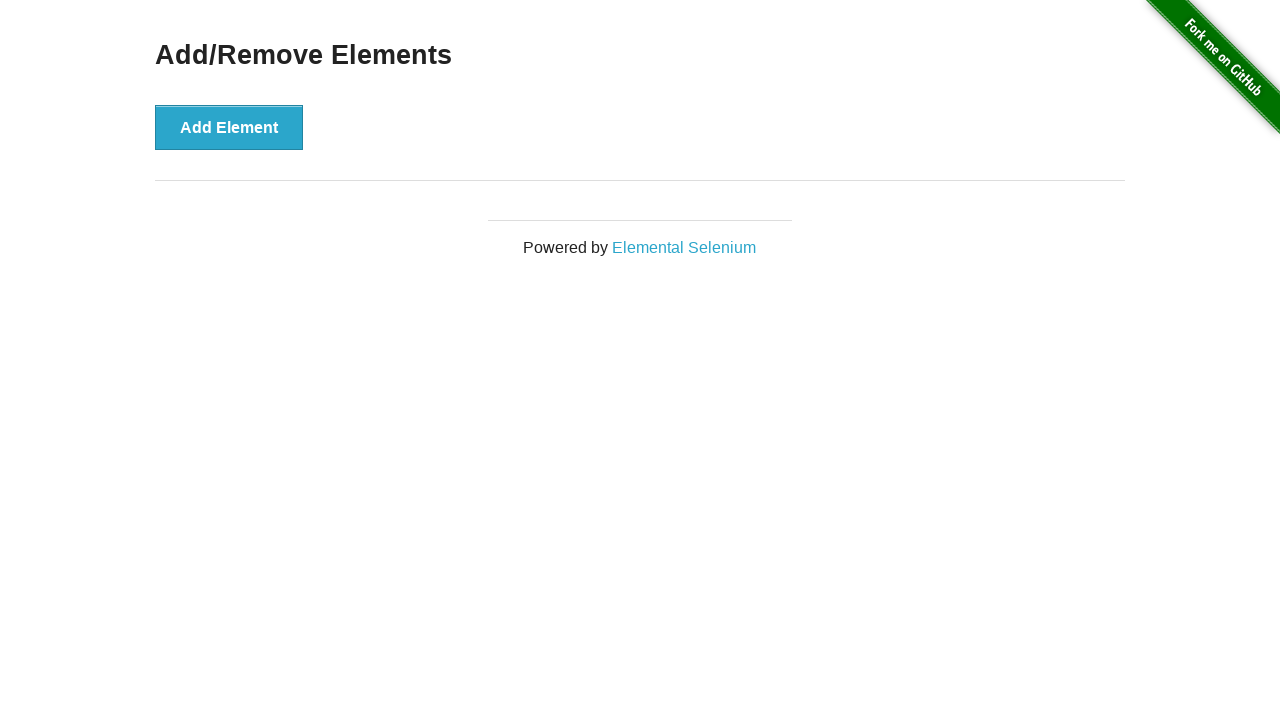

Add button is visible and ready
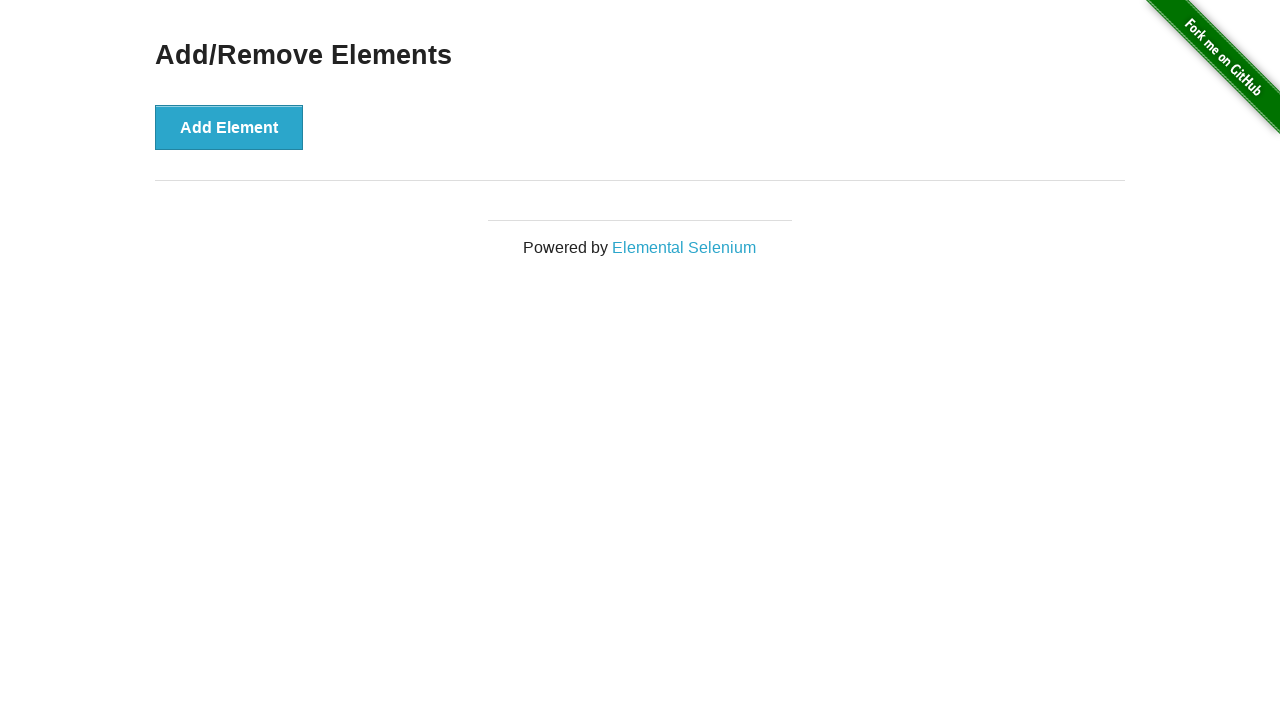

Clicked add button once at (229, 127) on button[onclick='addElement()']
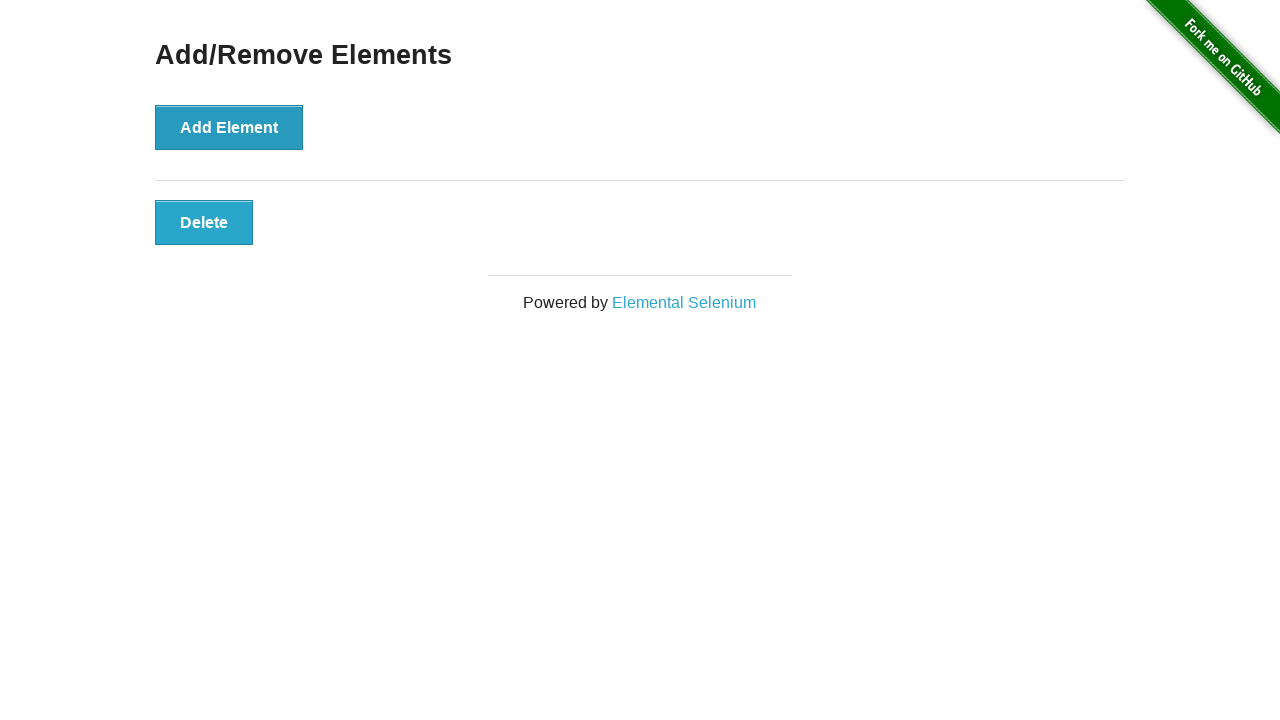

Clicked add button (iteration 1 of 50) at (229, 127) on button[onclick='addElement()']
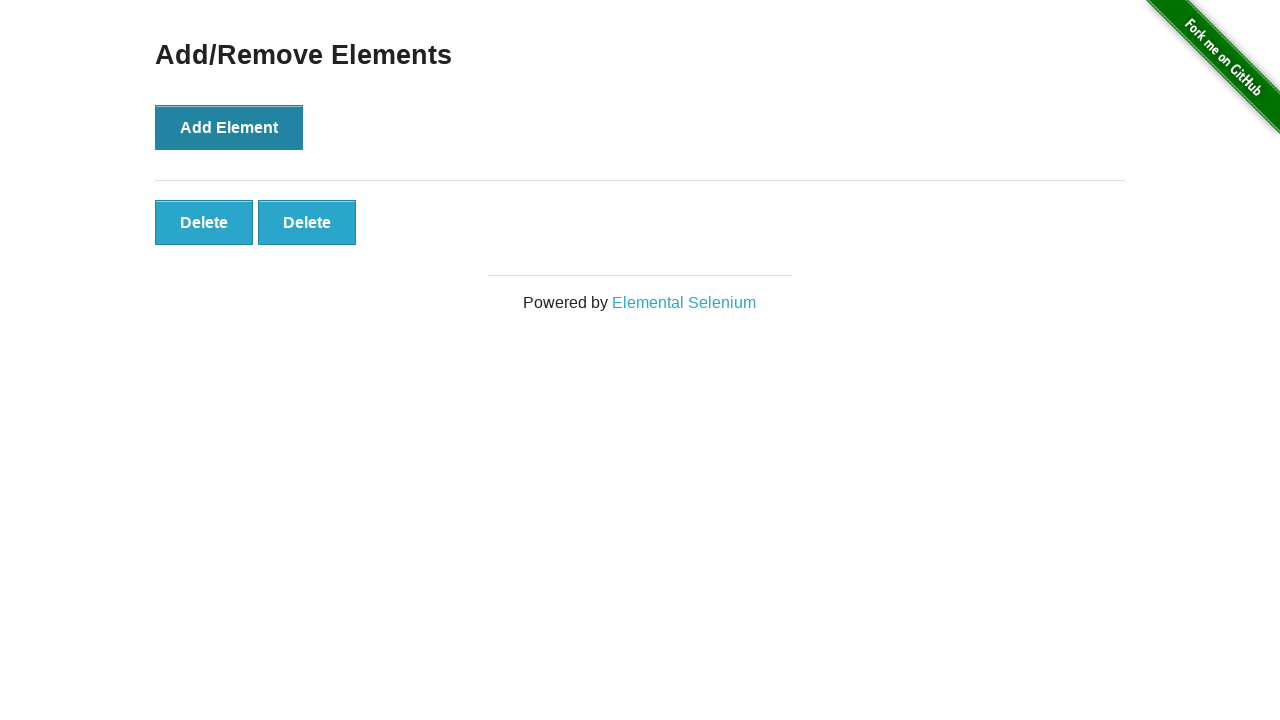

Clicked add button (iteration 2 of 50) at (229, 127) on button[onclick='addElement()']
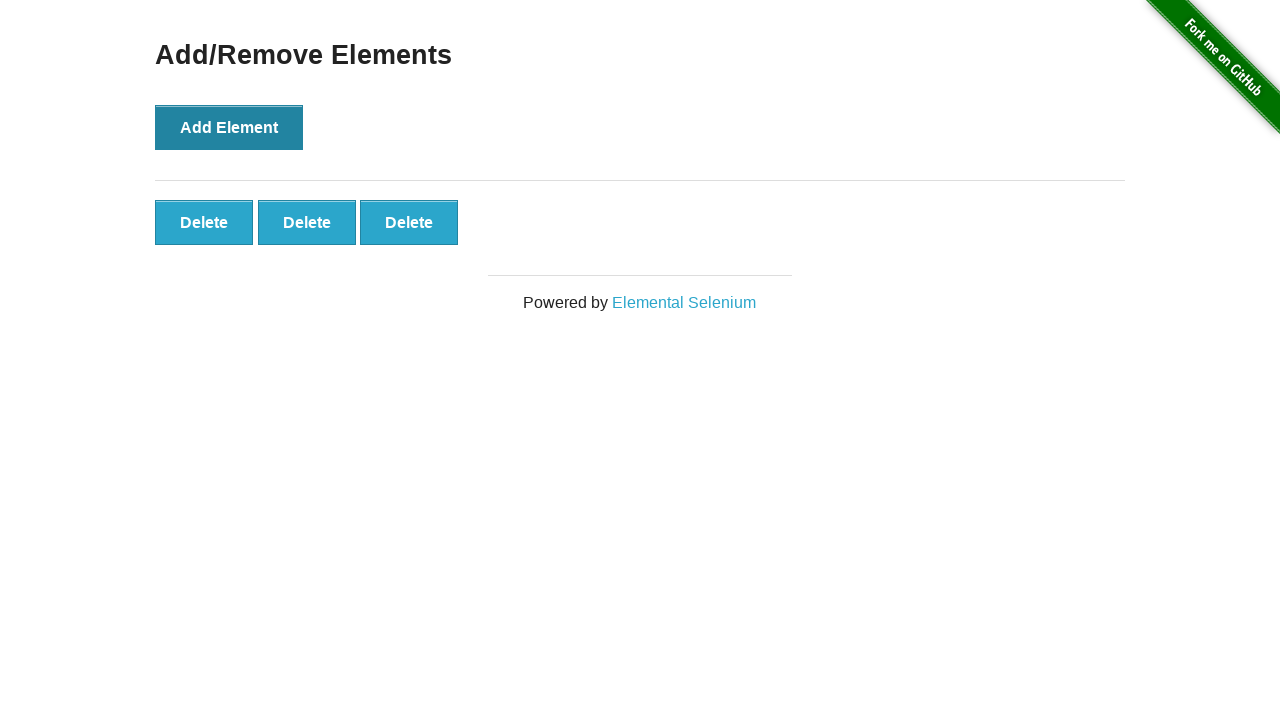

Clicked add button (iteration 3 of 50) at (229, 127) on button[onclick='addElement()']
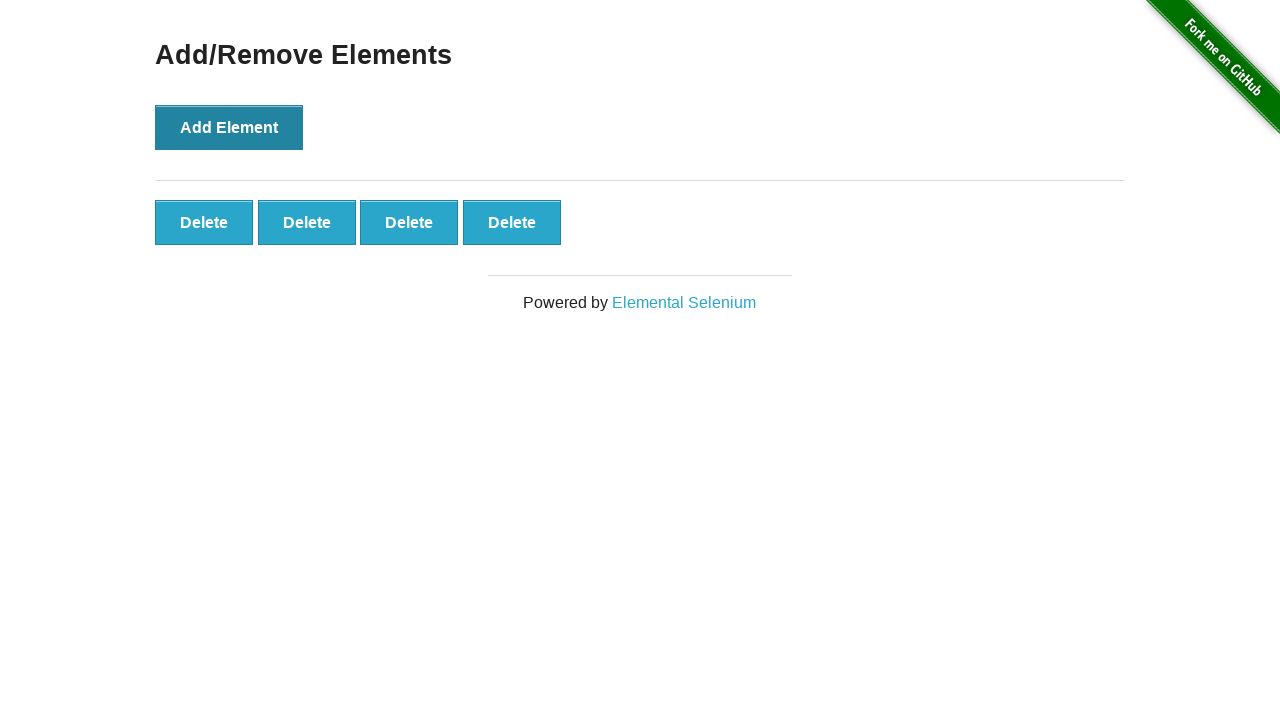

Clicked add button (iteration 4 of 50) at (229, 127) on button[onclick='addElement()']
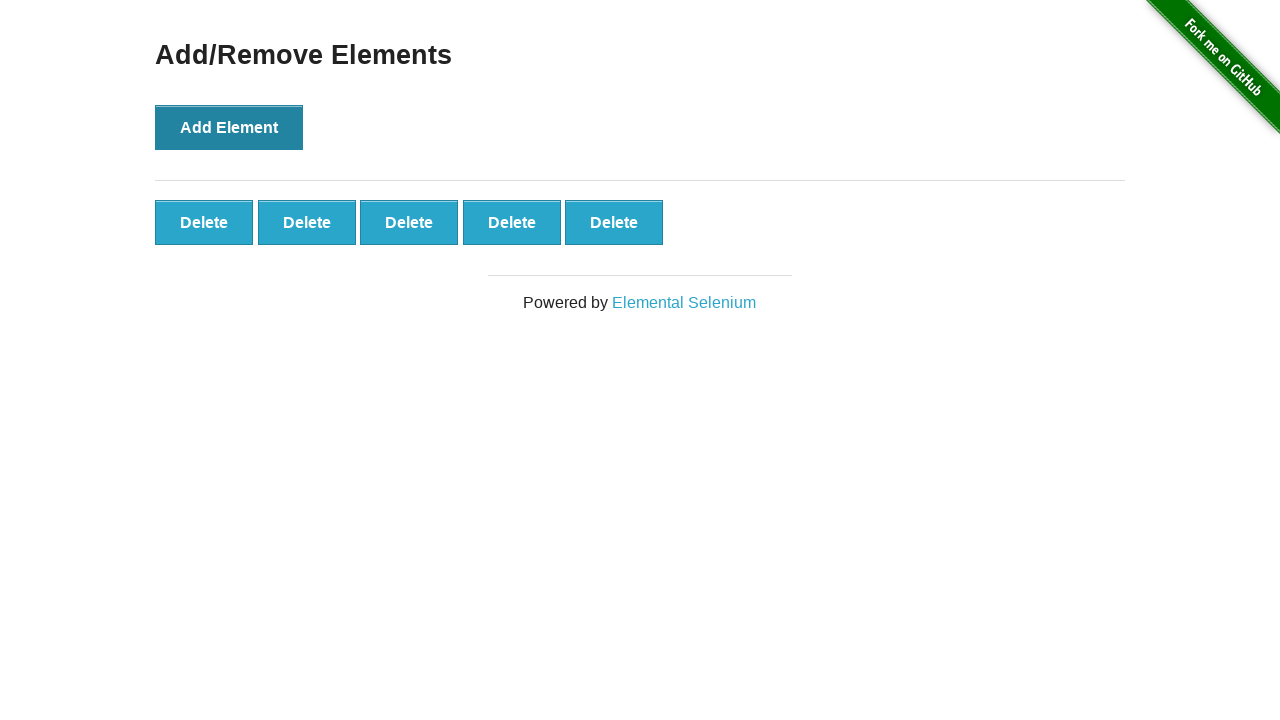

Clicked add button (iteration 5 of 50) at (229, 127) on button[onclick='addElement()']
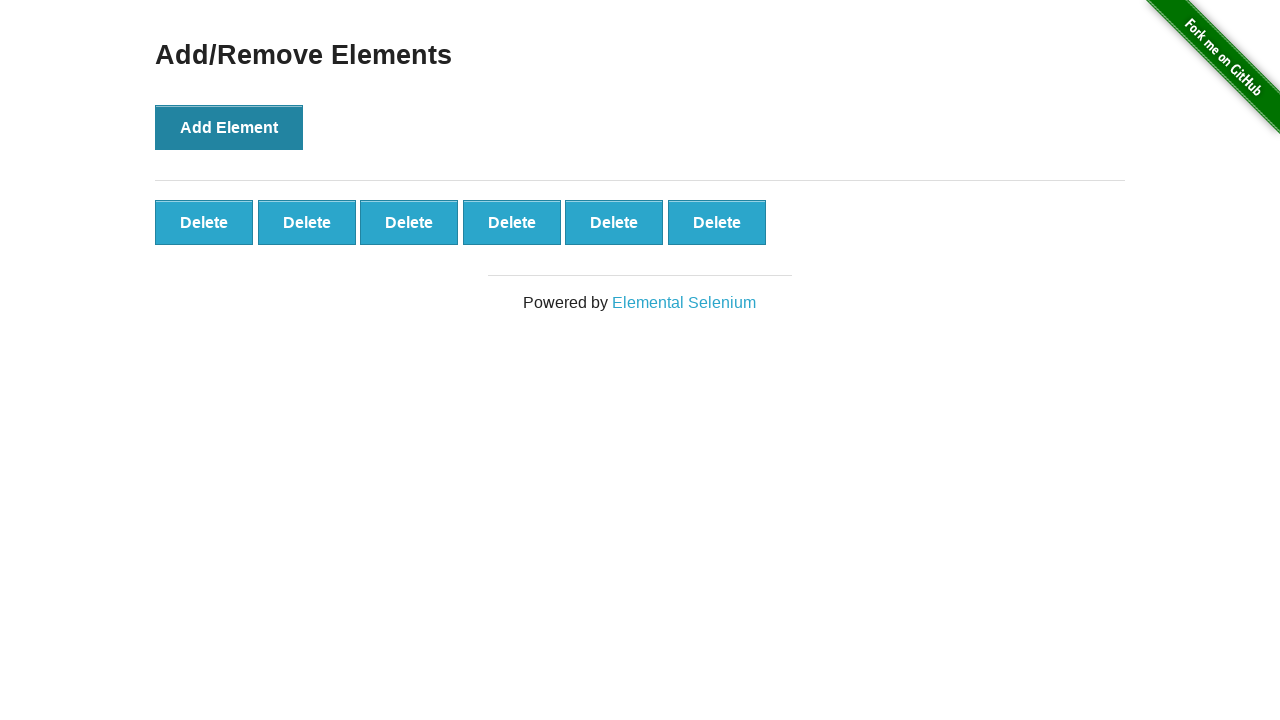

Clicked add button (iteration 6 of 50) at (229, 127) on button[onclick='addElement()']
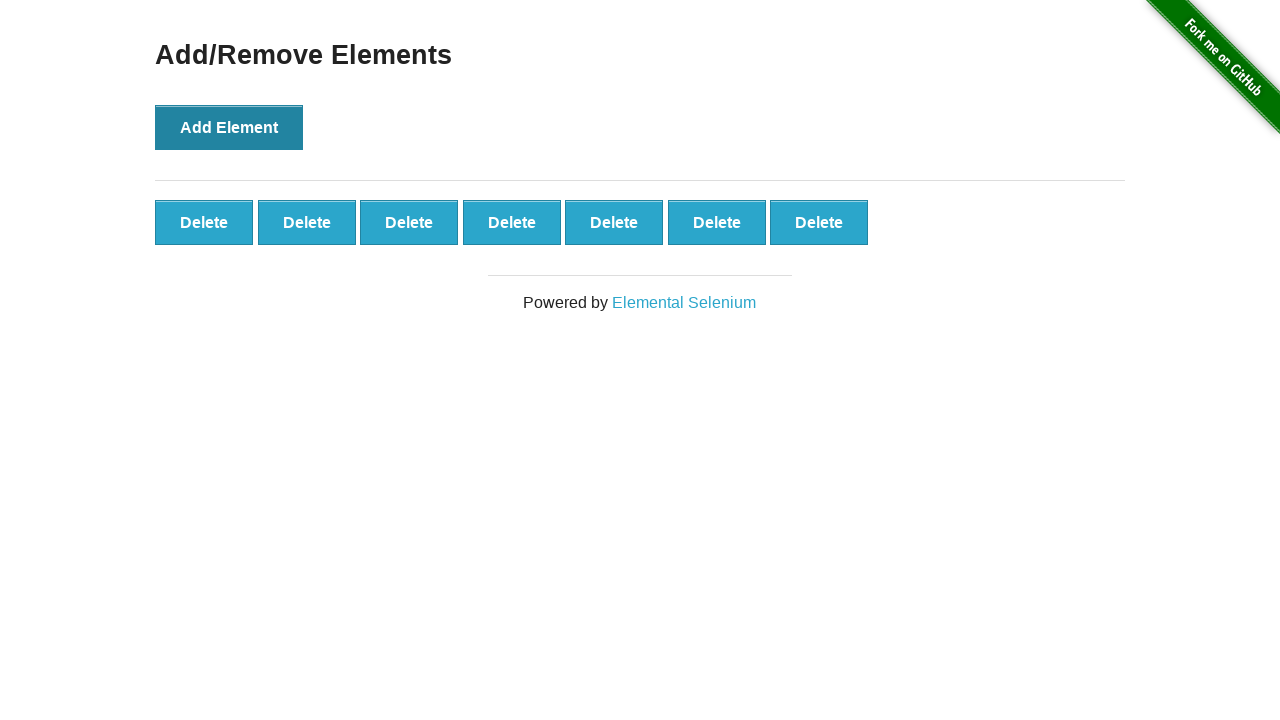

Clicked add button (iteration 7 of 50) at (229, 127) on button[onclick='addElement()']
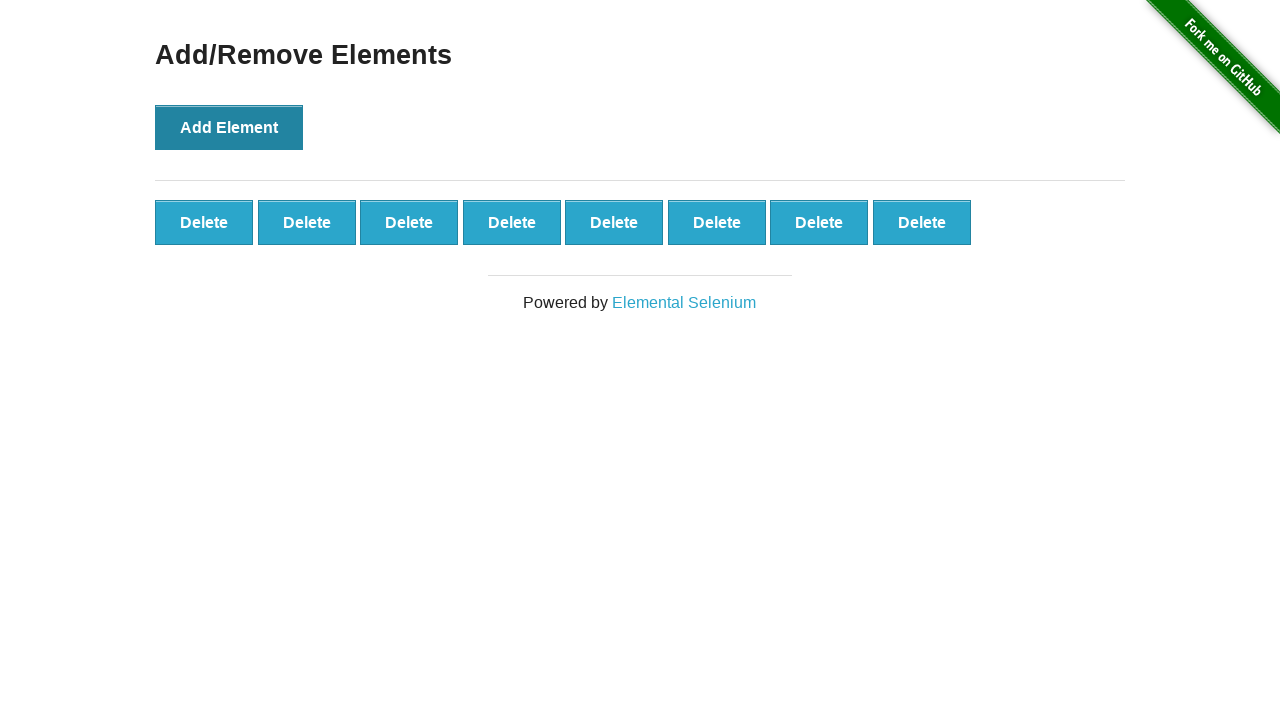

Clicked add button (iteration 8 of 50) at (229, 127) on button[onclick='addElement()']
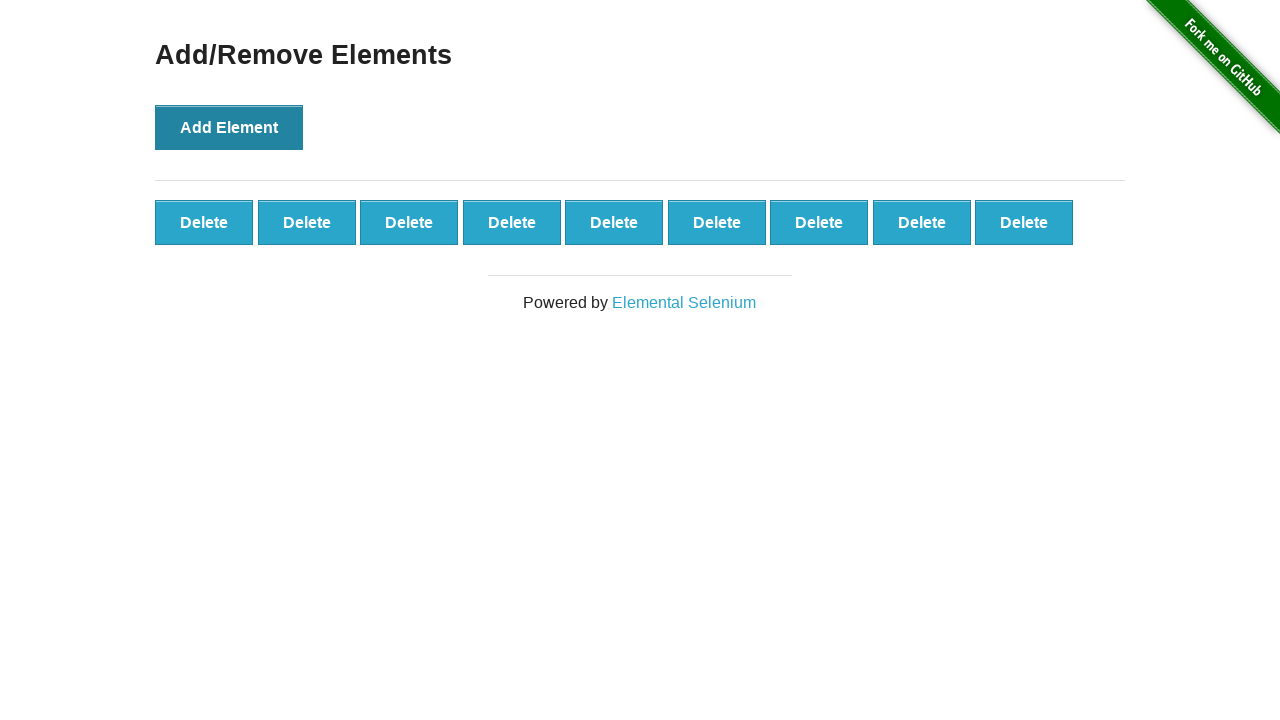

Clicked add button (iteration 9 of 50) at (229, 127) on button[onclick='addElement()']
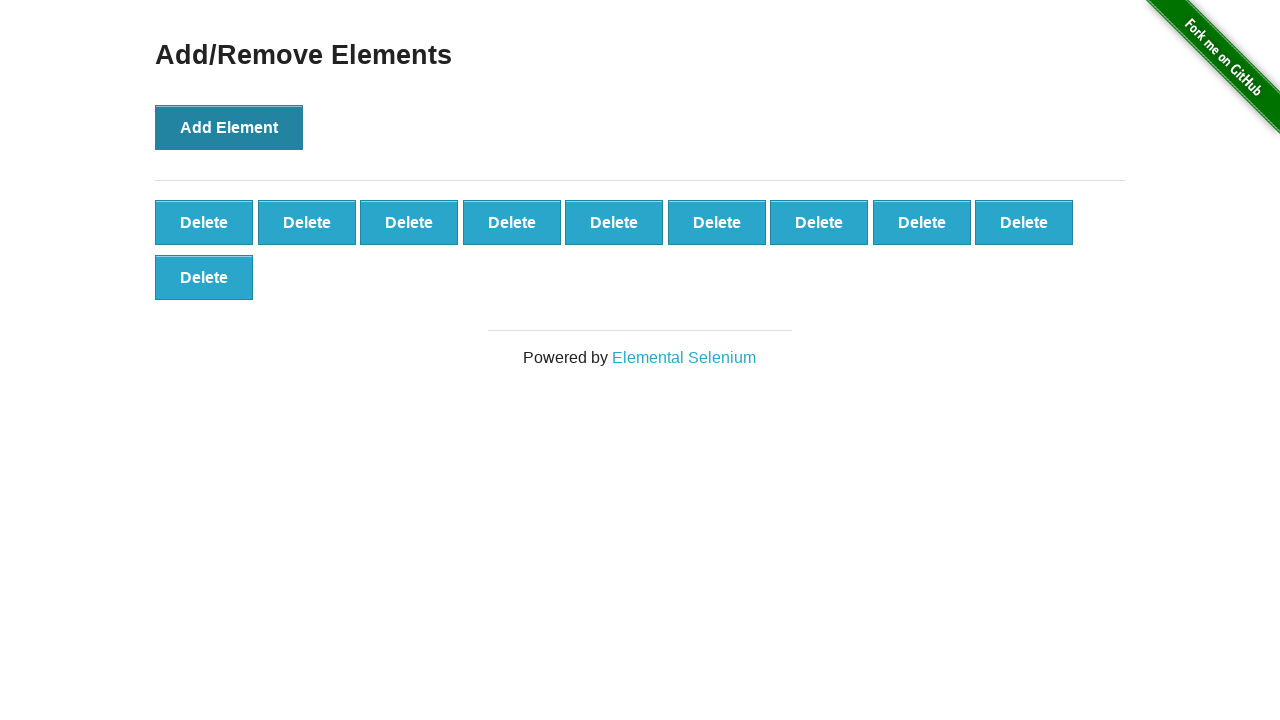

Clicked add button (iteration 10 of 50) at (229, 127) on button[onclick='addElement()']
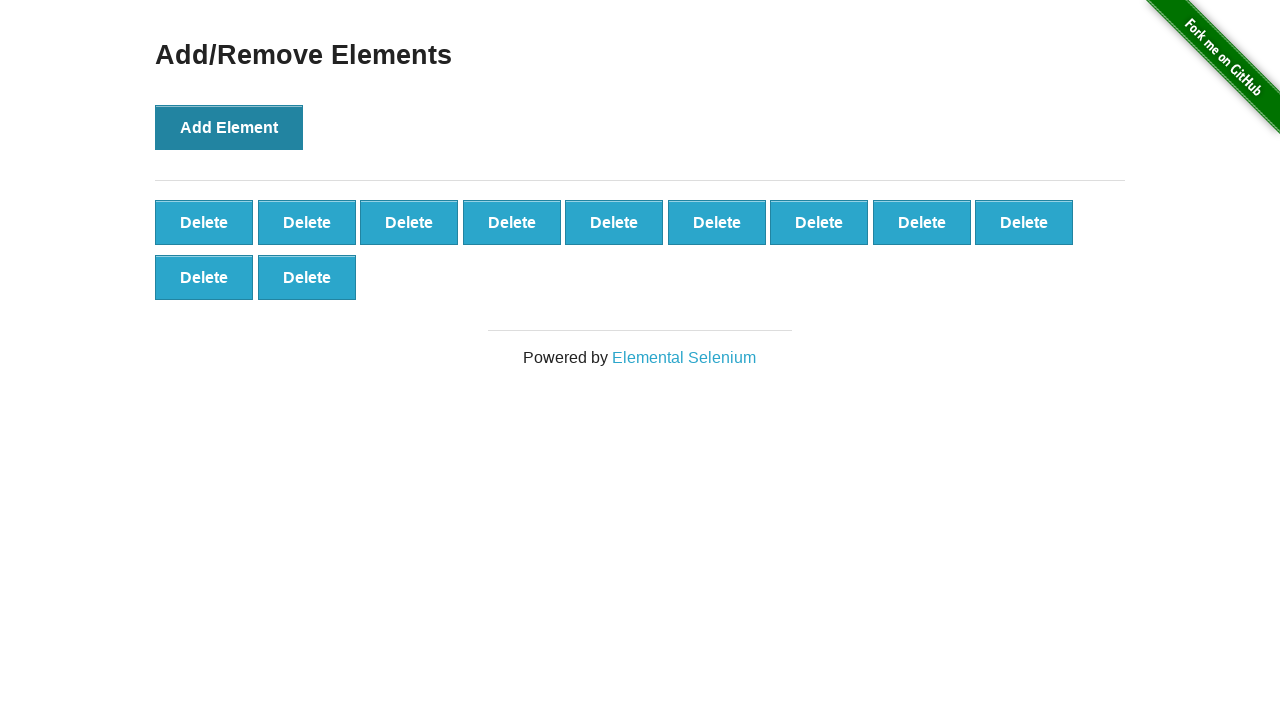

Clicked add button (iteration 11 of 50) at (229, 127) on button[onclick='addElement()']
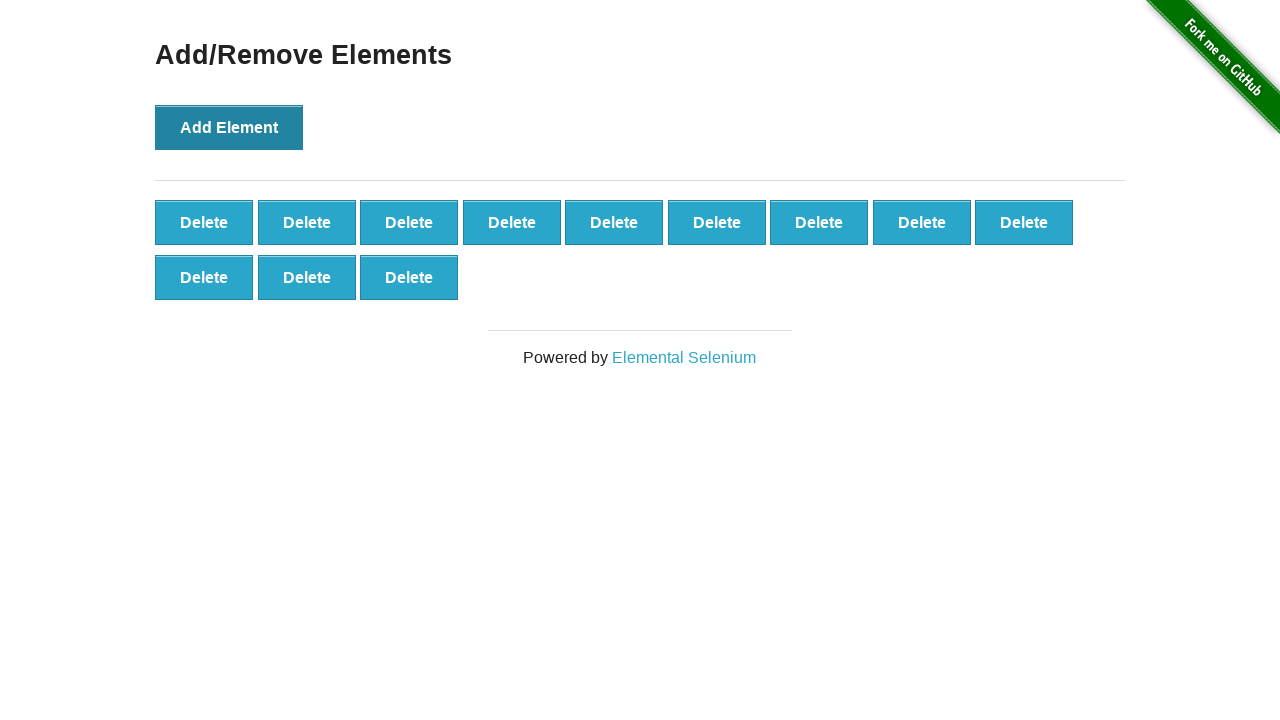

Clicked add button (iteration 12 of 50) at (229, 127) on button[onclick='addElement()']
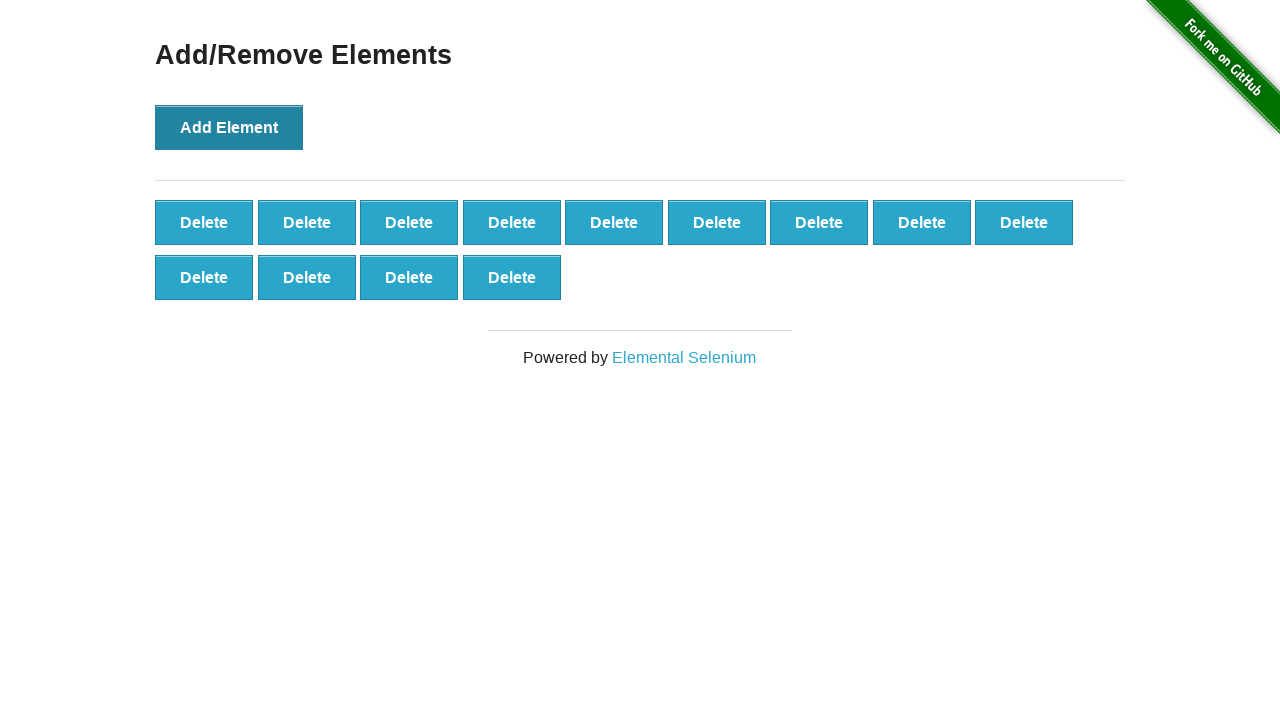

Clicked add button (iteration 13 of 50) at (229, 127) on button[onclick='addElement()']
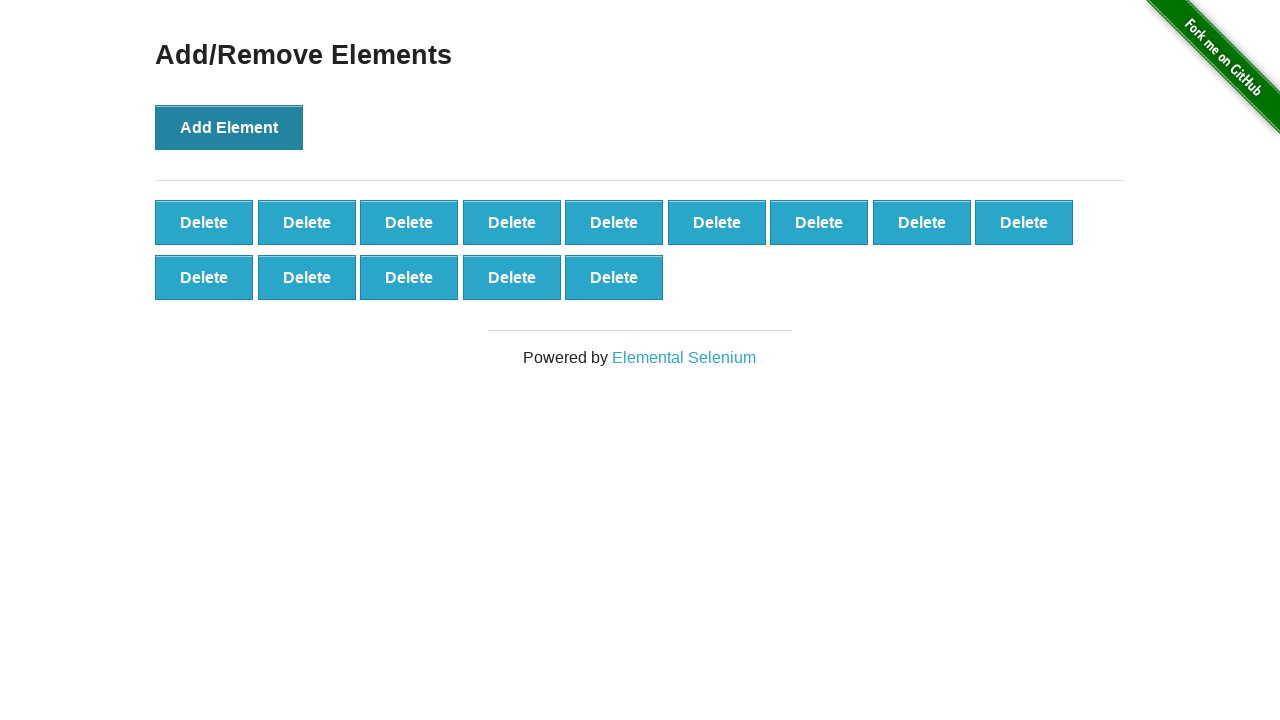

Clicked add button (iteration 14 of 50) at (229, 127) on button[onclick='addElement()']
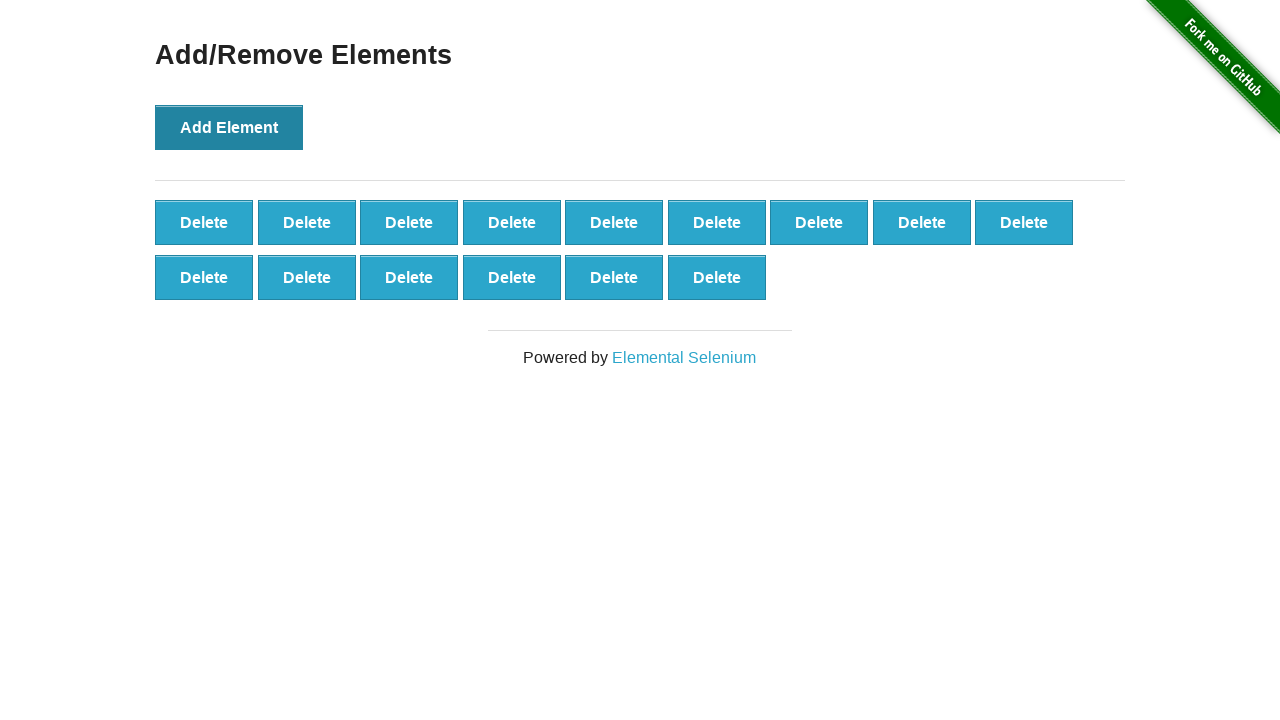

Clicked add button (iteration 15 of 50) at (229, 127) on button[onclick='addElement()']
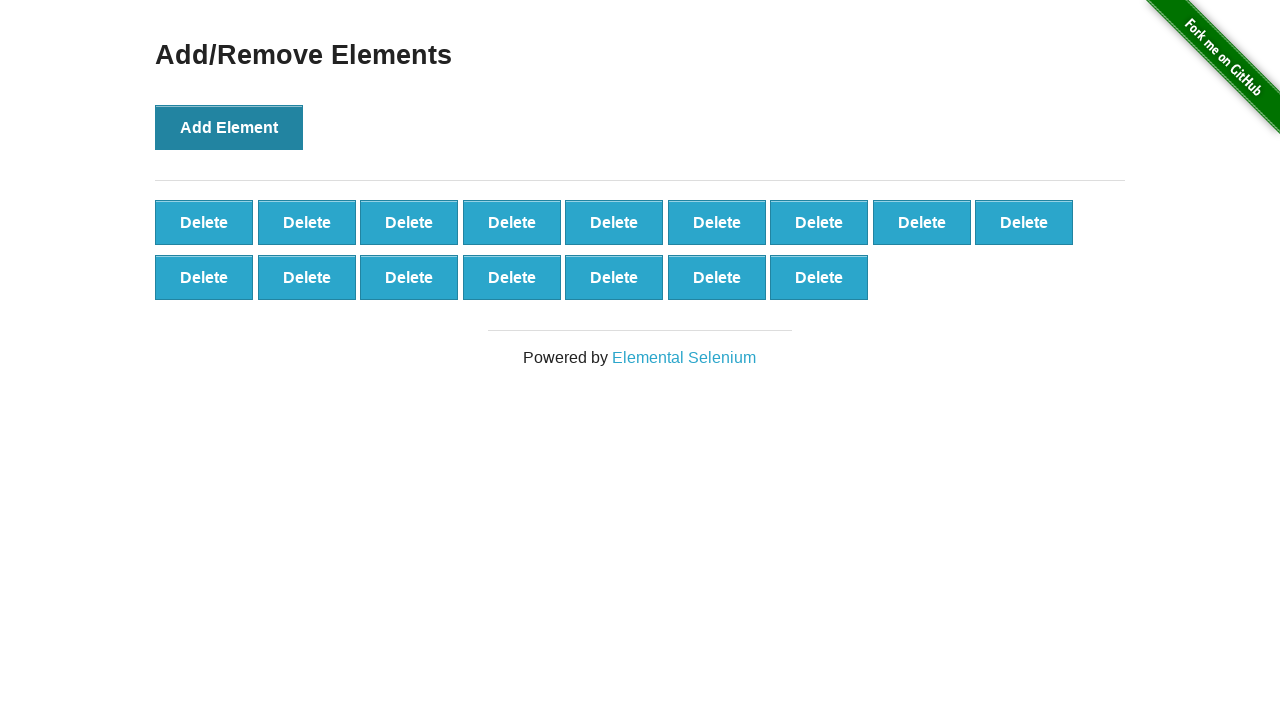

Clicked add button (iteration 16 of 50) at (229, 127) on button[onclick='addElement()']
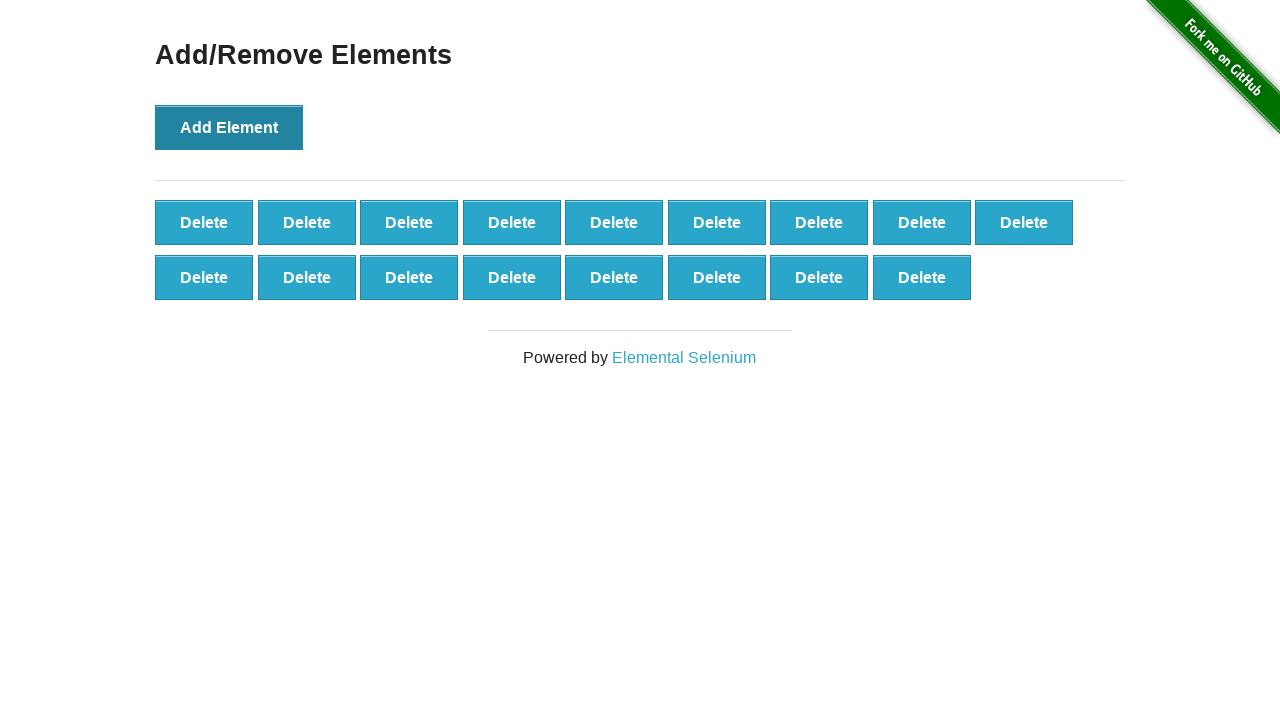

Clicked add button (iteration 17 of 50) at (229, 127) on button[onclick='addElement()']
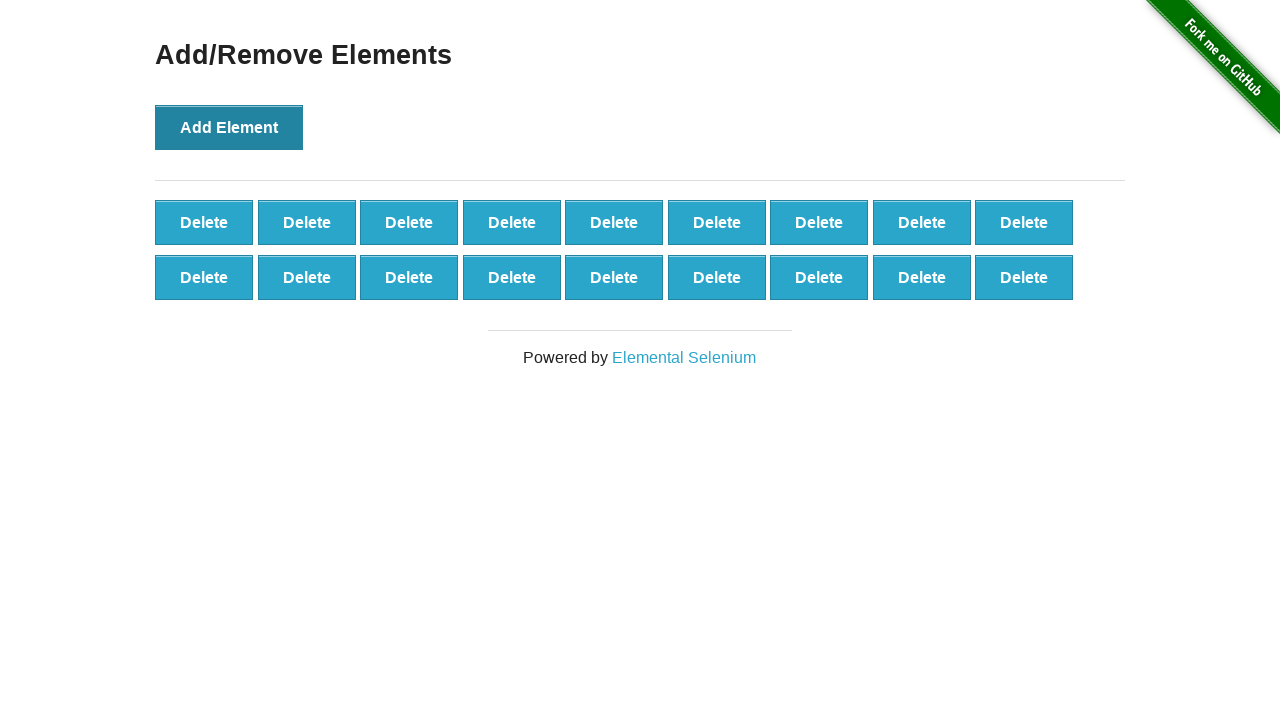

Clicked add button (iteration 18 of 50) at (229, 127) on button[onclick='addElement()']
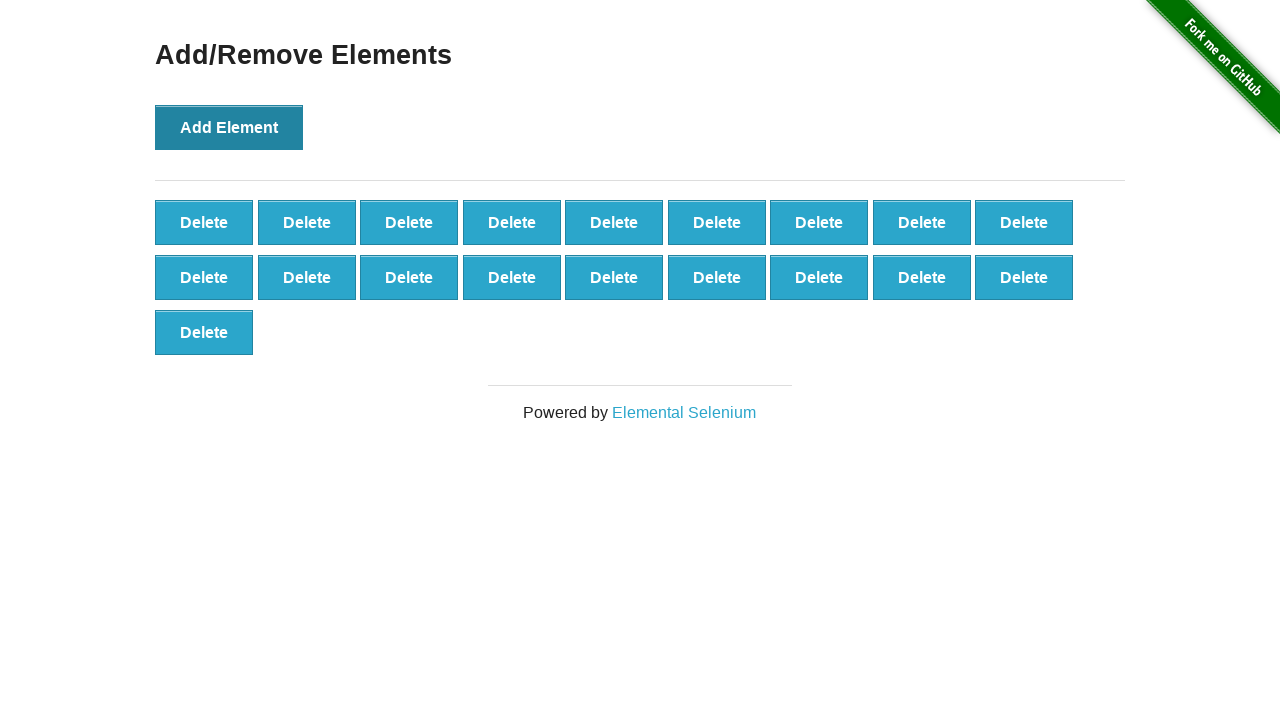

Clicked add button (iteration 19 of 50) at (229, 127) on button[onclick='addElement()']
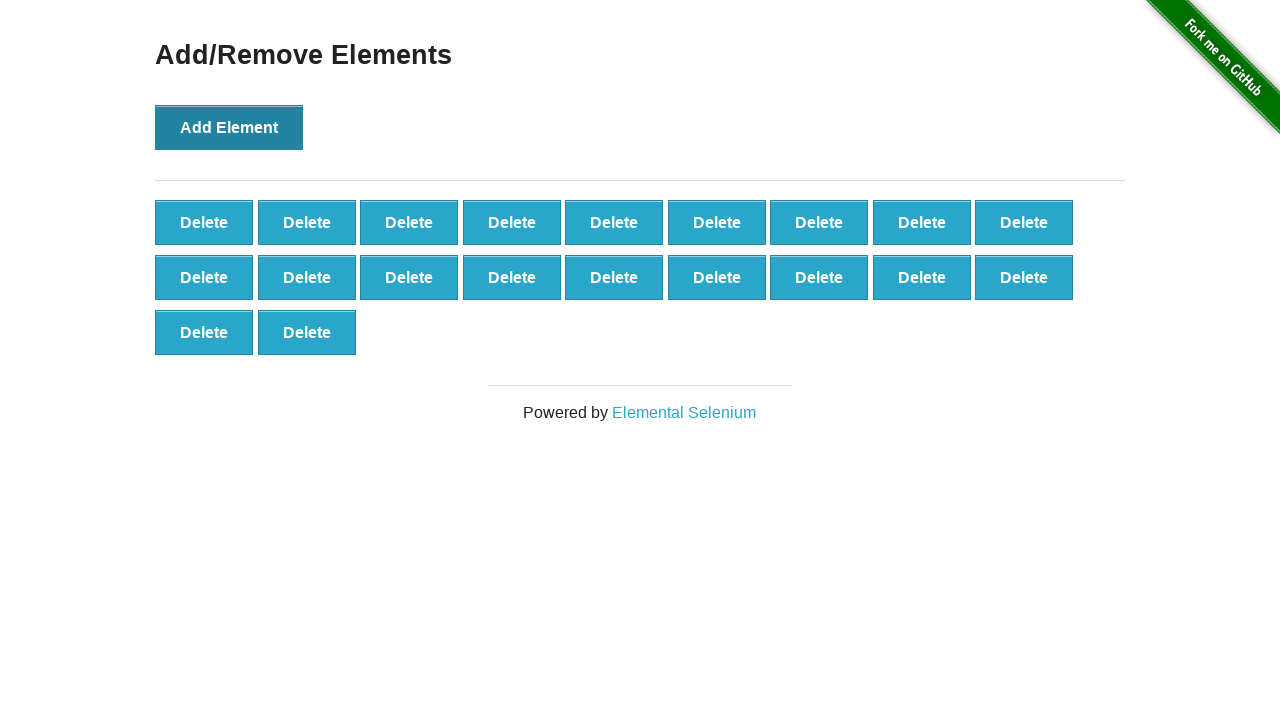

Clicked add button (iteration 20 of 50) at (229, 127) on button[onclick='addElement()']
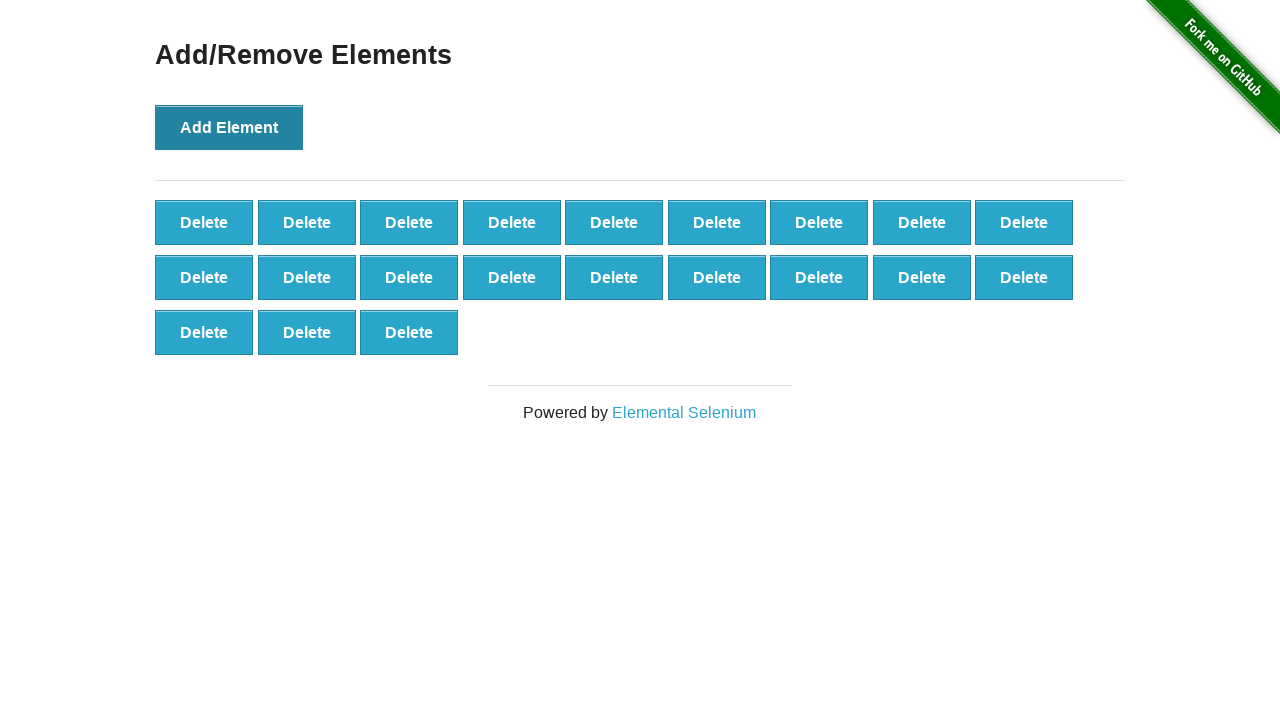

Clicked add button (iteration 21 of 50) at (229, 127) on button[onclick='addElement()']
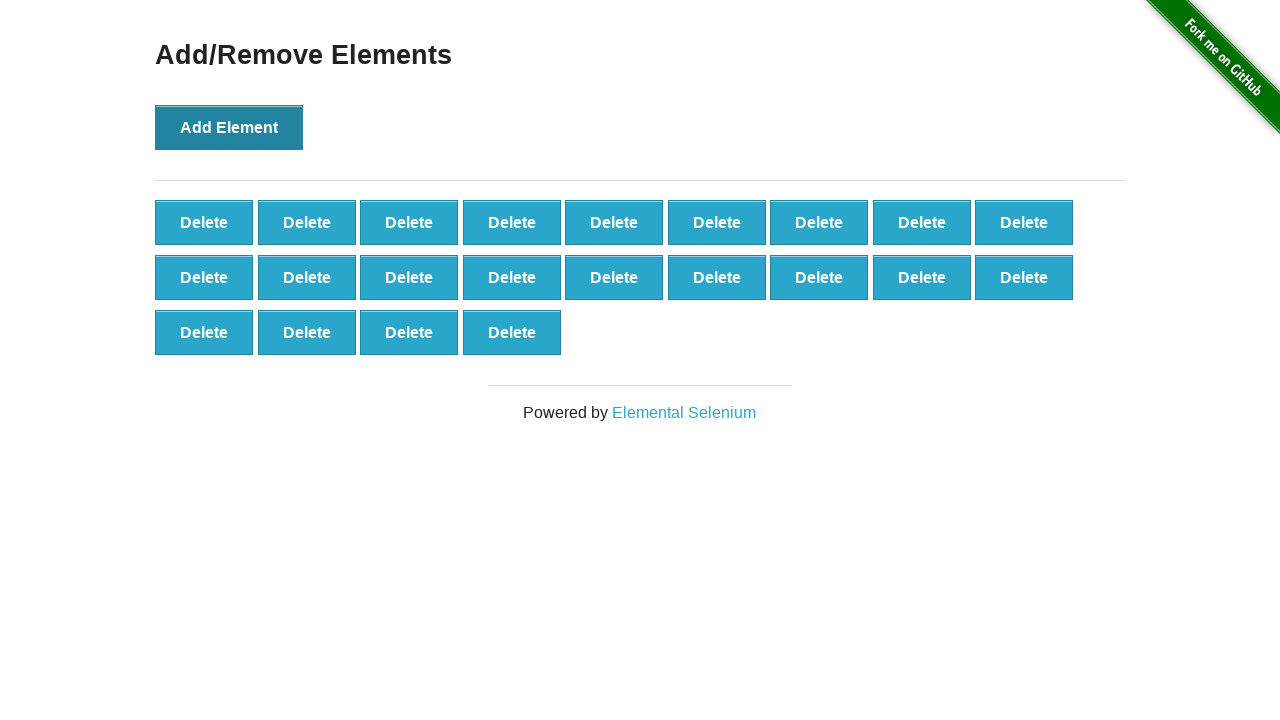

Clicked add button (iteration 22 of 50) at (229, 127) on button[onclick='addElement()']
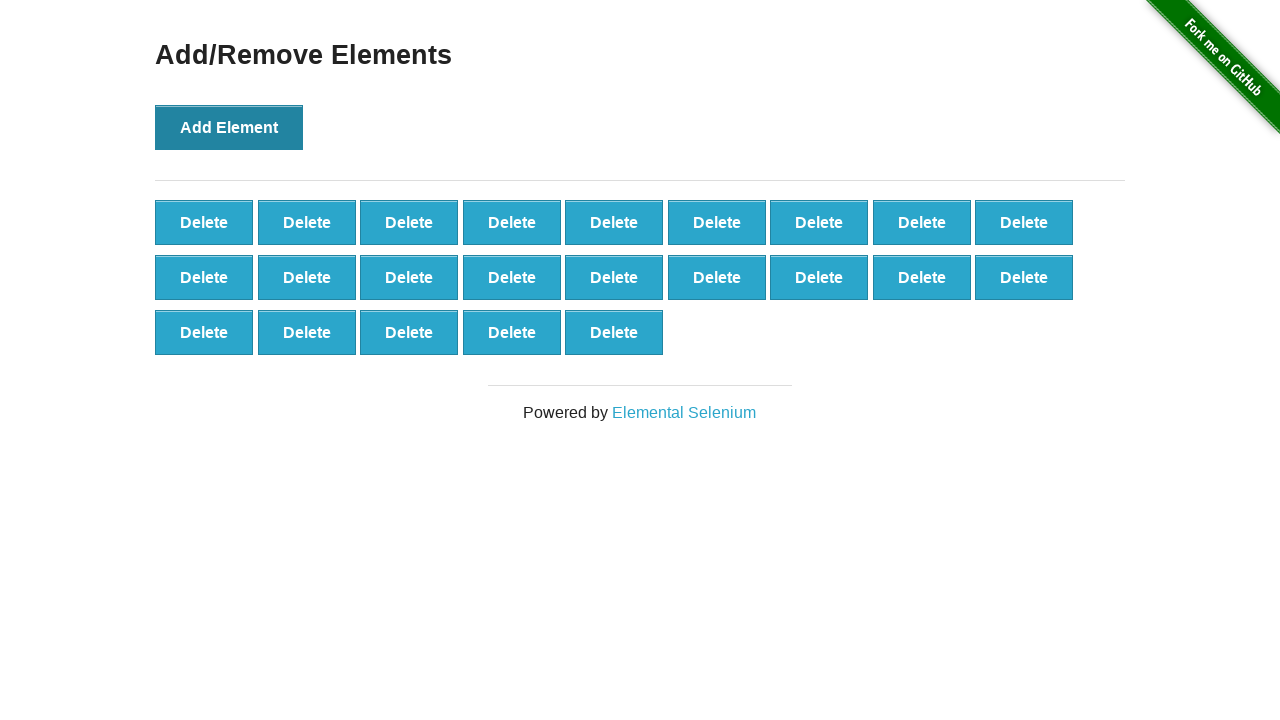

Clicked add button (iteration 23 of 50) at (229, 127) on button[onclick='addElement()']
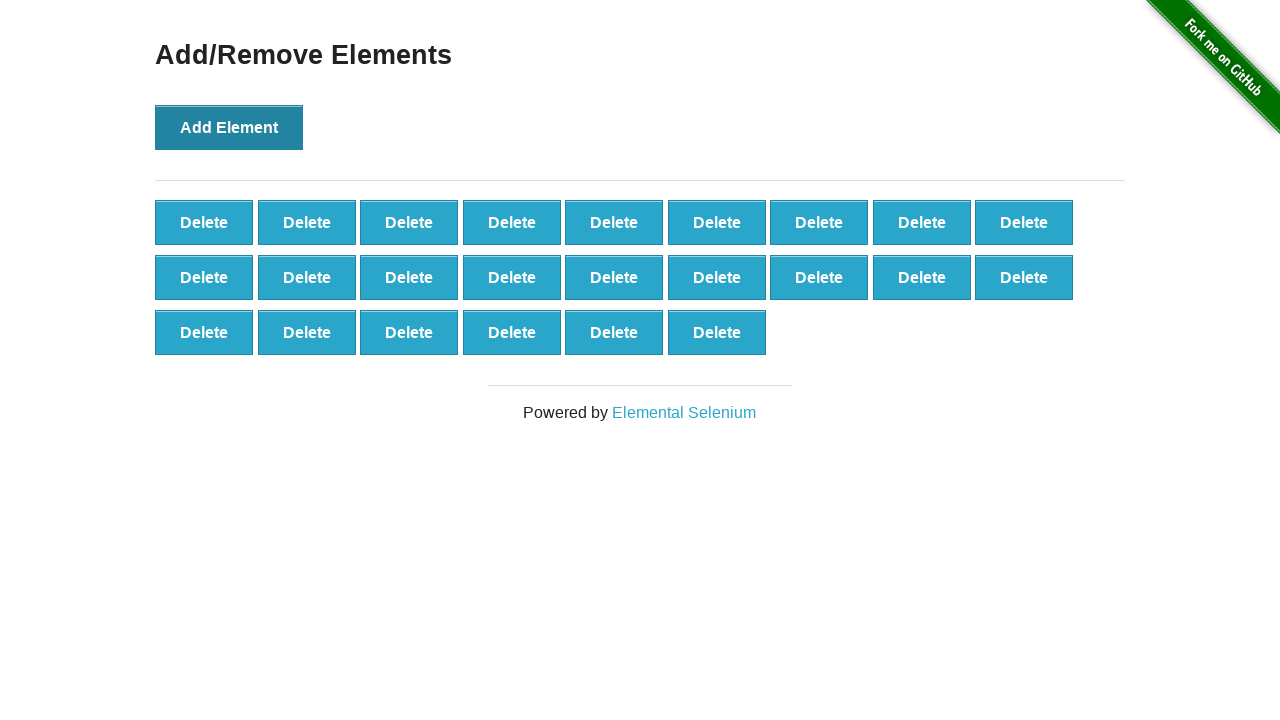

Clicked add button (iteration 24 of 50) at (229, 127) on button[onclick='addElement()']
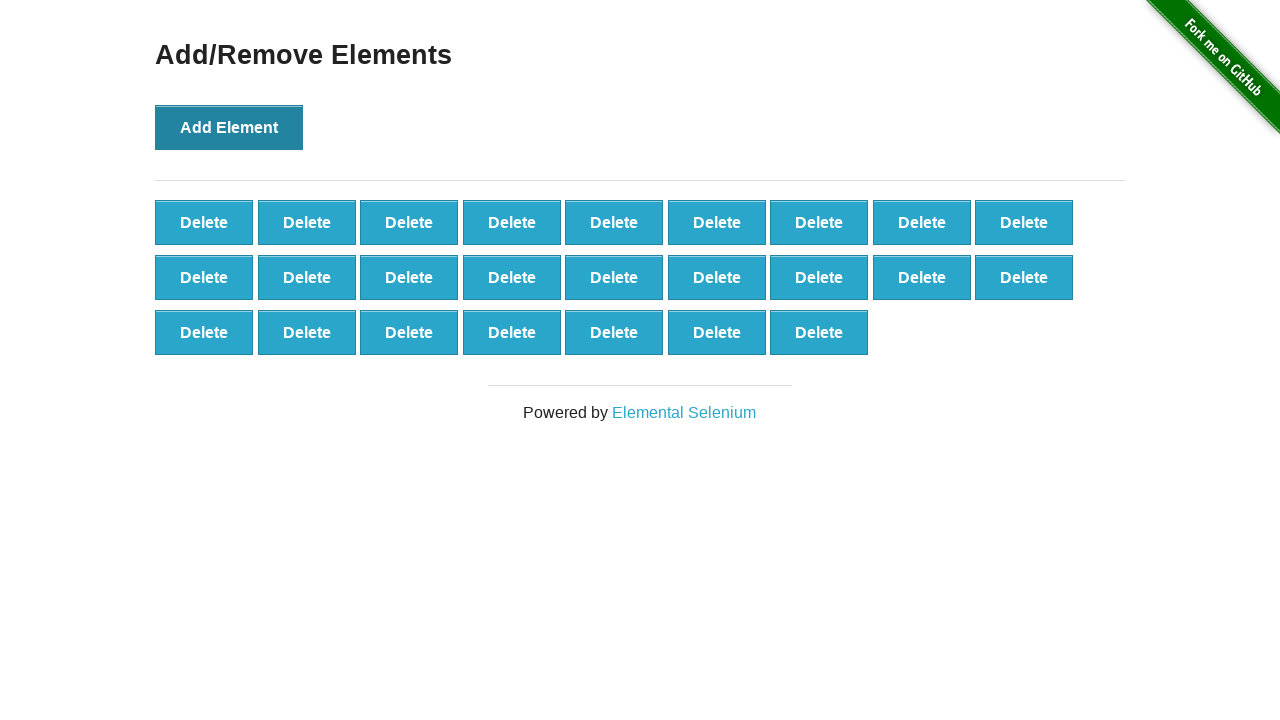

Clicked add button (iteration 25 of 50) at (229, 127) on button[onclick='addElement()']
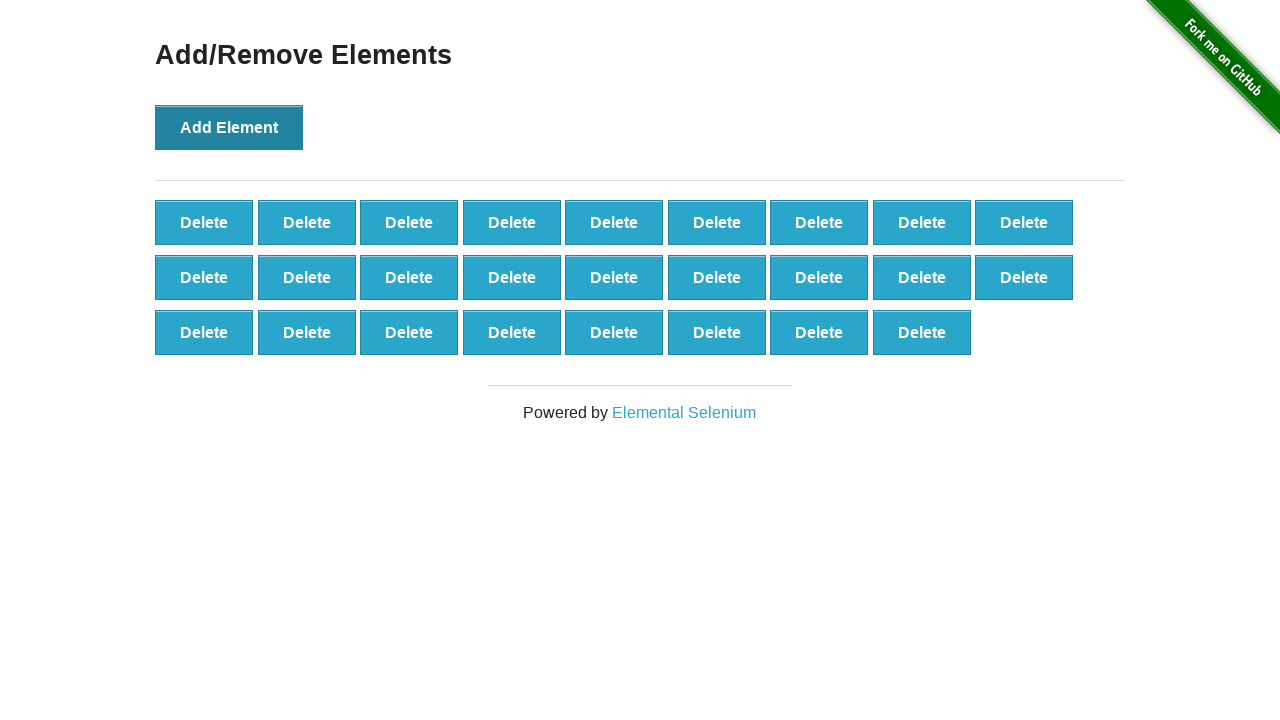

Clicked add button (iteration 26 of 50) at (229, 127) on button[onclick='addElement()']
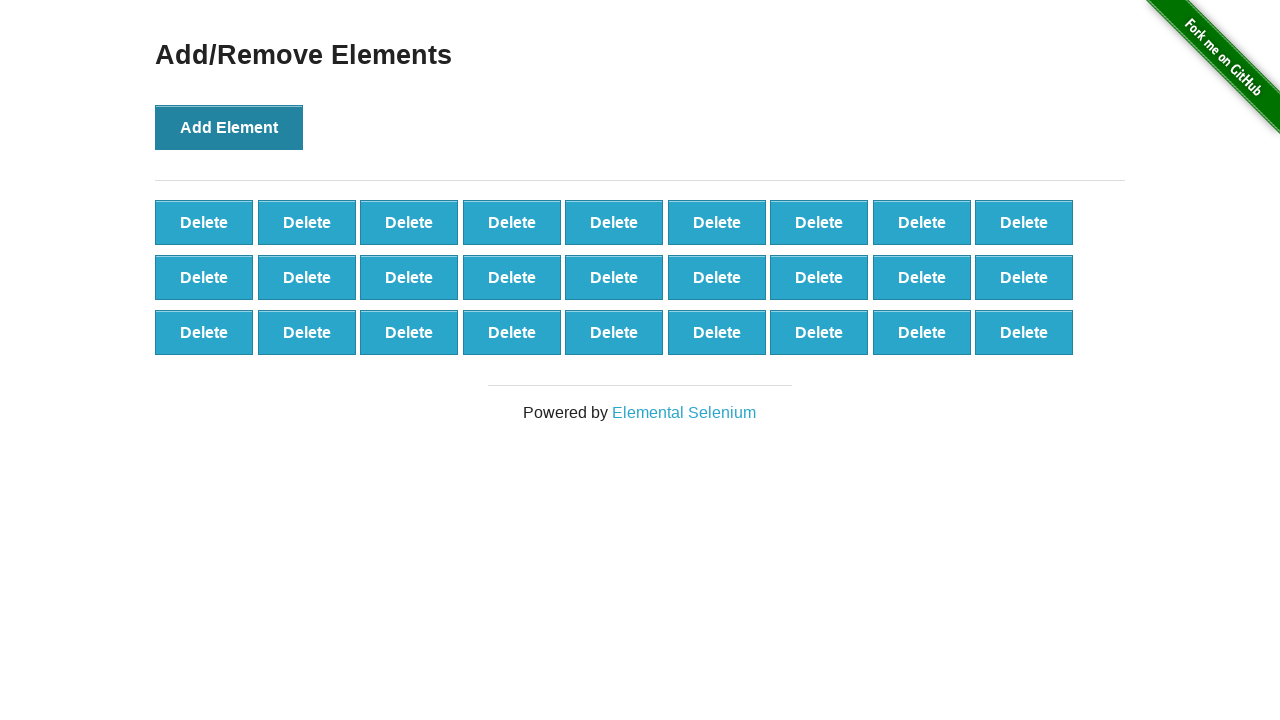

Clicked add button (iteration 27 of 50) at (229, 127) on button[onclick='addElement()']
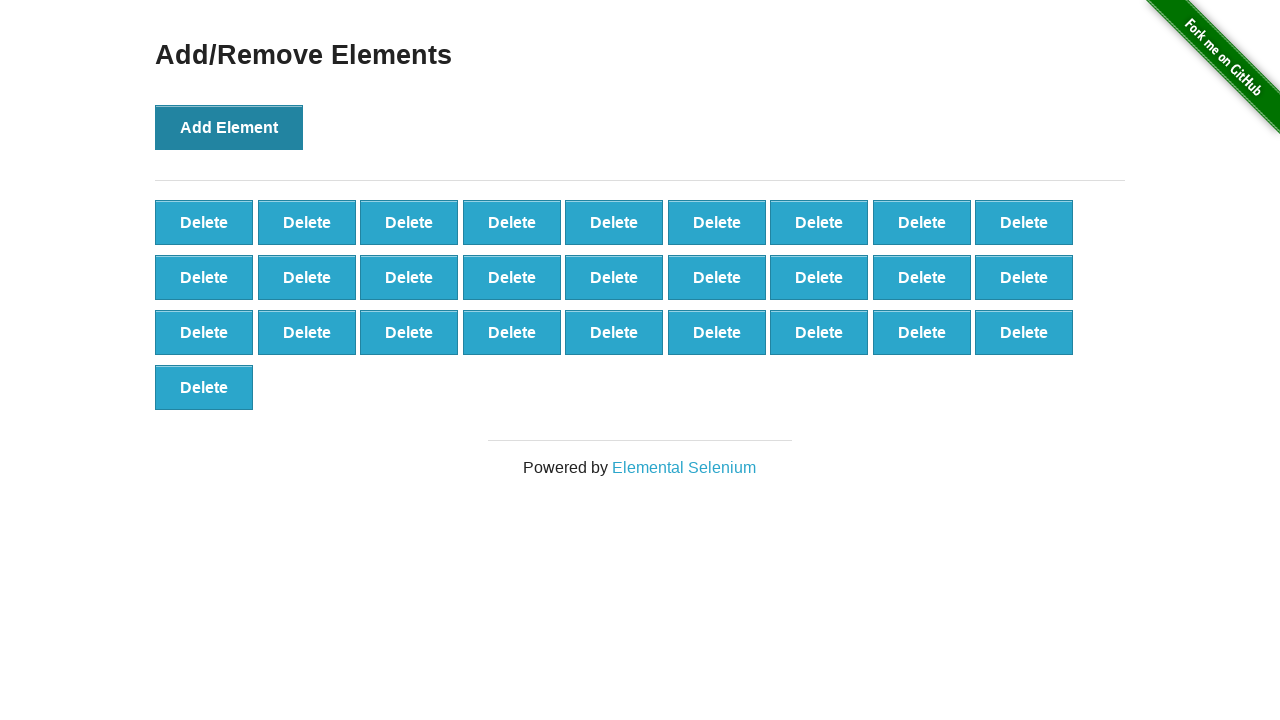

Clicked add button (iteration 28 of 50) at (229, 127) on button[onclick='addElement()']
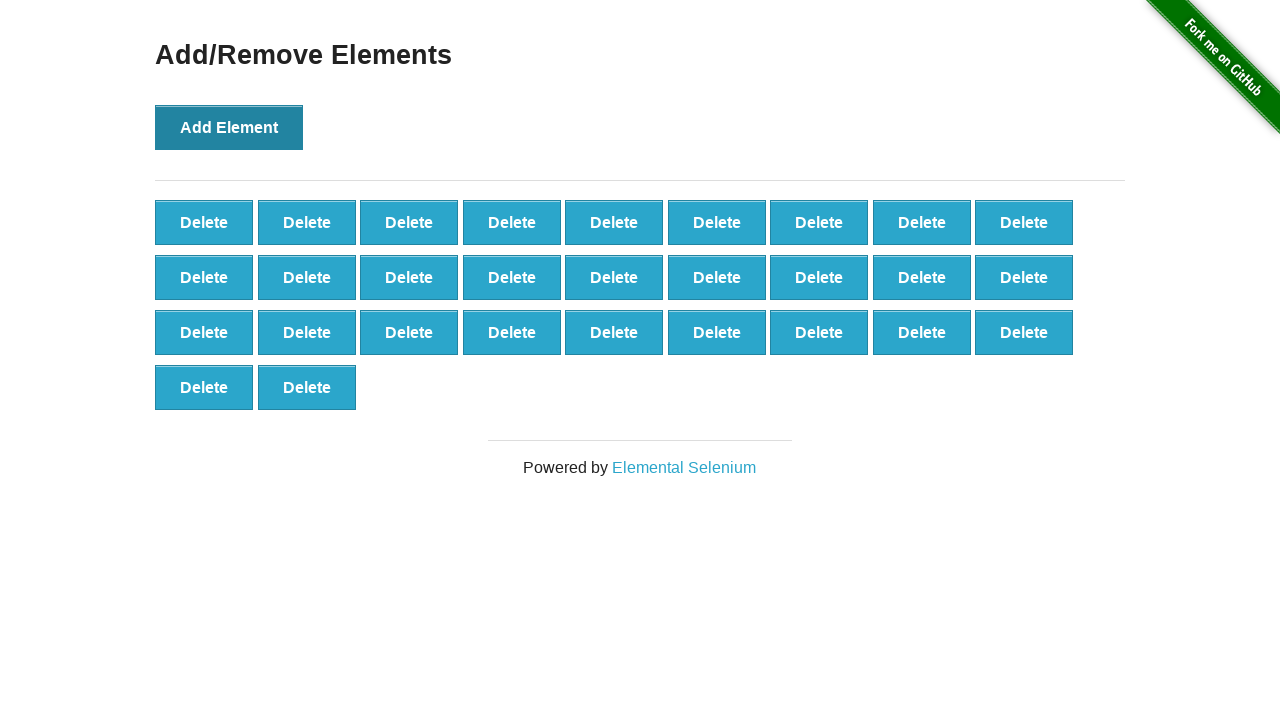

Clicked add button (iteration 29 of 50) at (229, 127) on button[onclick='addElement()']
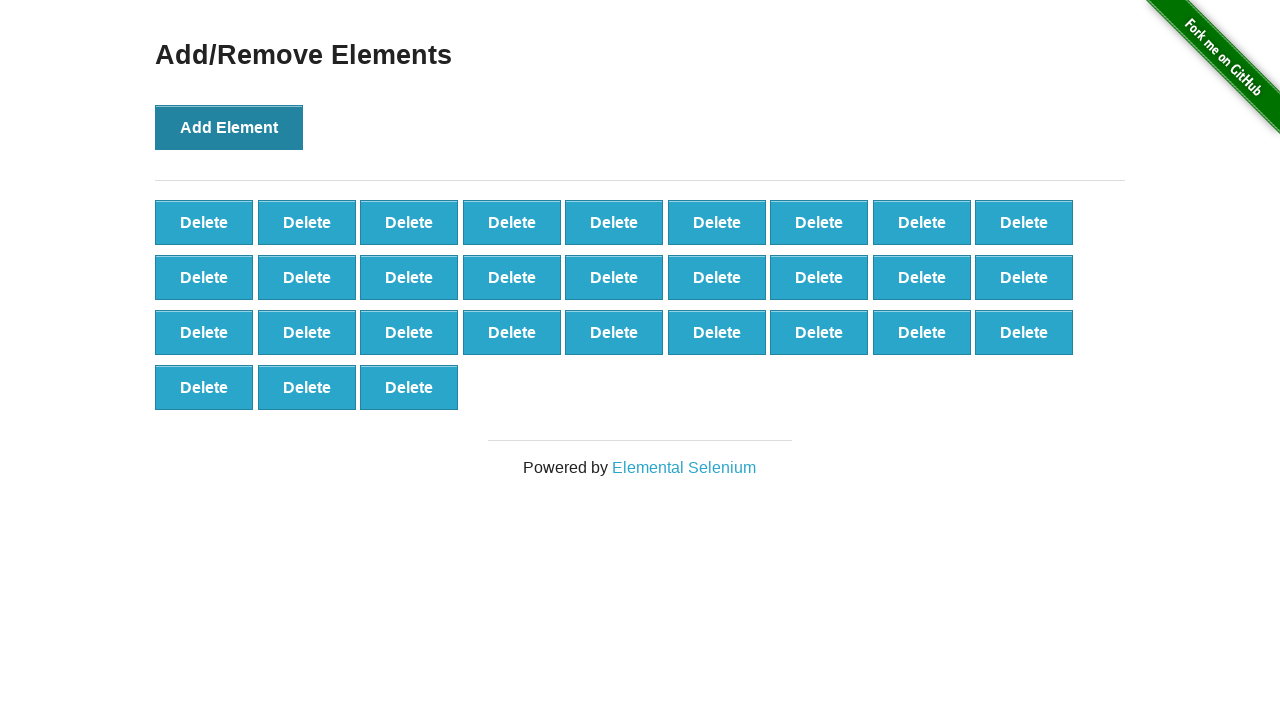

Clicked add button (iteration 30 of 50) at (229, 127) on button[onclick='addElement()']
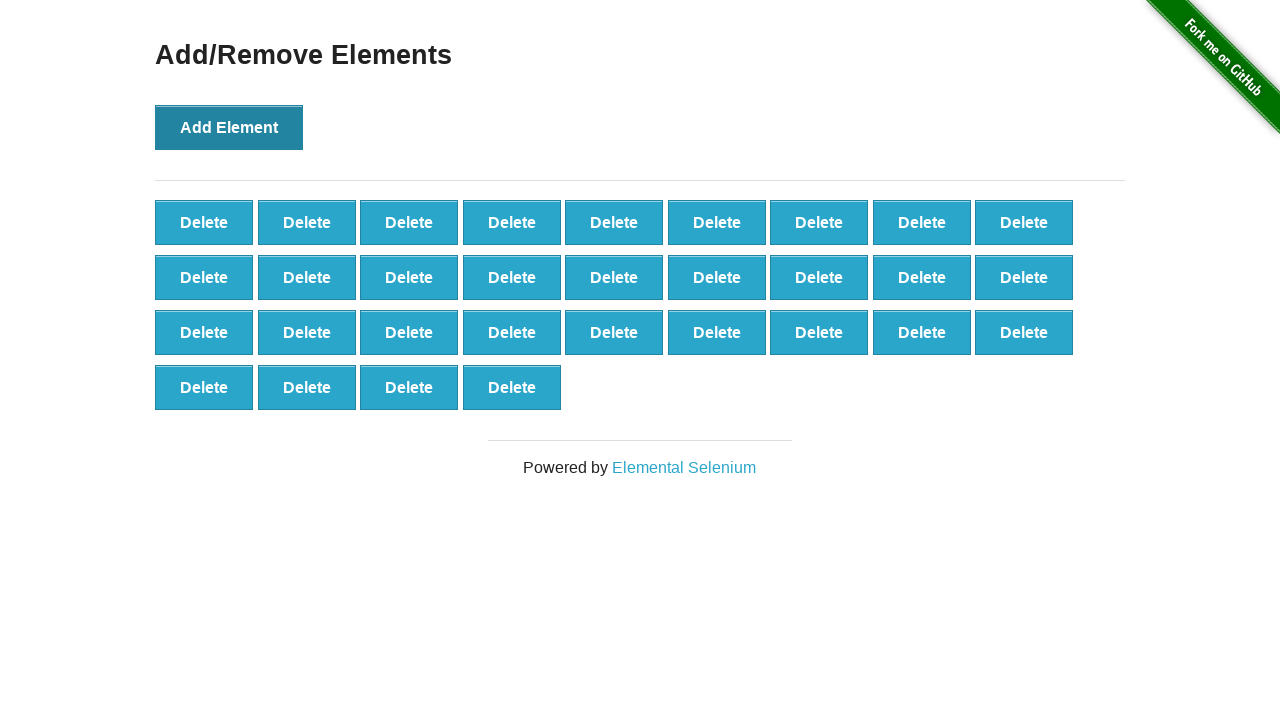

Clicked add button (iteration 31 of 50) at (229, 127) on button[onclick='addElement()']
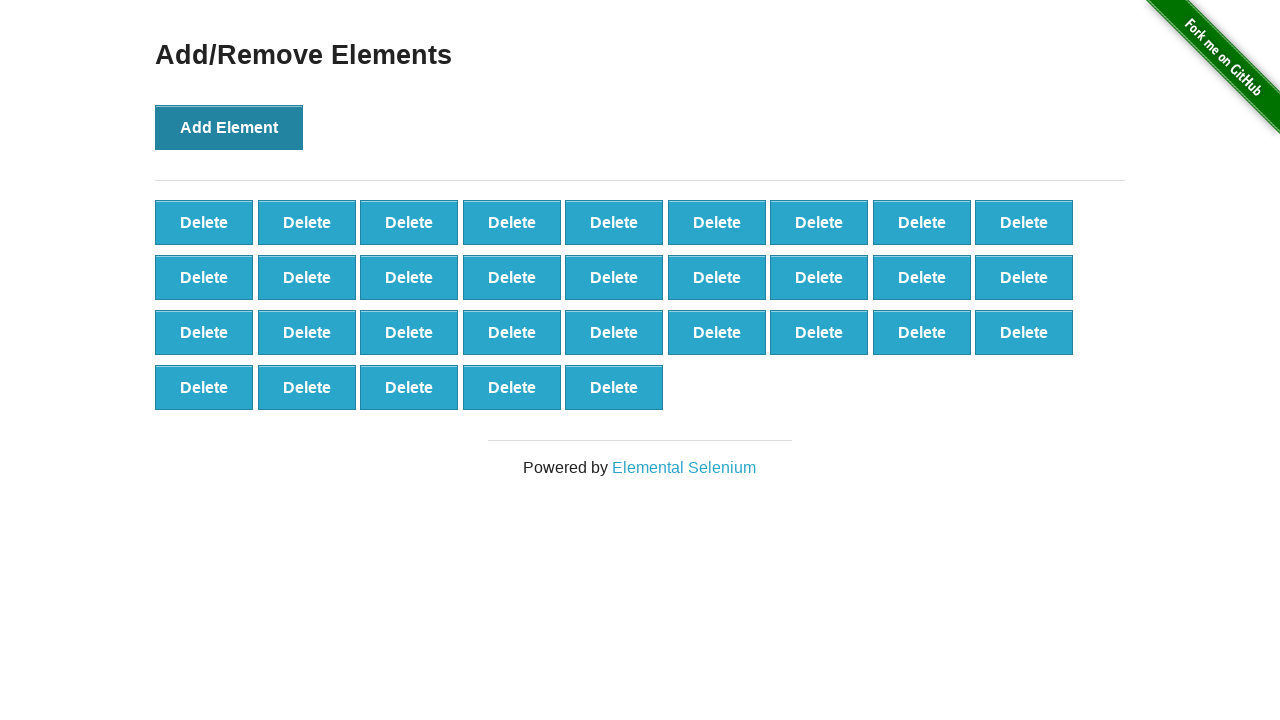

Clicked add button (iteration 32 of 50) at (229, 127) on button[onclick='addElement()']
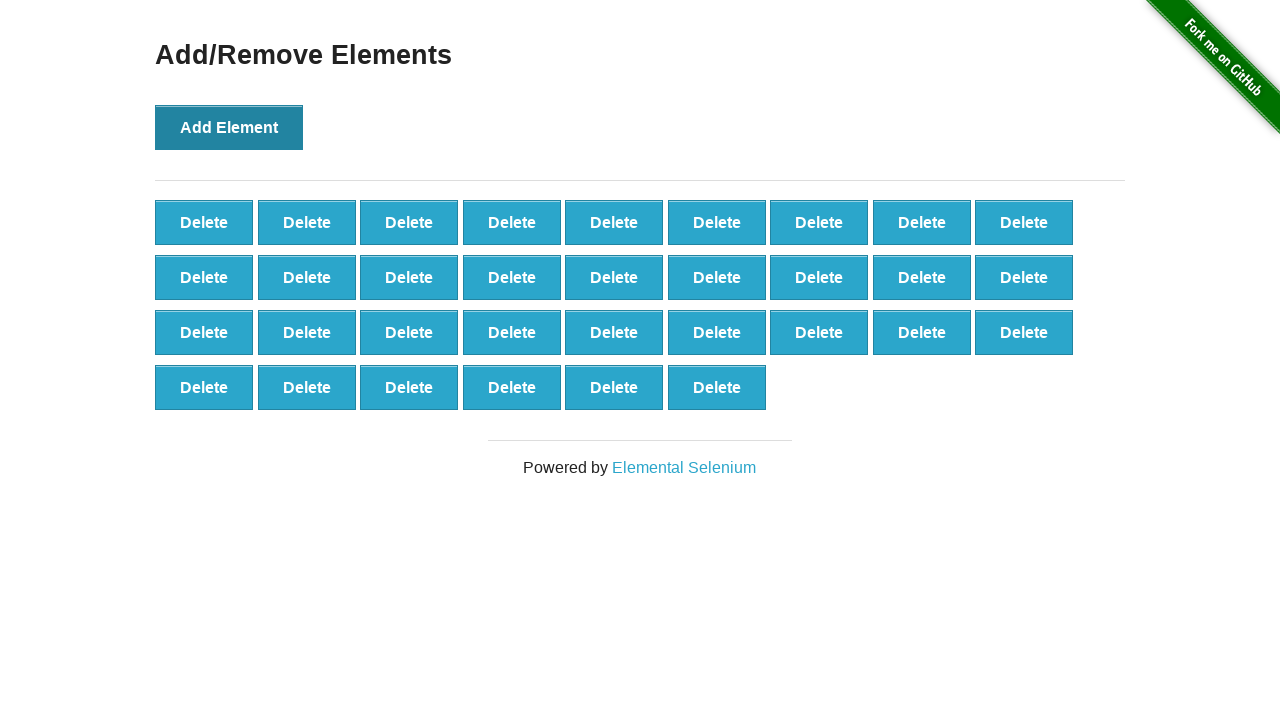

Clicked add button (iteration 33 of 50) at (229, 127) on button[onclick='addElement()']
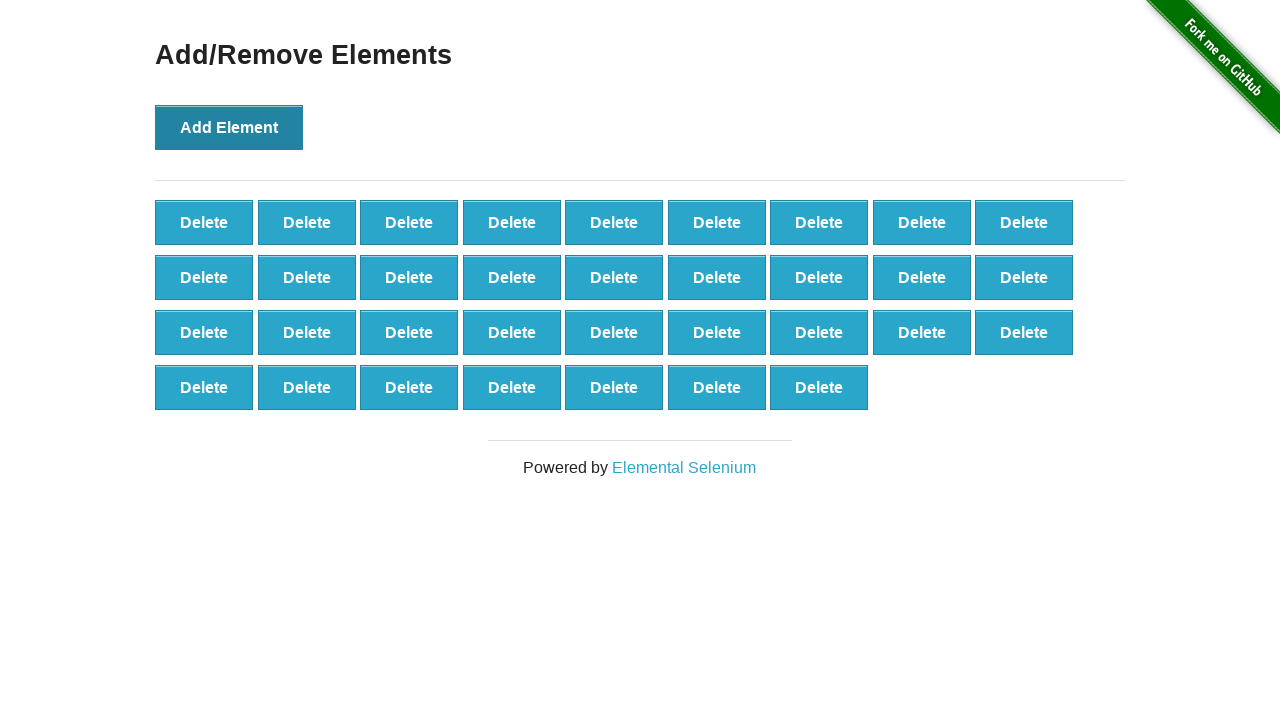

Clicked add button (iteration 34 of 50) at (229, 127) on button[onclick='addElement()']
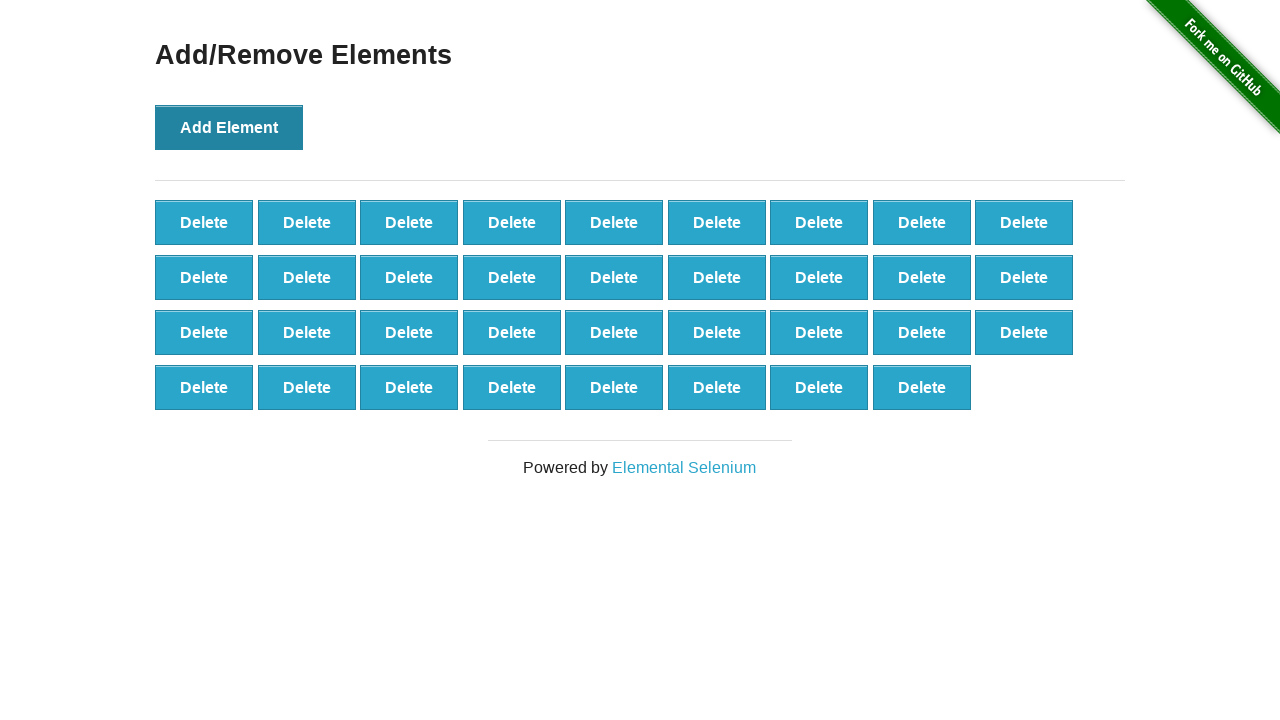

Clicked add button (iteration 35 of 50) at (229, 127) on button[onclick='addElement()']
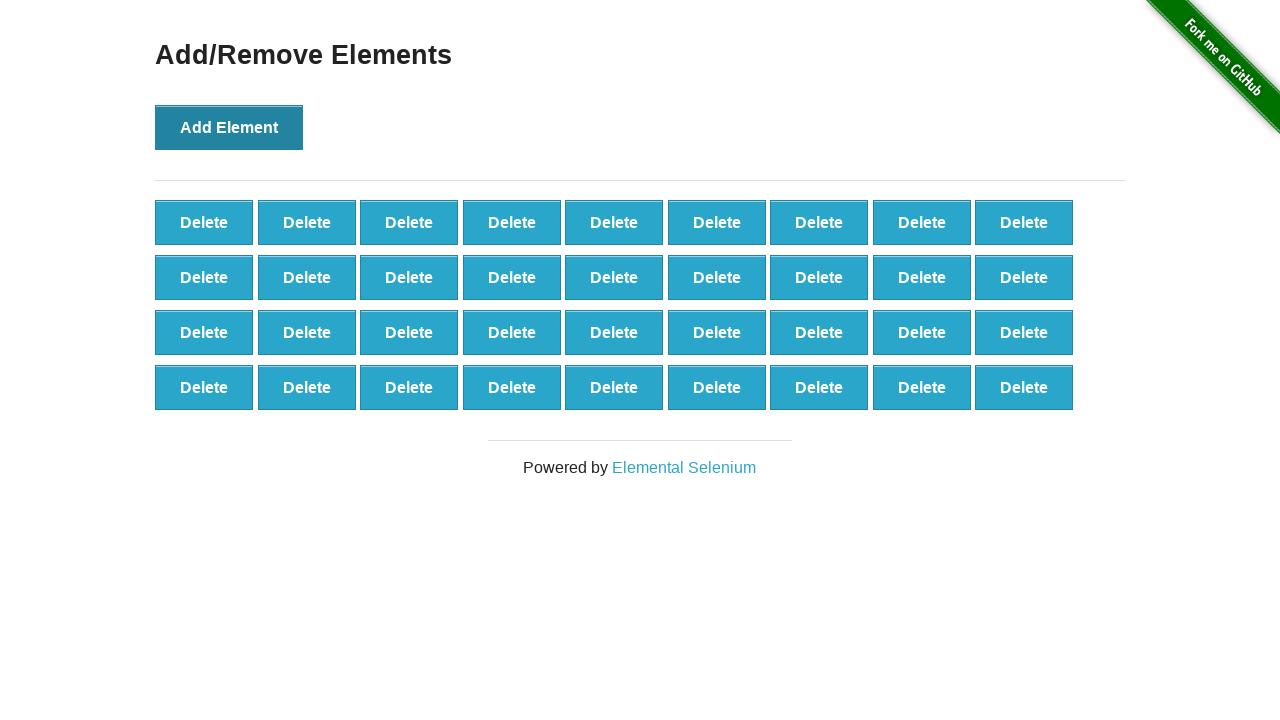

Clicked add button (iteration 36 of 50) at (229, 127) on button[onclick='addElement()']
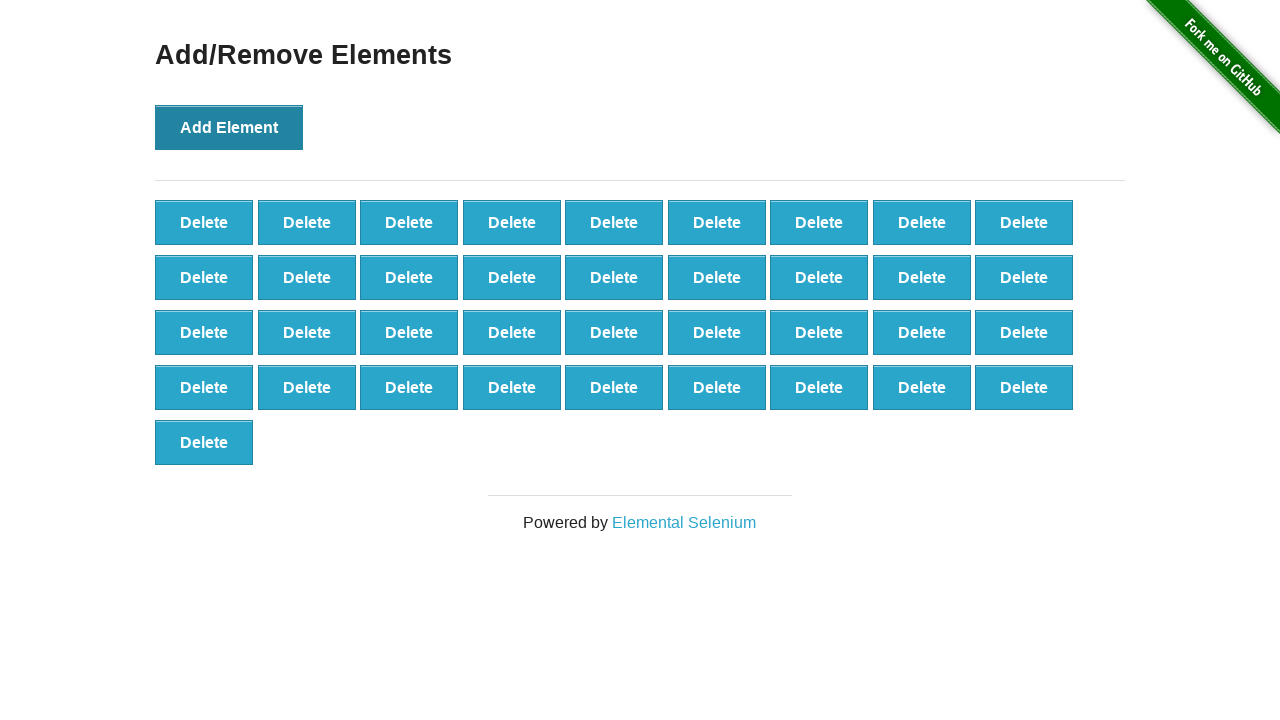

Clicked add button (iteration 37 of 50) at (229, 127) on button[onclick='addElement()']
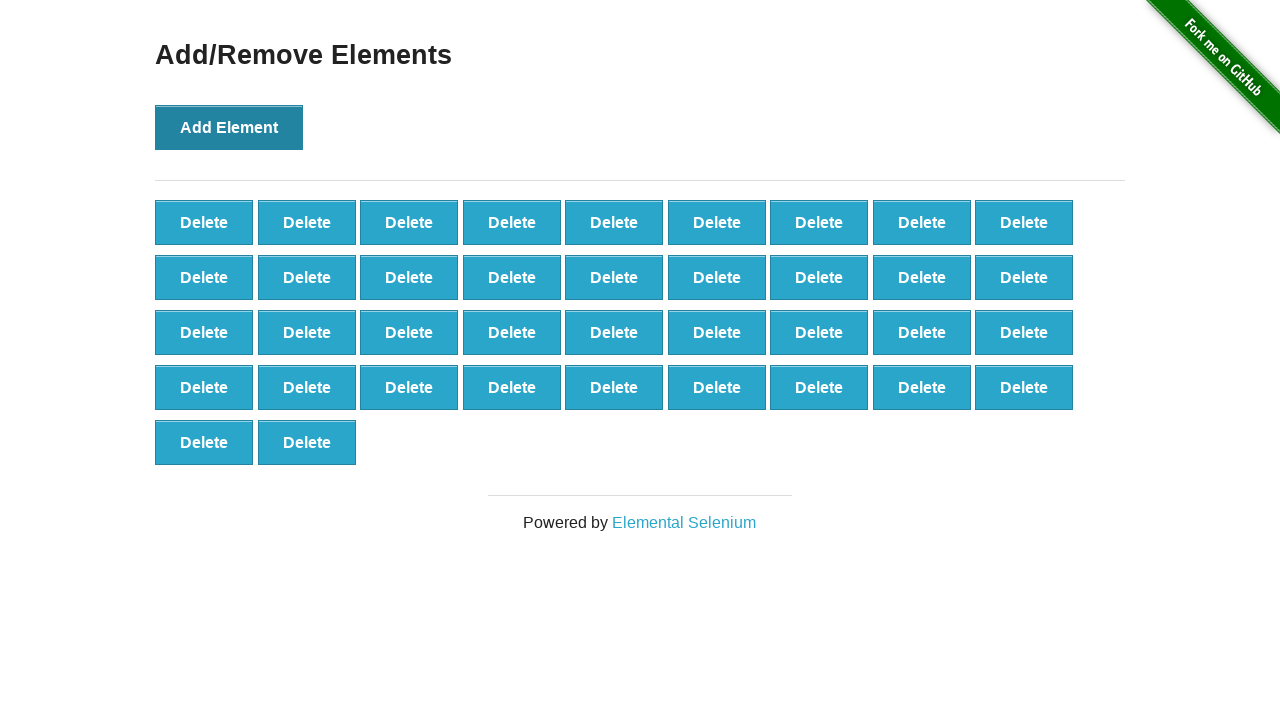

Clicked add button (iteration 38 of 50) at (229, 127) on button[onclick='addElement()']
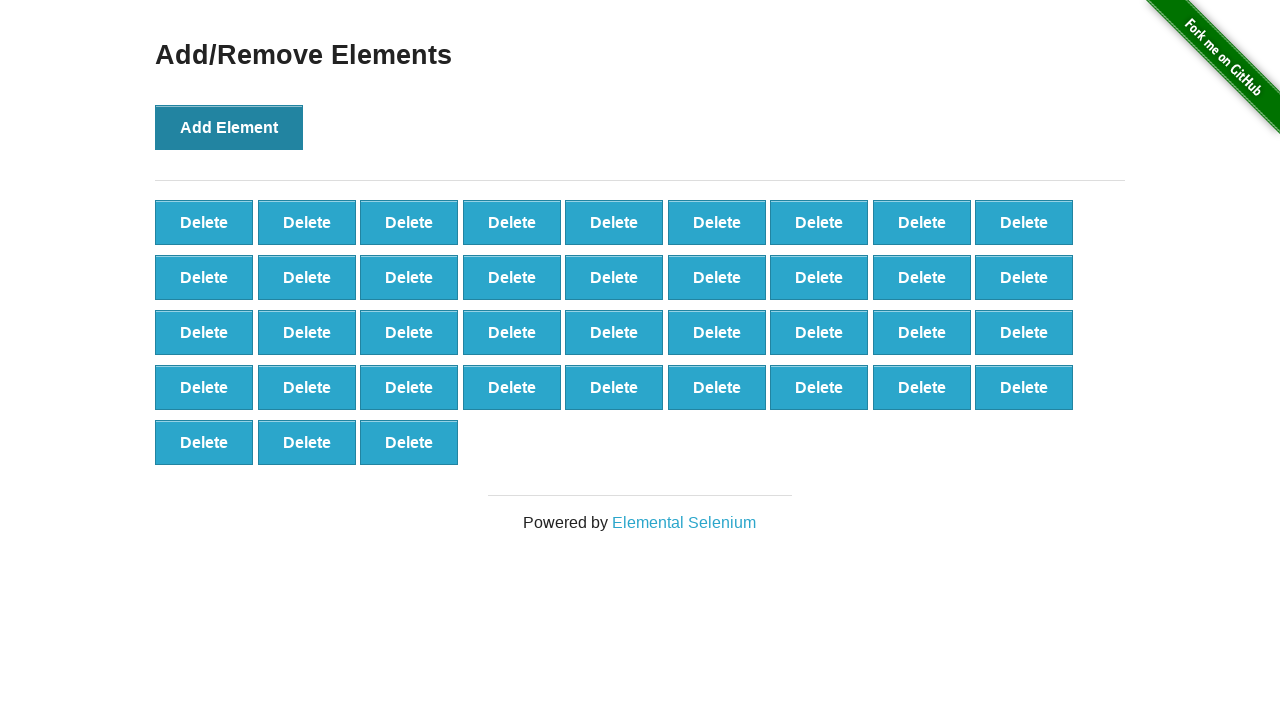

Clicked add button (iteration 39 of 50) at (229, 127) on button[onclick='addElement()']
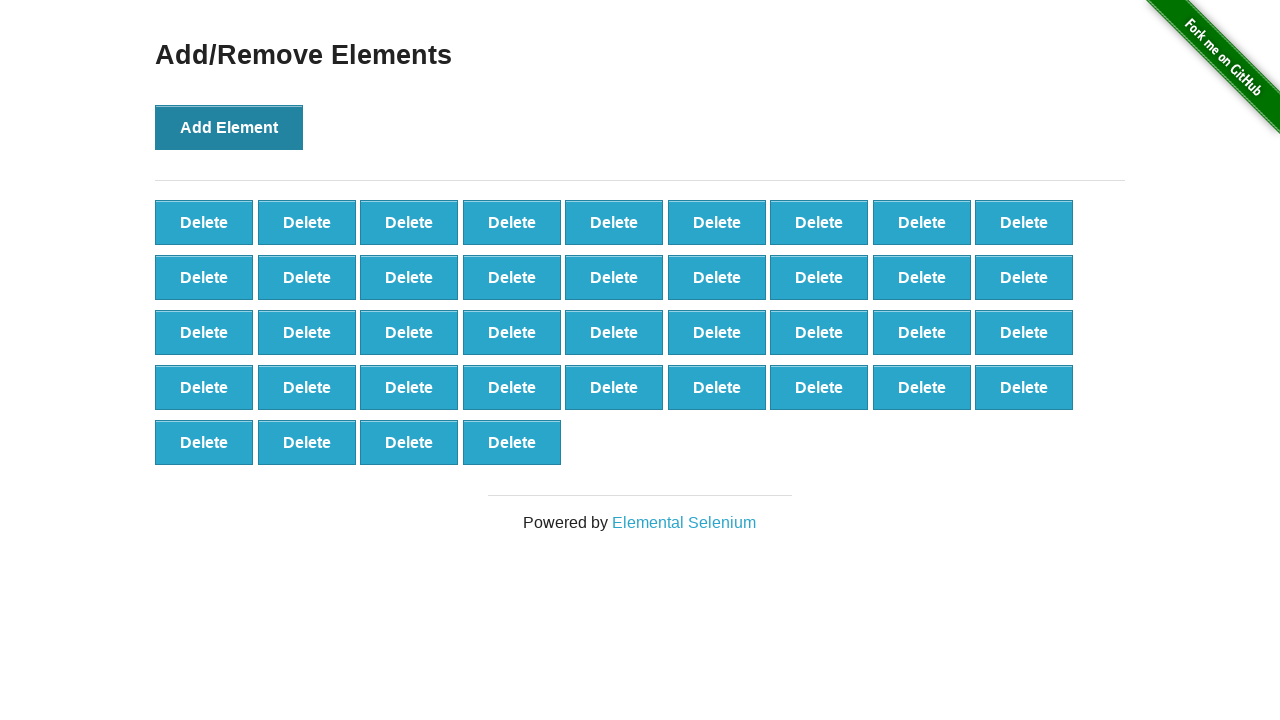

Clicked add button (iteration 40 of 50) at (229, 127) on button[onclick='addElement()']
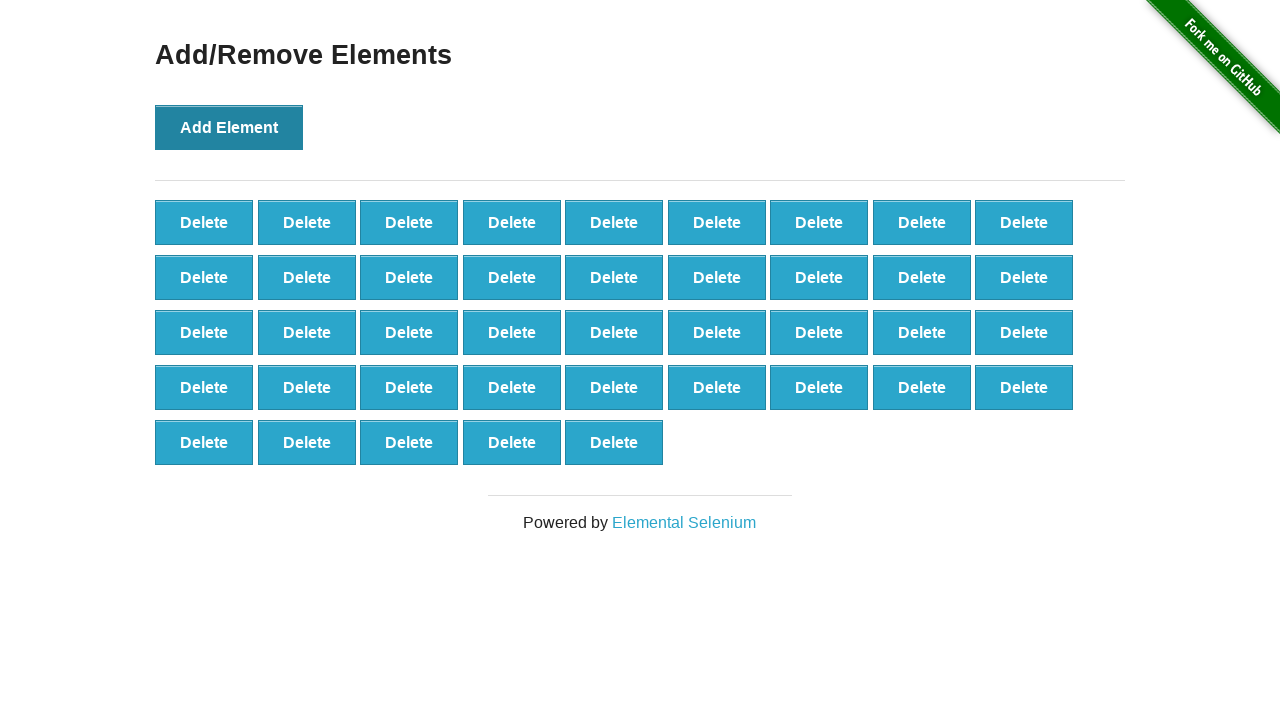

Clicked add button (iteration 41 of 50) at (229, 127) on button[onclick='addElement()']
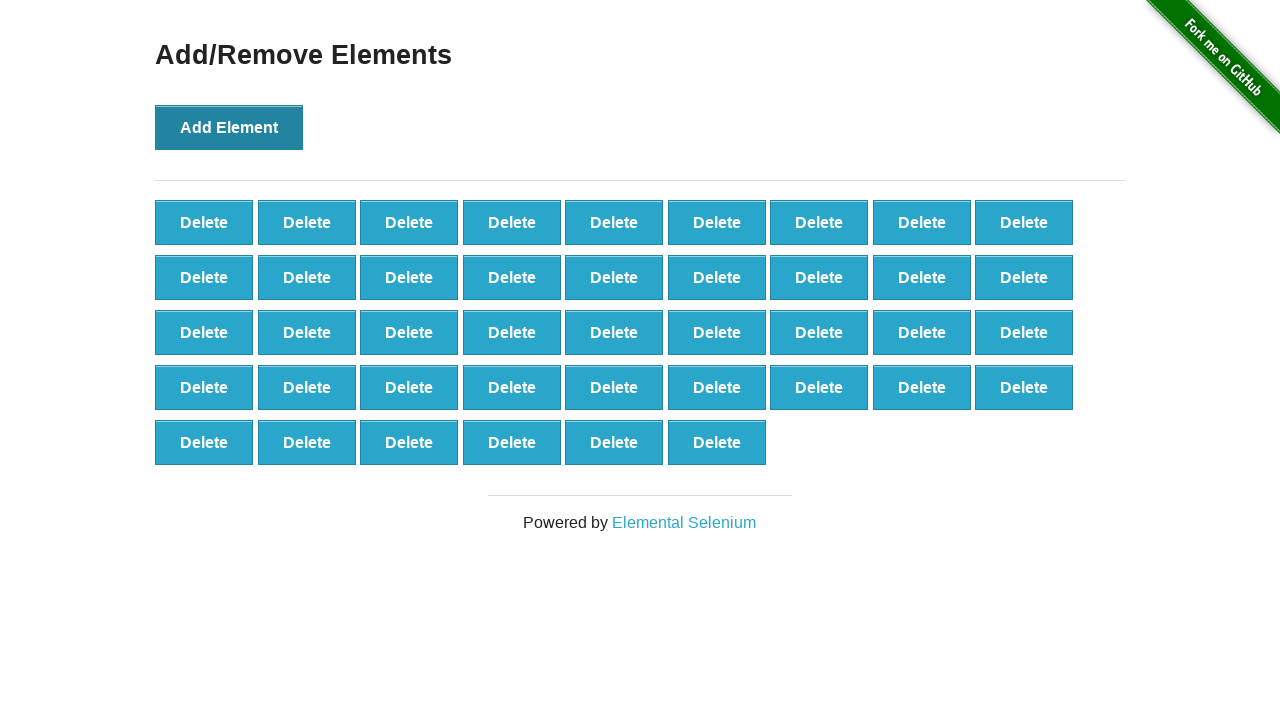

Clicked add button (iteration 42 of 50) at (229, 127) on button[onclick='addElement()']
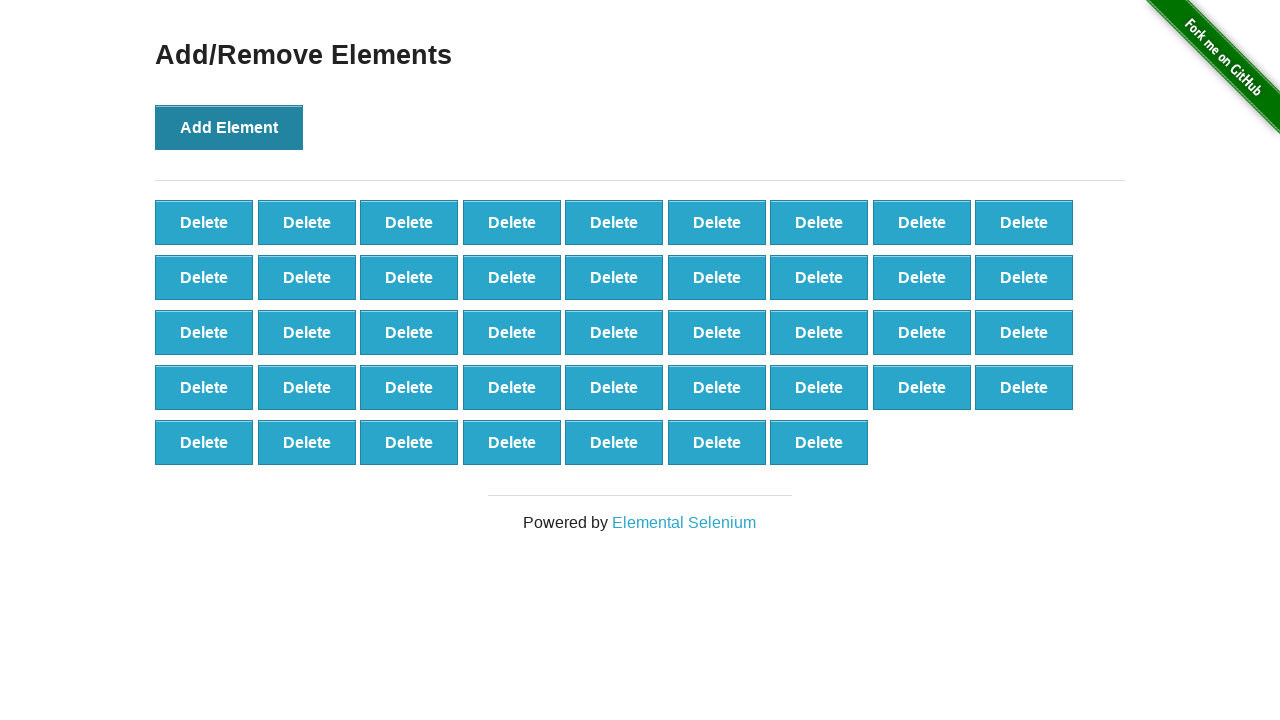

Clicked add button (iteration 43 of 50) at (229, 127) on button[onclick='addElement()']
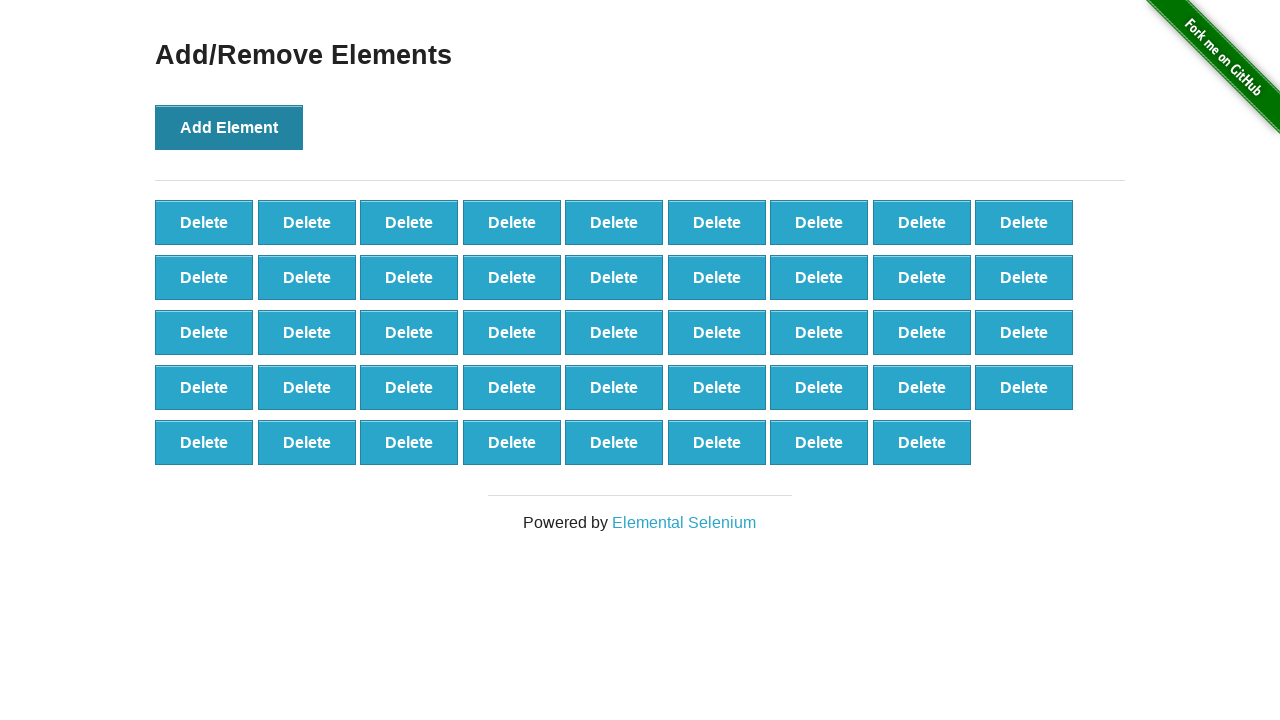

Clicked add button (iteration 44 of 50) at (229, 127) on button[onclick='addElement()']
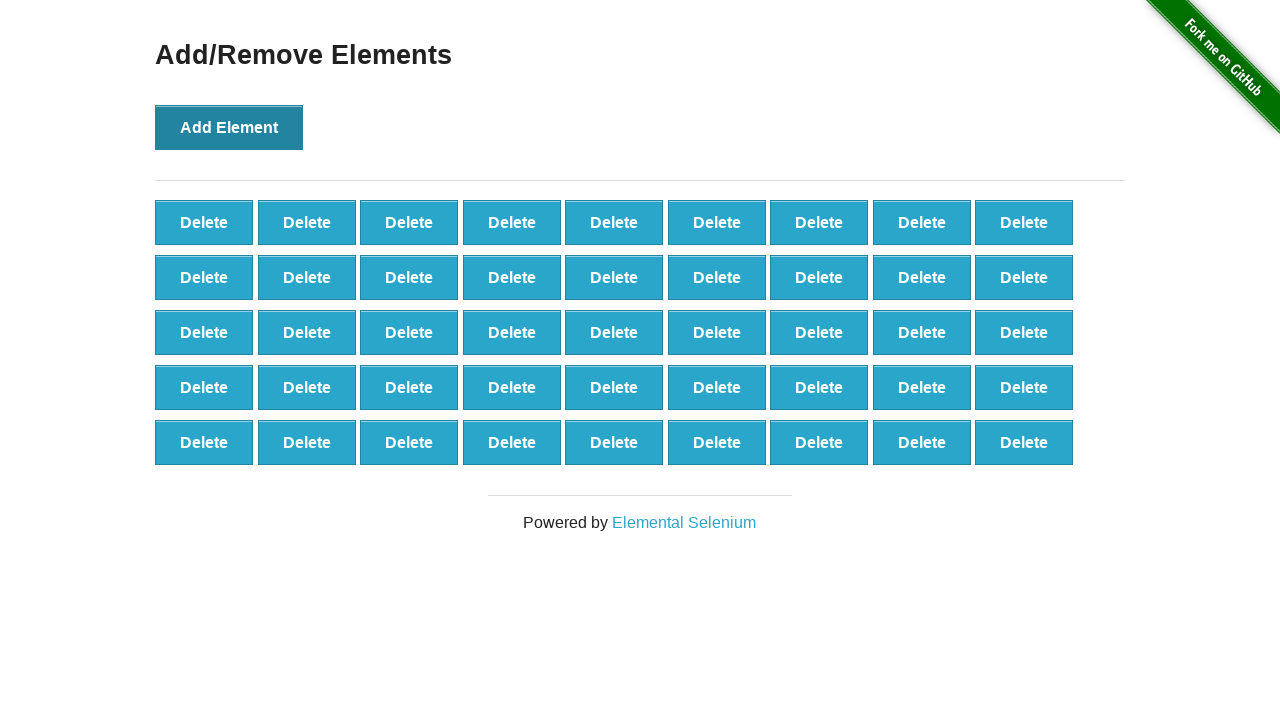

Clicked add button (iteration 45 of 50) at (229, 127) on button[onclick='addElement()']
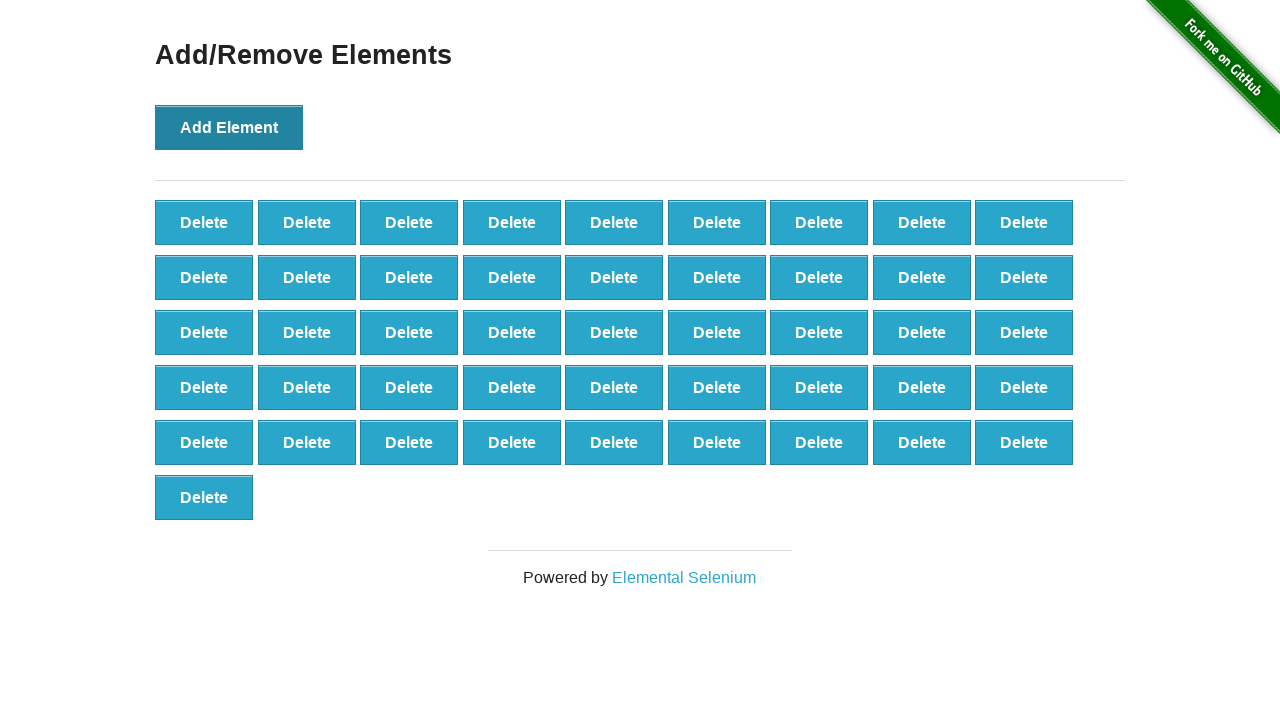

Clicked add button (iteration 46 of 50) at (229, 127) on button[onclick='addElement()']
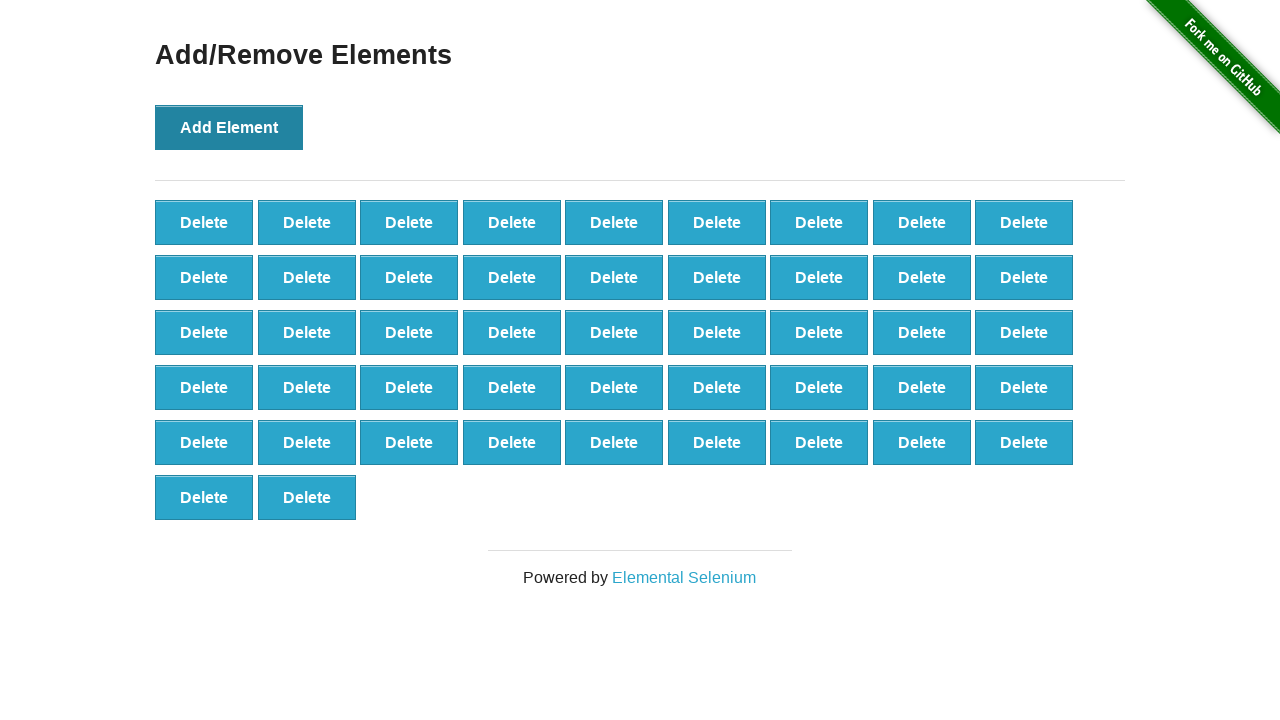

Clicked add button (iteration 47 of 50) at (229, 127) on button[onclick='addElement()']
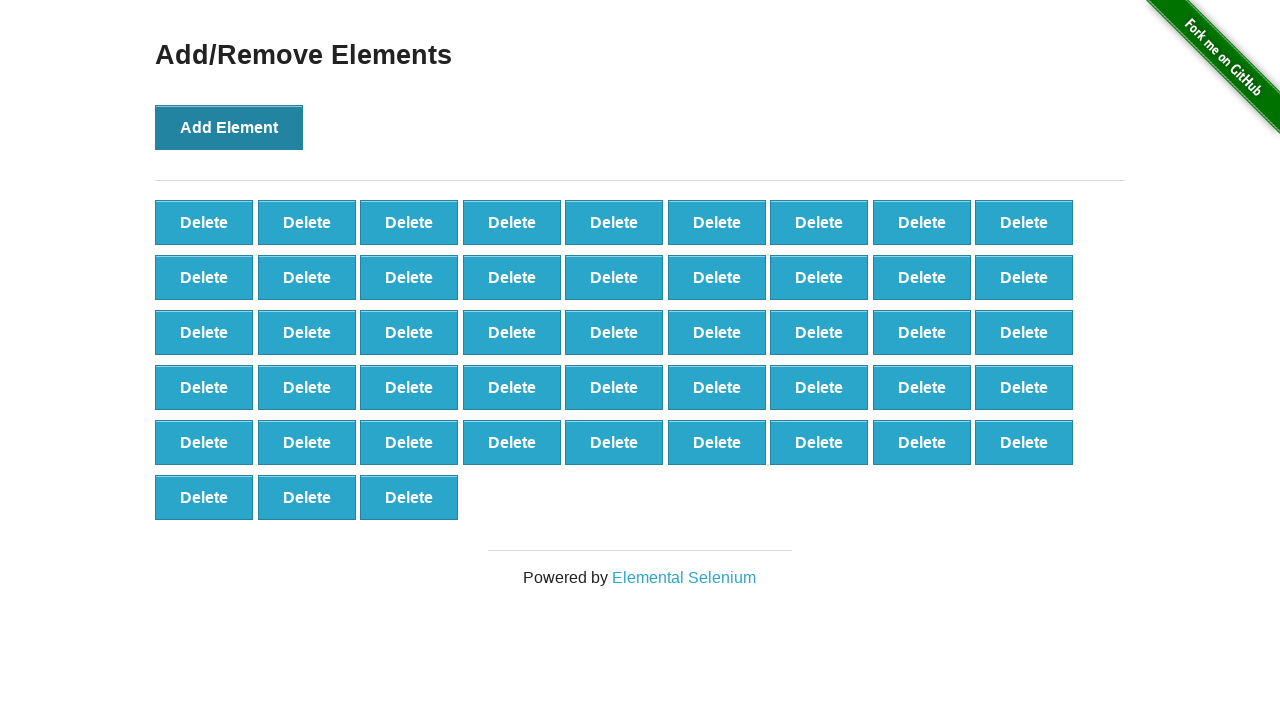

Clicked add button (iteration 48 of 50) at (229, 127) on button[onclick='addElement()']
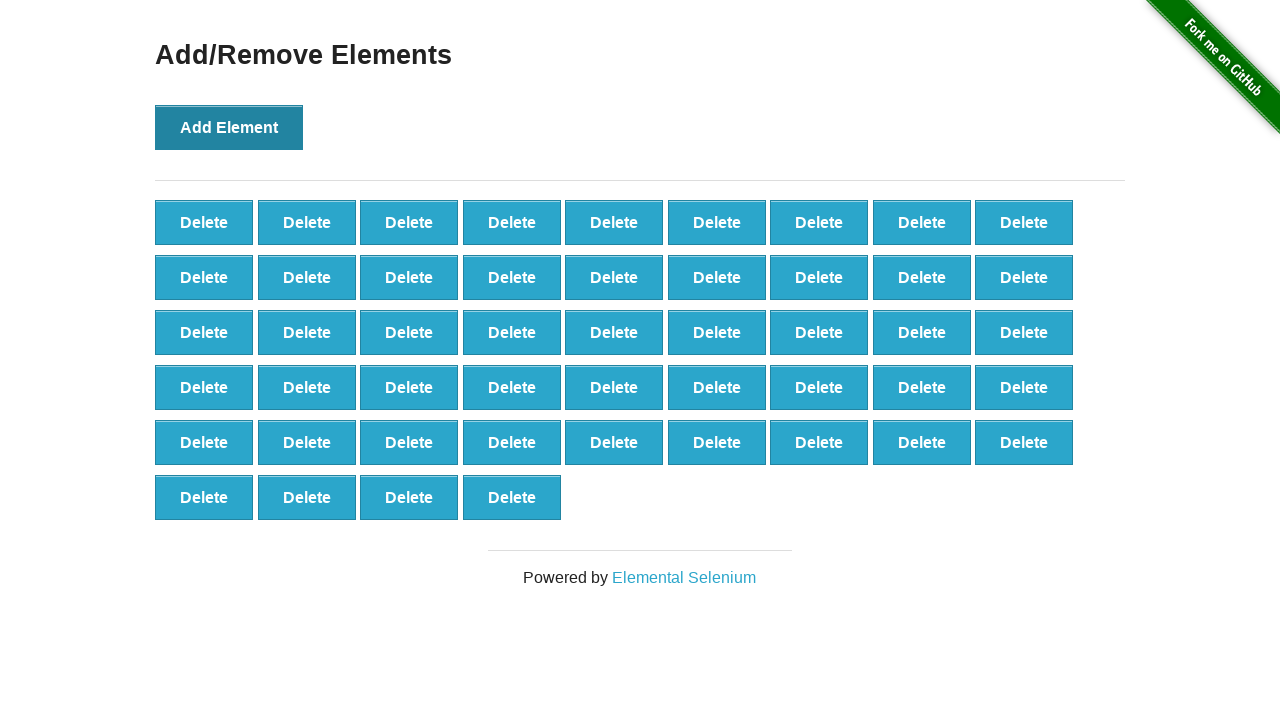

Clicked add button (iteration 49 of 50) at (229, 127) on button[onclick='addElement()']
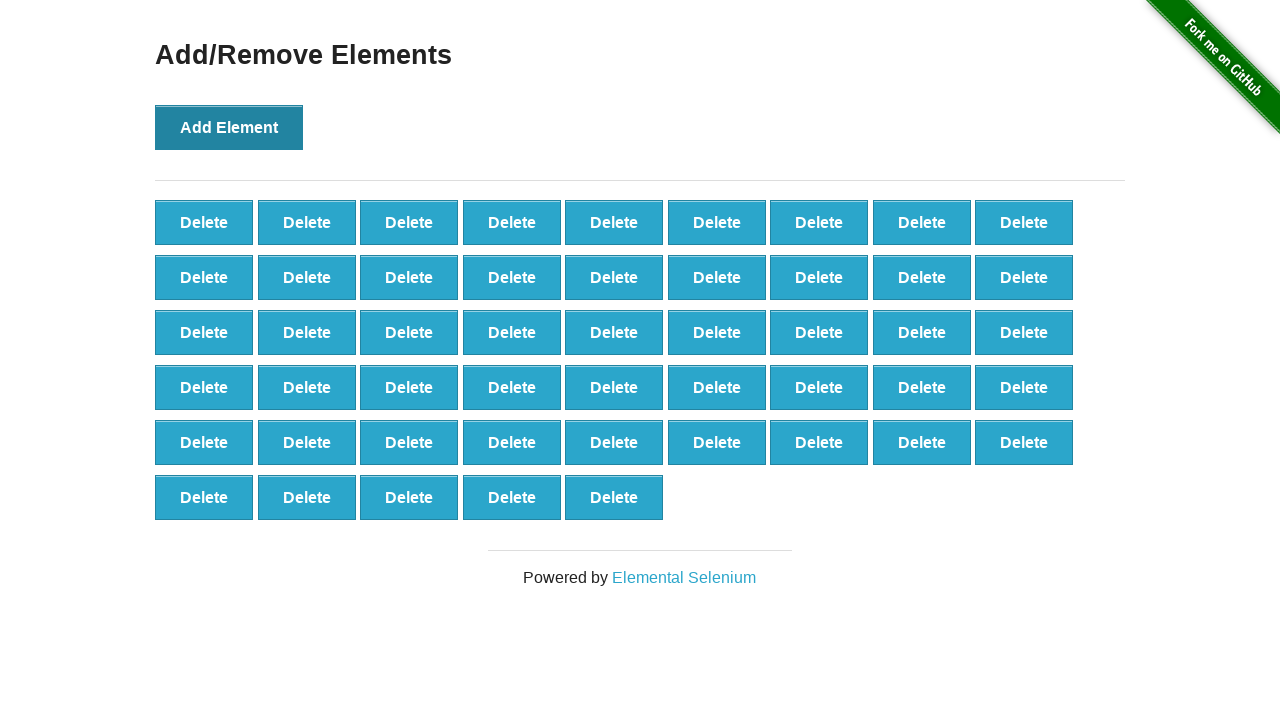

Clicked add button (iteration 50 of 50) at (229, 127) on button[onclick='addElement()']
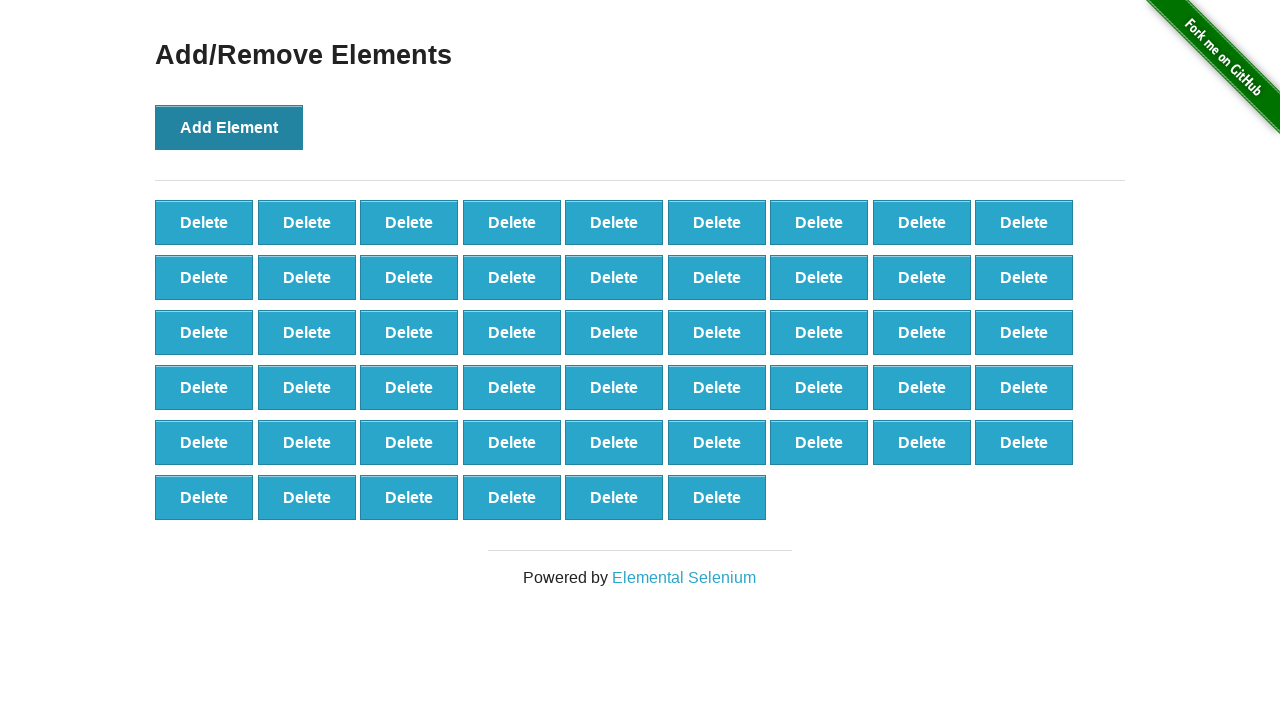

Clicked delete button (iteration 1 of 40) at (204, 222) on .added-manually >> nth=0
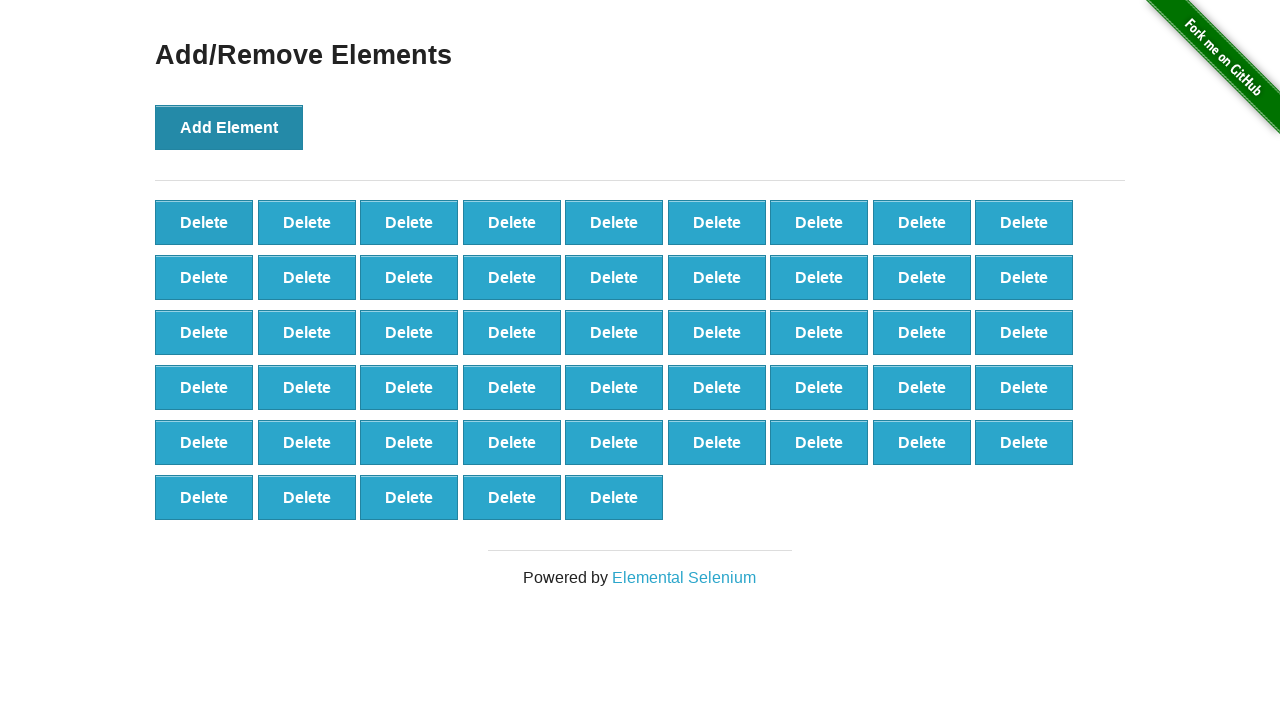

Clicked delete button (iteration 2 of 40) at (204, 222) on .added-manually >> nth=0
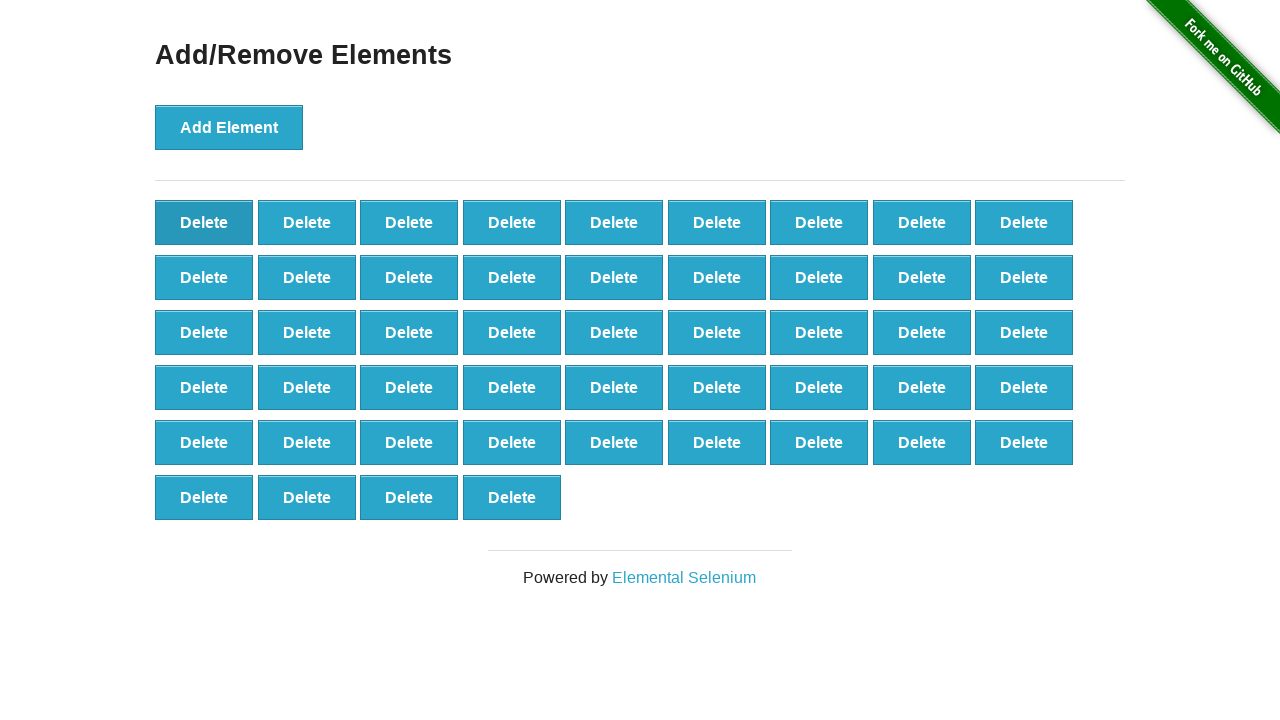

Clicked delete button (iteration 3 of 40) at (204, 222) on .added-manually >> nth=0
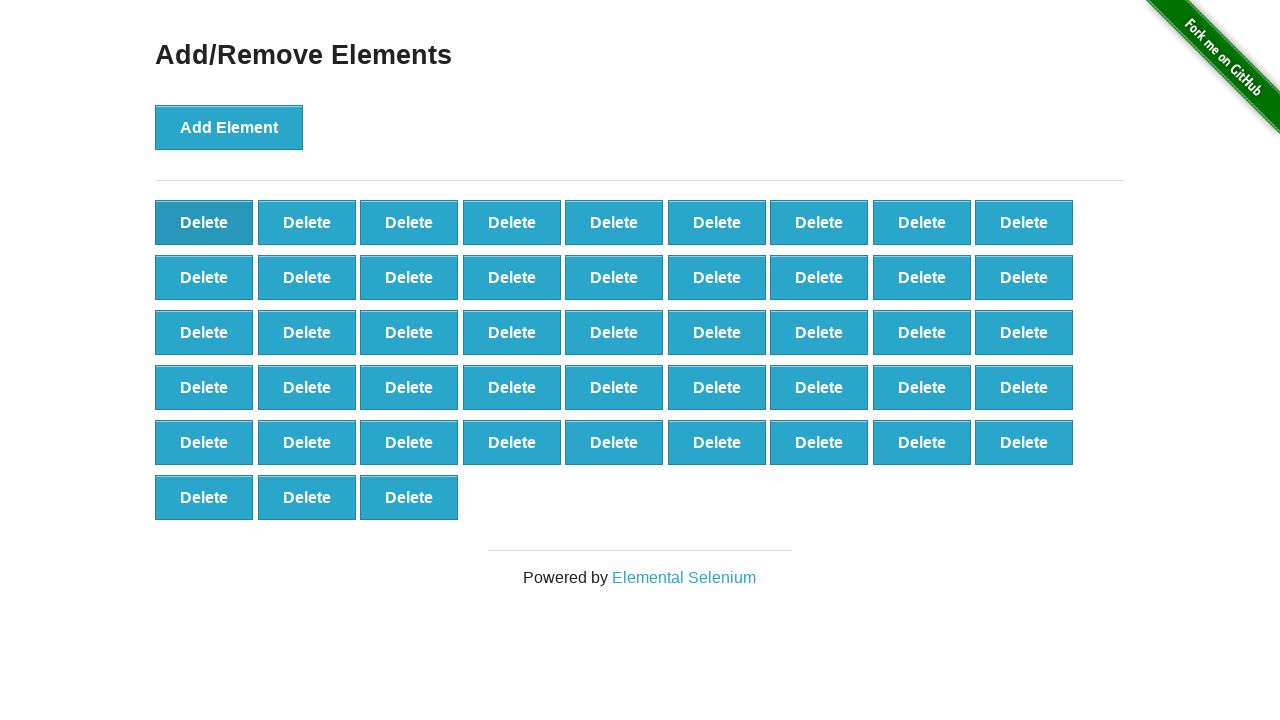

Clicked delete button (iteration 4 of 40) at (204, 222) on .added-manually >> nth=0
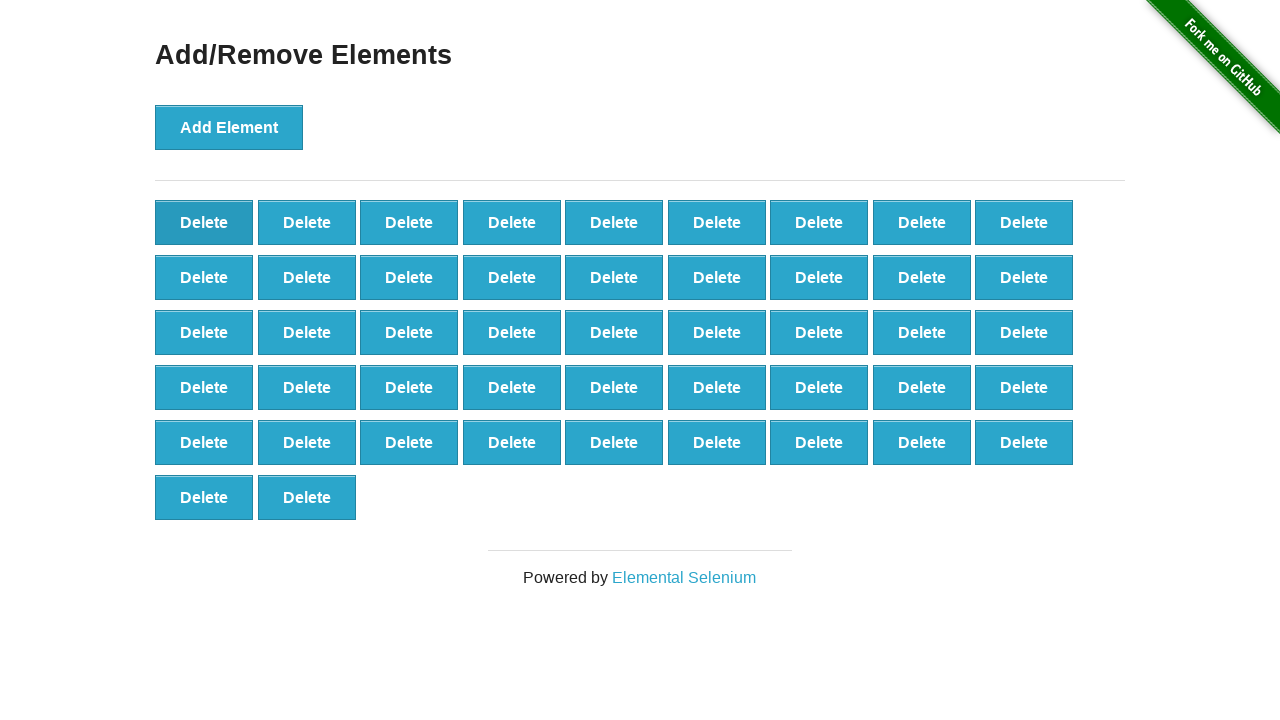

Clicked delete button (iteration 5 of 40) at (204, 222) on .added-manually >> nth=0
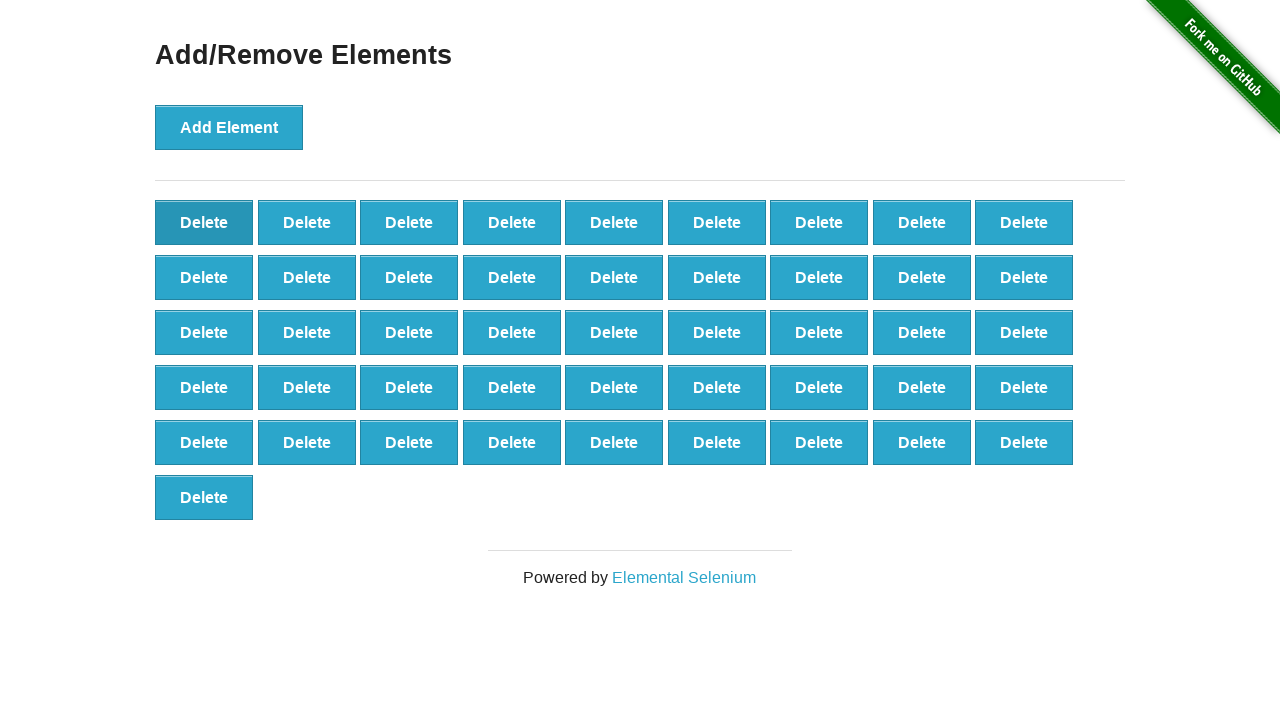

Clicked delete button (iteration 6 of 40) at (204, 222) on .added-manually >> nth=0
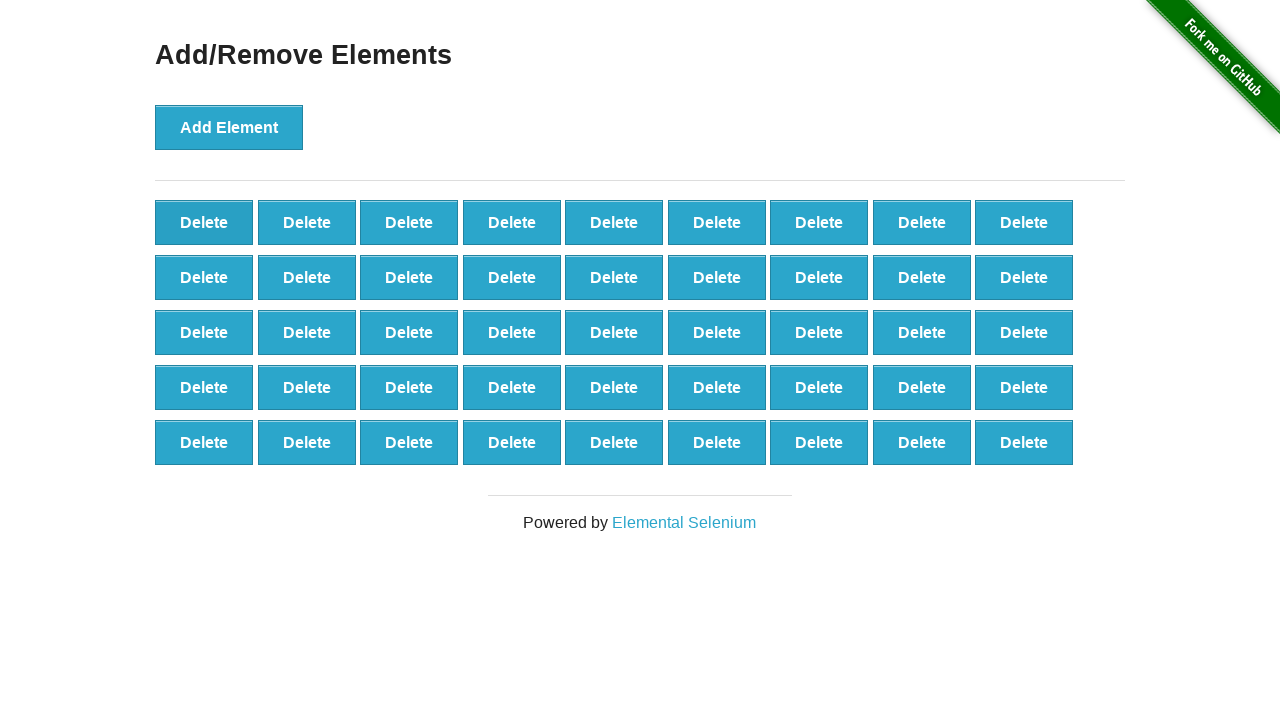

Clicked delete button (iteration 7 of 40) at (204, 222) on .added-manually >> nth=0
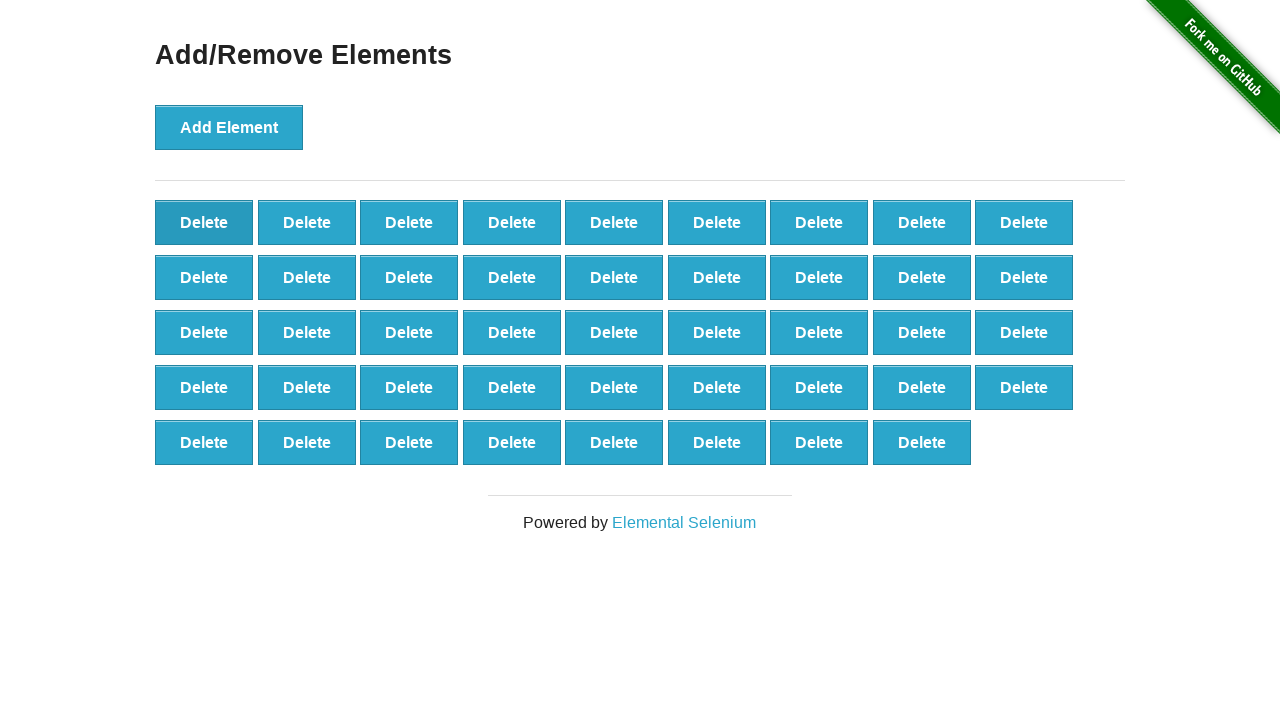

Clicked delete button (iteration 8 of 40) at (204, 222) on .added-manually >> nth=0
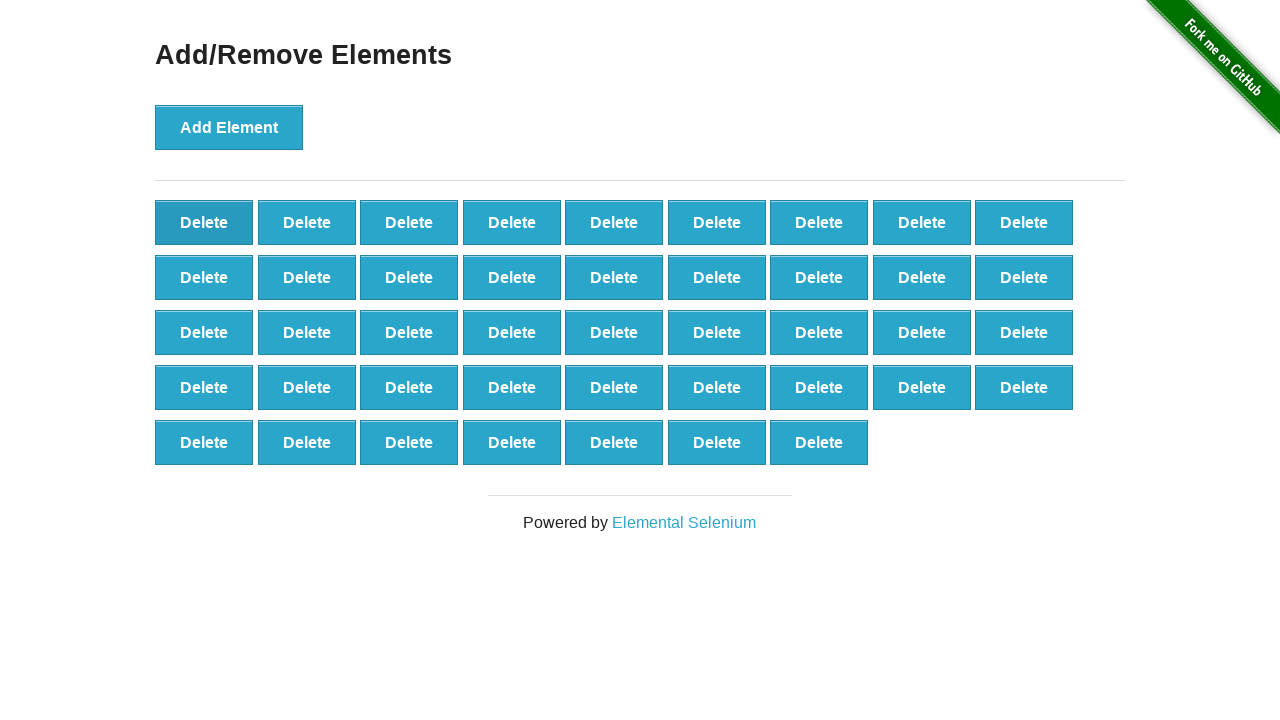

Clicked delete button (iteration 9 of 40) at (204, 222) on .added-manually >> nth=0
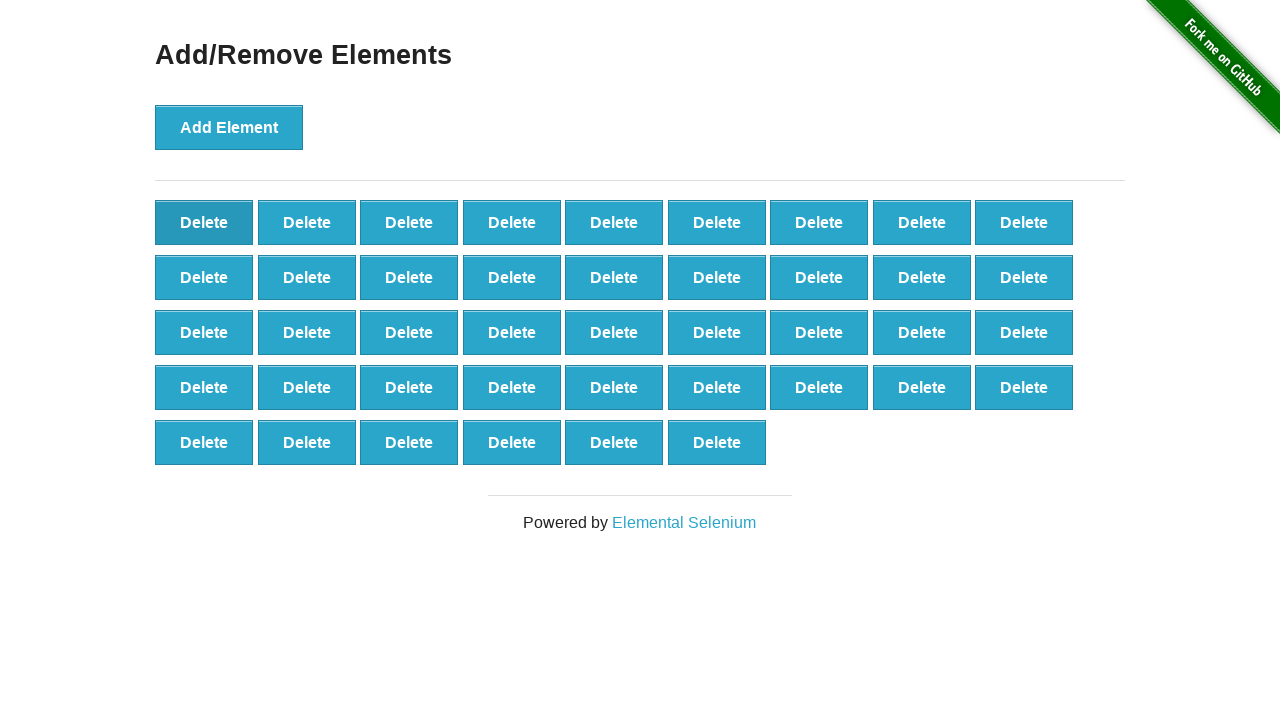

Clicked delete button (iteration 10 of 40) at (204, 222) on .added-manually >> nth=0
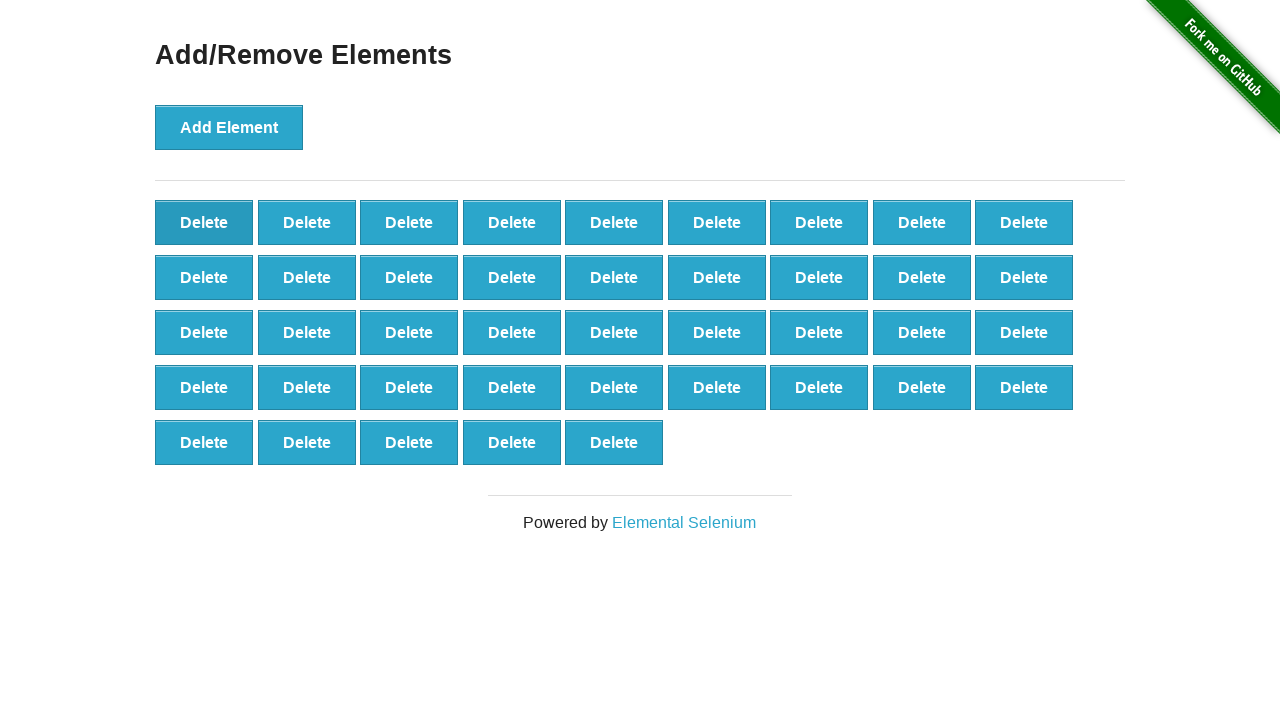

Clicked delete button (iteration 11 of 40) at (204, 222) on .added-manually >> nth=0
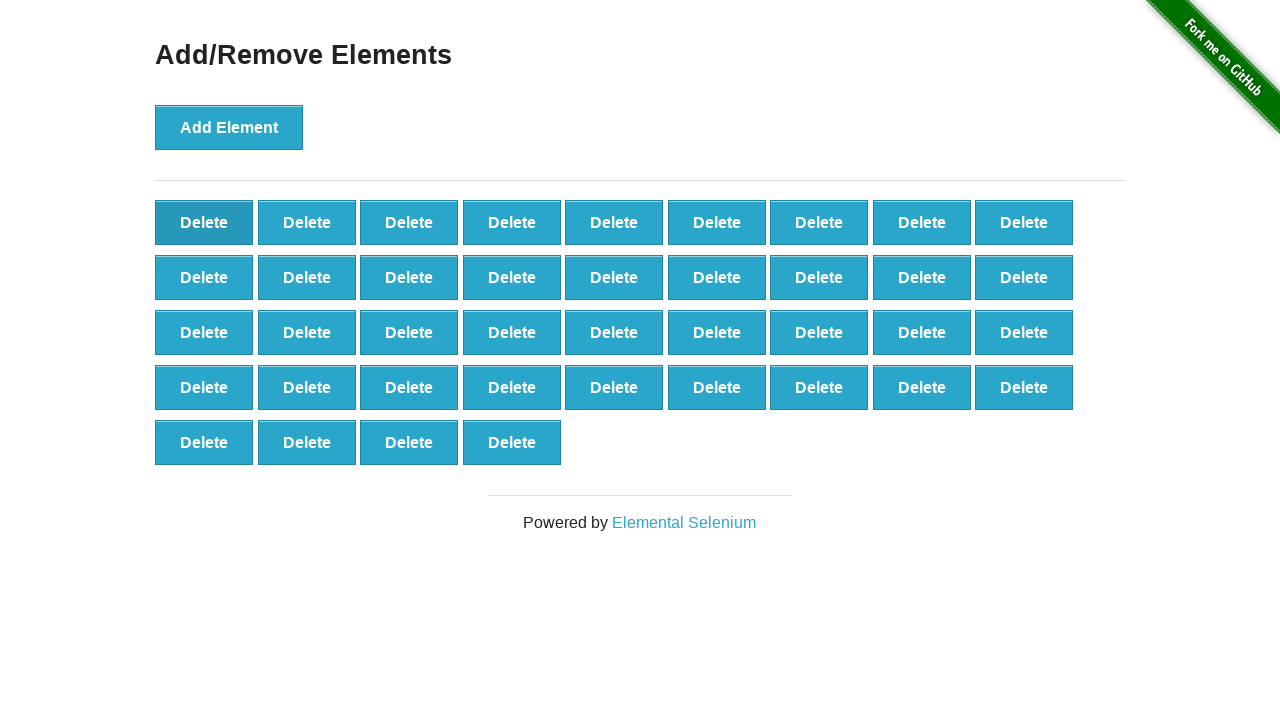

Clicked delete button (iteration 12 of 40) at (204, 222) on .added-manually >> nth=0
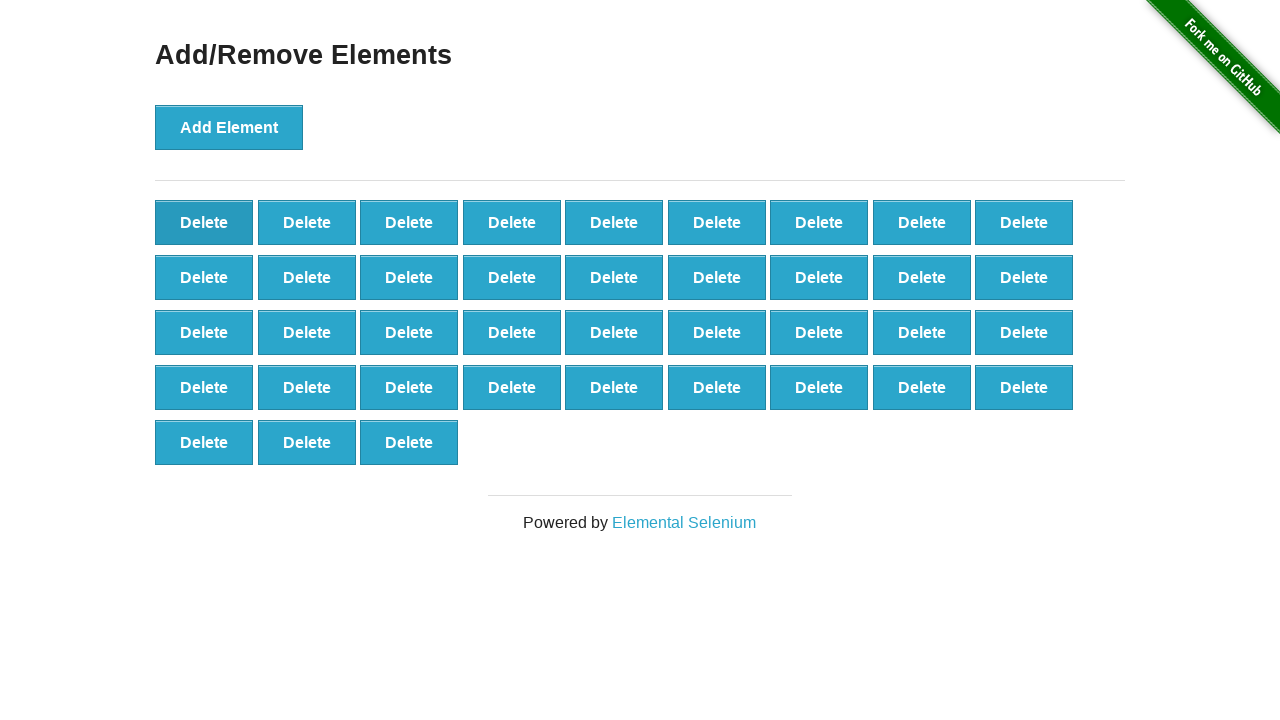

Clicked delete button (iteration 13 of 40) at (204, 222) on .added-manually >> nth=0
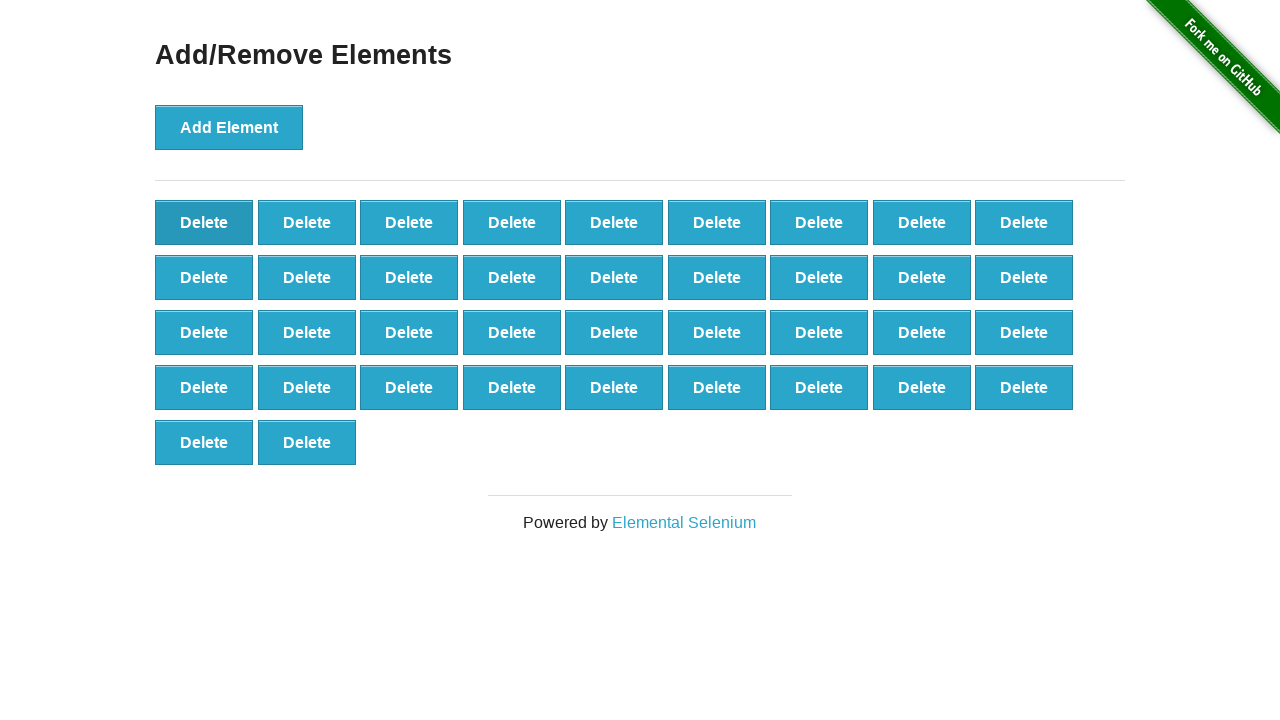

Clicked delete button (iteration 14 of 40) at (204, 222) on .added-manually >> nth=0
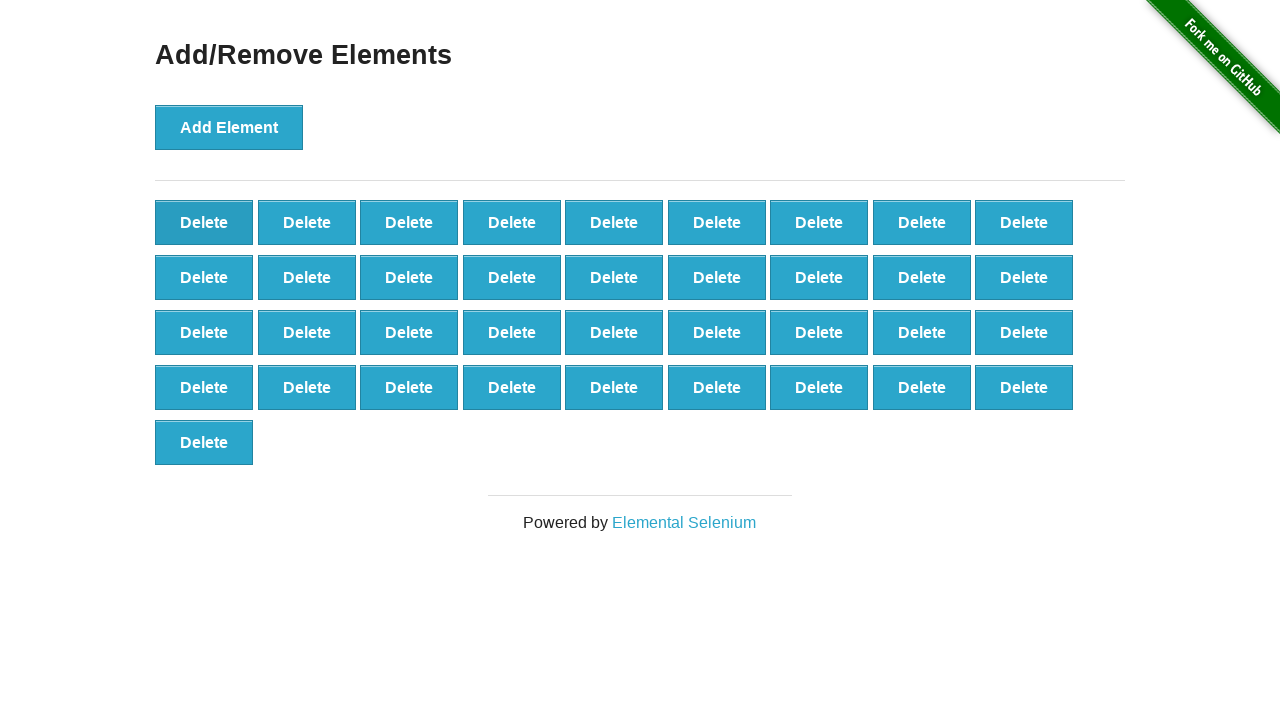

Clicked delete button (iteration 15 of 40) at (204, 222) on .added-manually >> nth=0
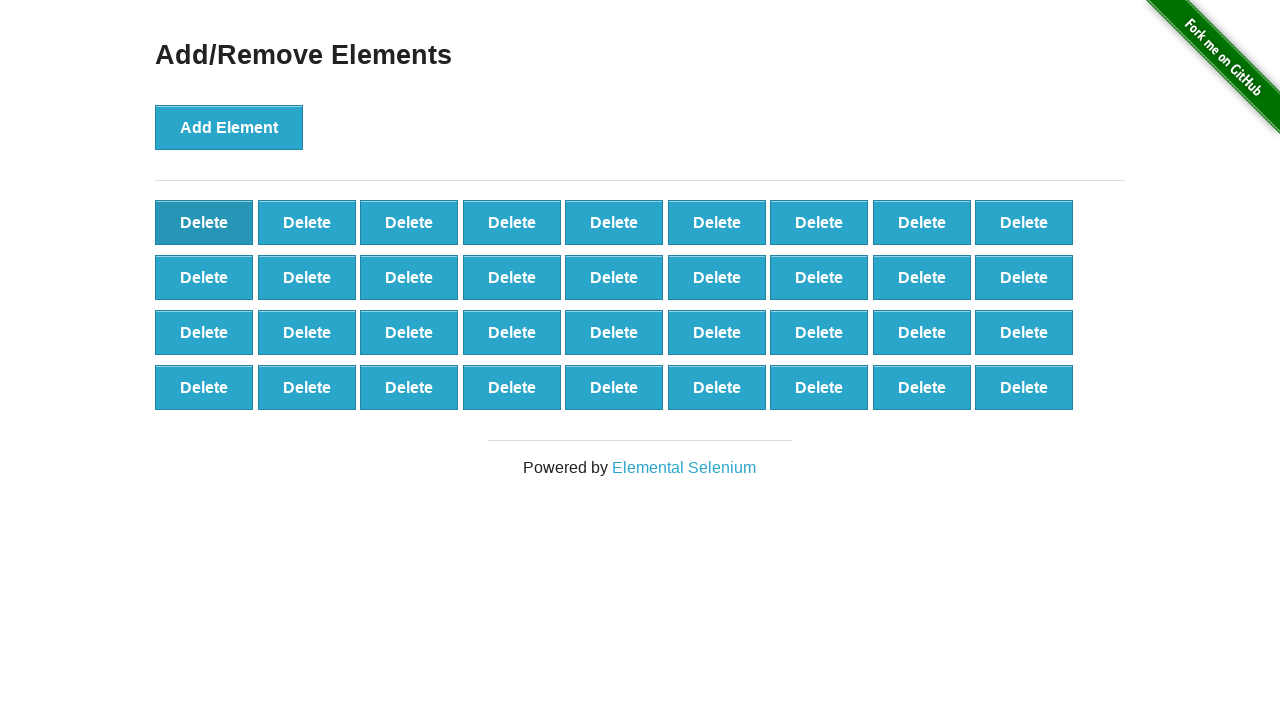

Clicked delete button (iteration 16 of 40) at (204, 222) on .added-manually >> nth=0
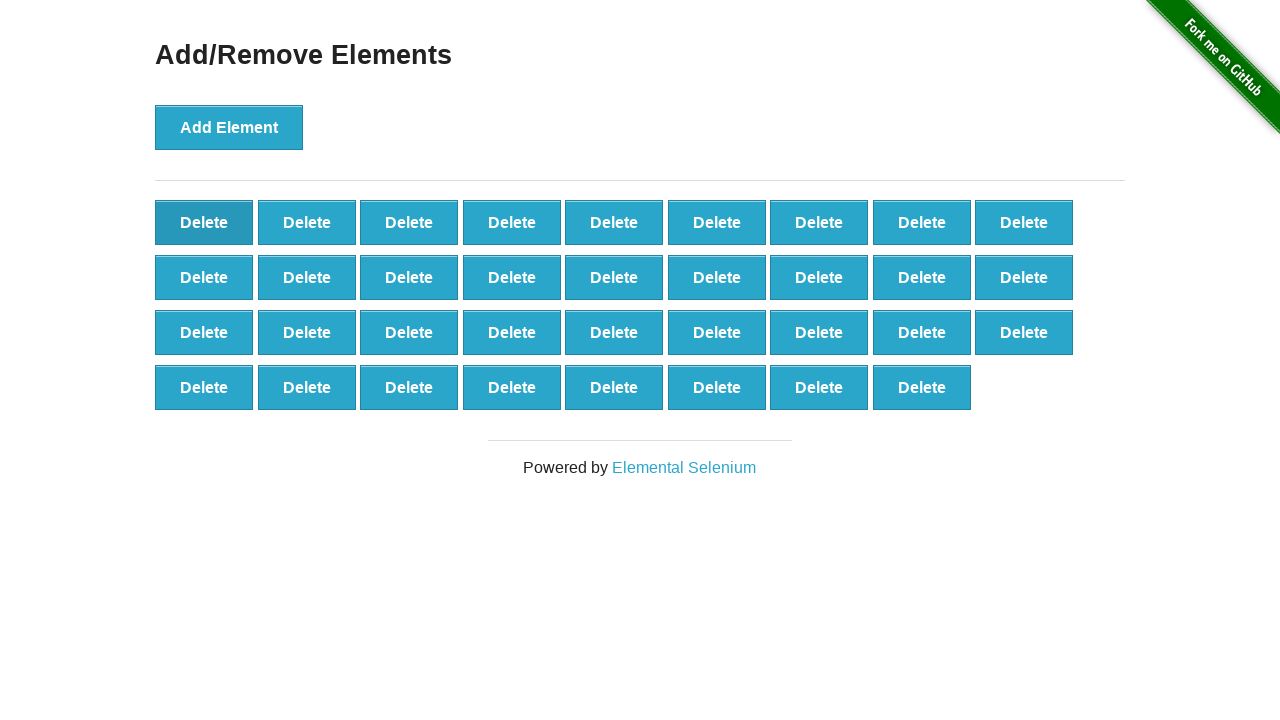

Clicked delete button (iteration 17 of 40) at (204, 222) on .added-manually >> nth=0
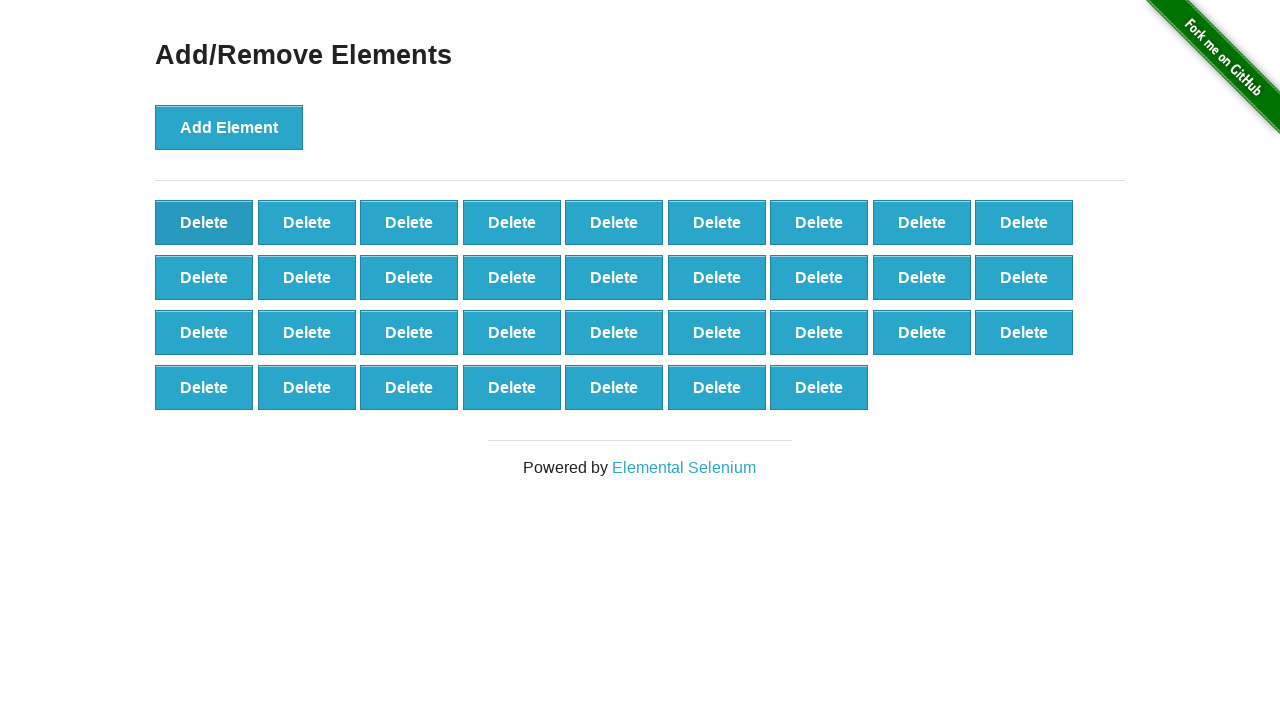

Clicked delete button (iteration 18 of 40) at (204, 222) on .added-manually >> nth=0
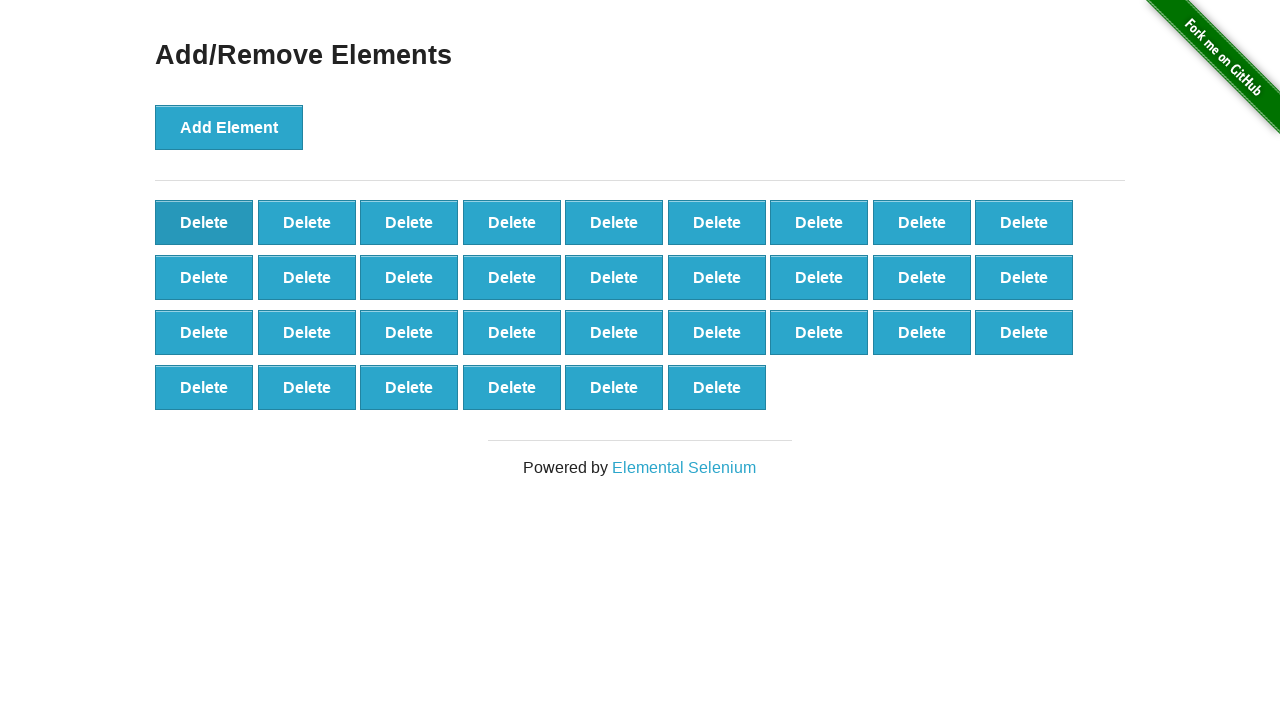

Clicked delete button (iteration 19 of 40) at (204, 222) on .added-manually >> nth=0
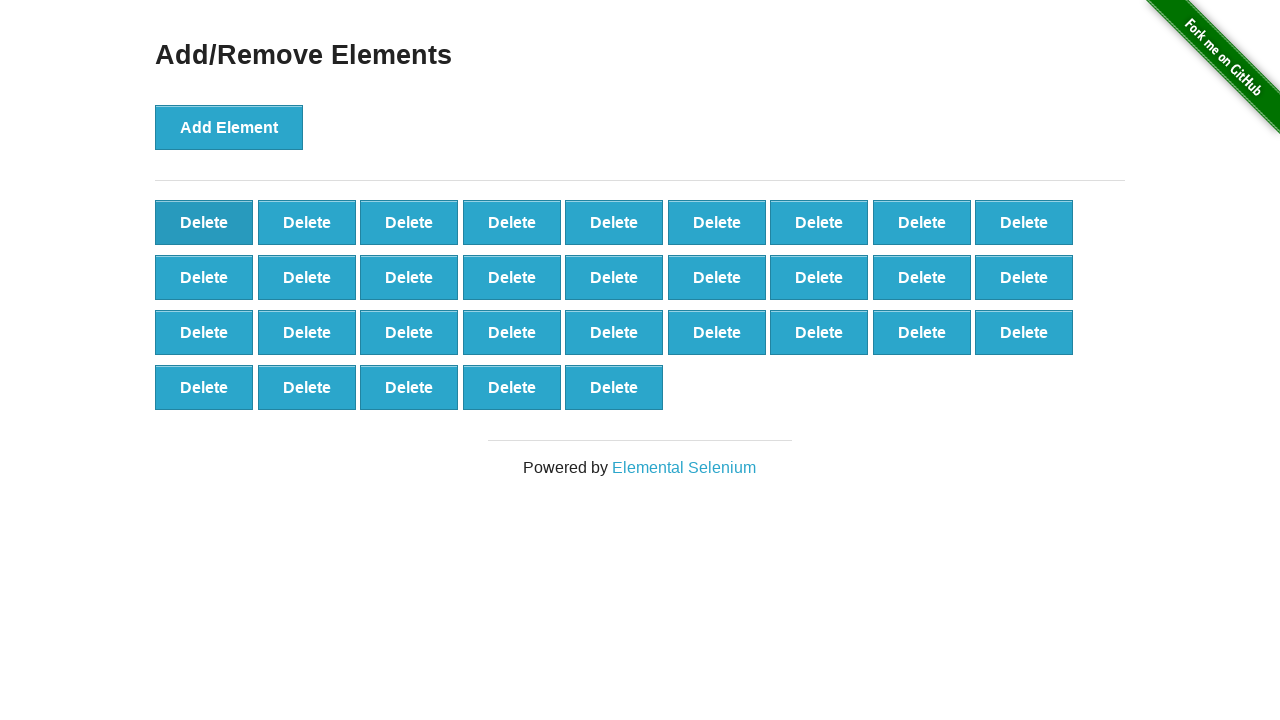

Clicked delete button (iteration 20 of 40) at (204, 222) on .added-manually >> nth=0
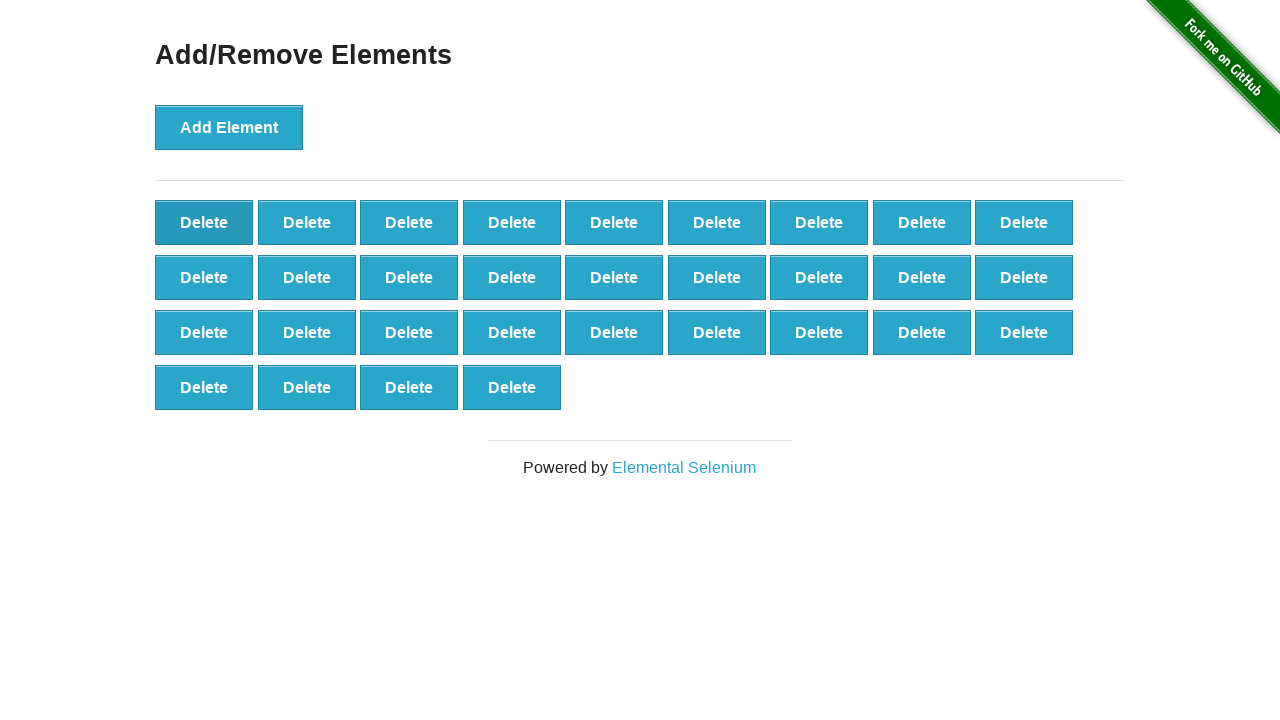

Clicked delete button (iteration 21 of 40) at (204, 222) on .added-manually >> nth=0
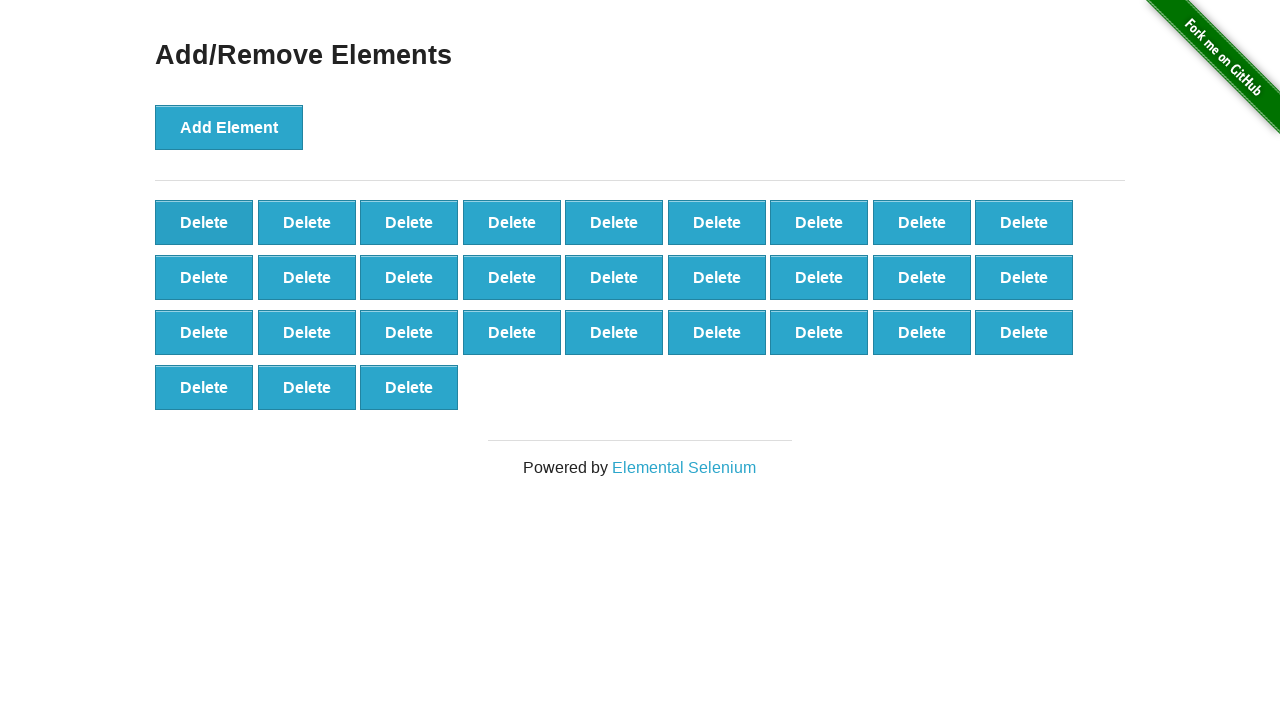

Clicked delete button (iteration 22 of 40) at (204, 222) on .added-manually >> nth=0
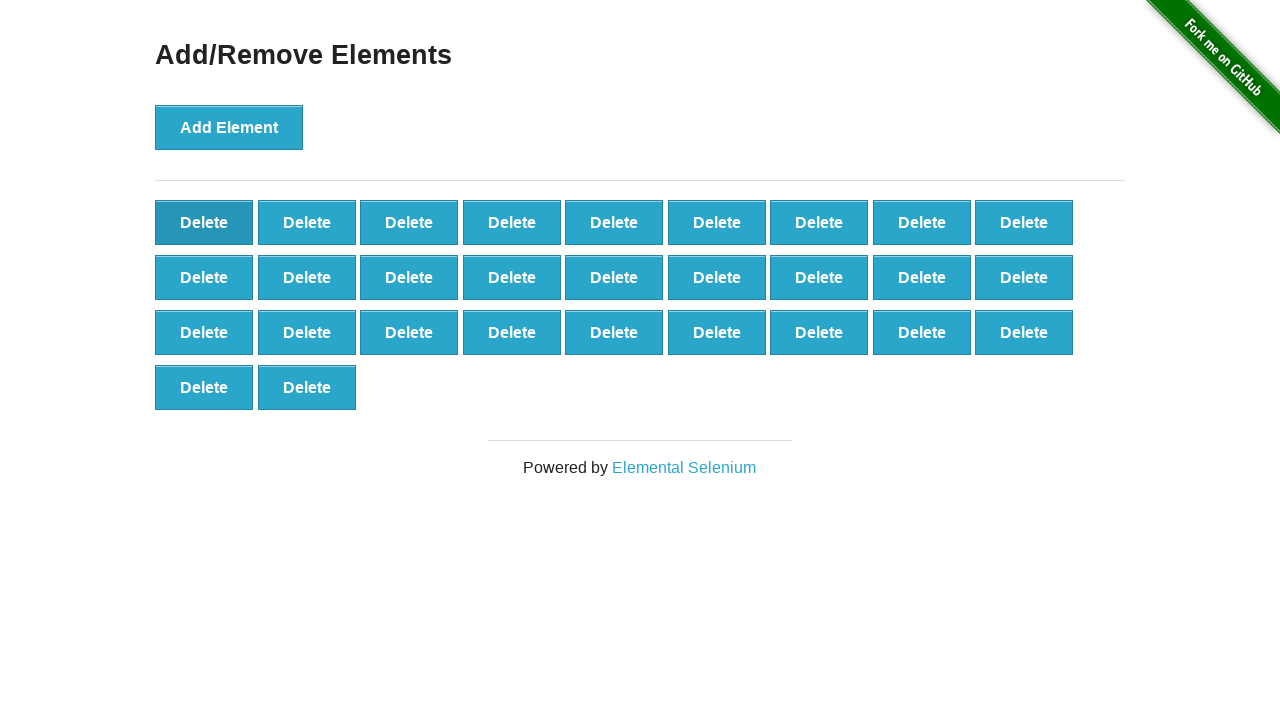

Clicked delete button (iteration 23 of 40) at (204, 222) on .added-manually >> nth=0
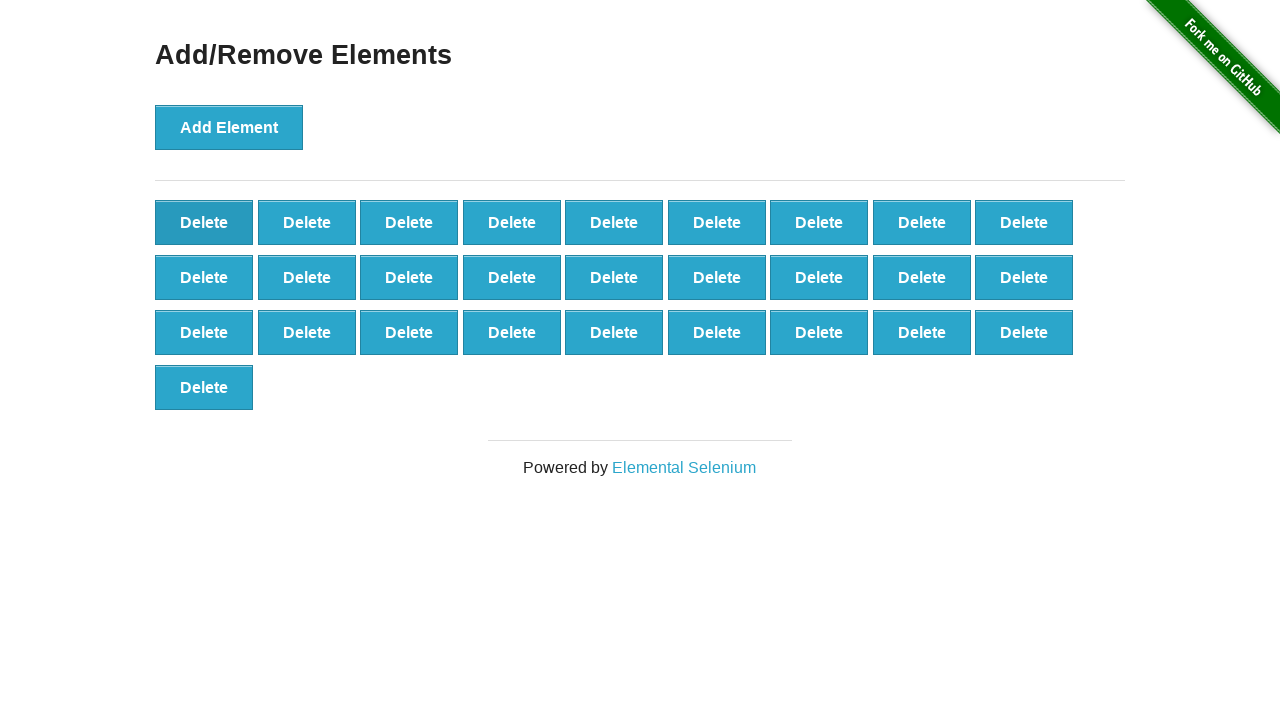

Clicked delete button (iteration 24 of 40) at (204, 222) on .added-manually >> nth=0
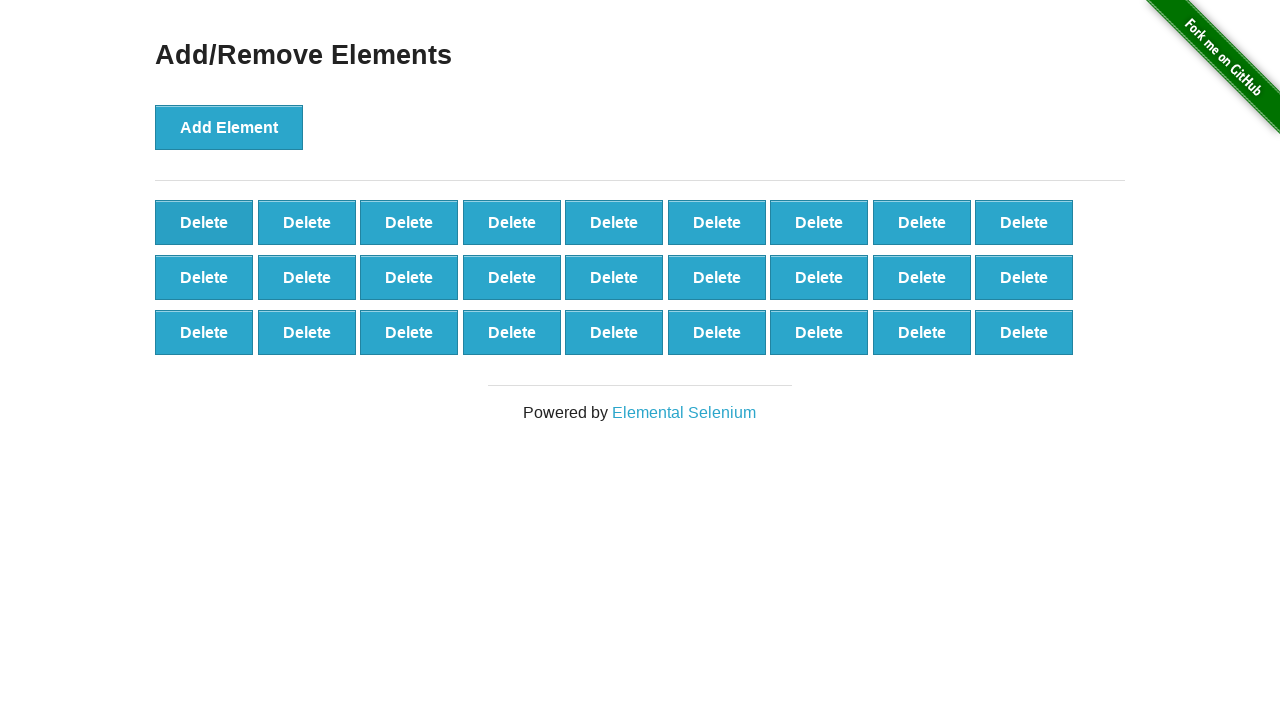

Clicked delete button (iteration 25 of 40) at (204, 222) on .added-manually >> nth=0
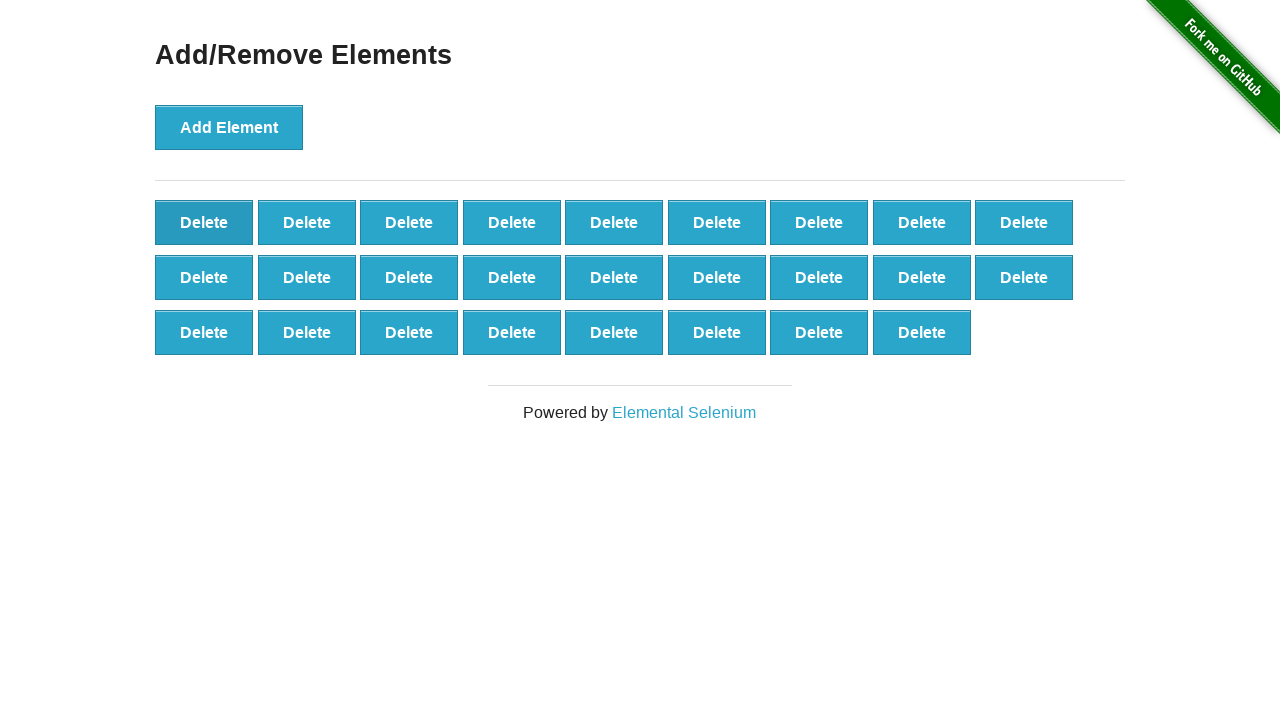

Clicked delete button (iteration 26 of 40) at (204, 222) on .added-manually >> nth=0
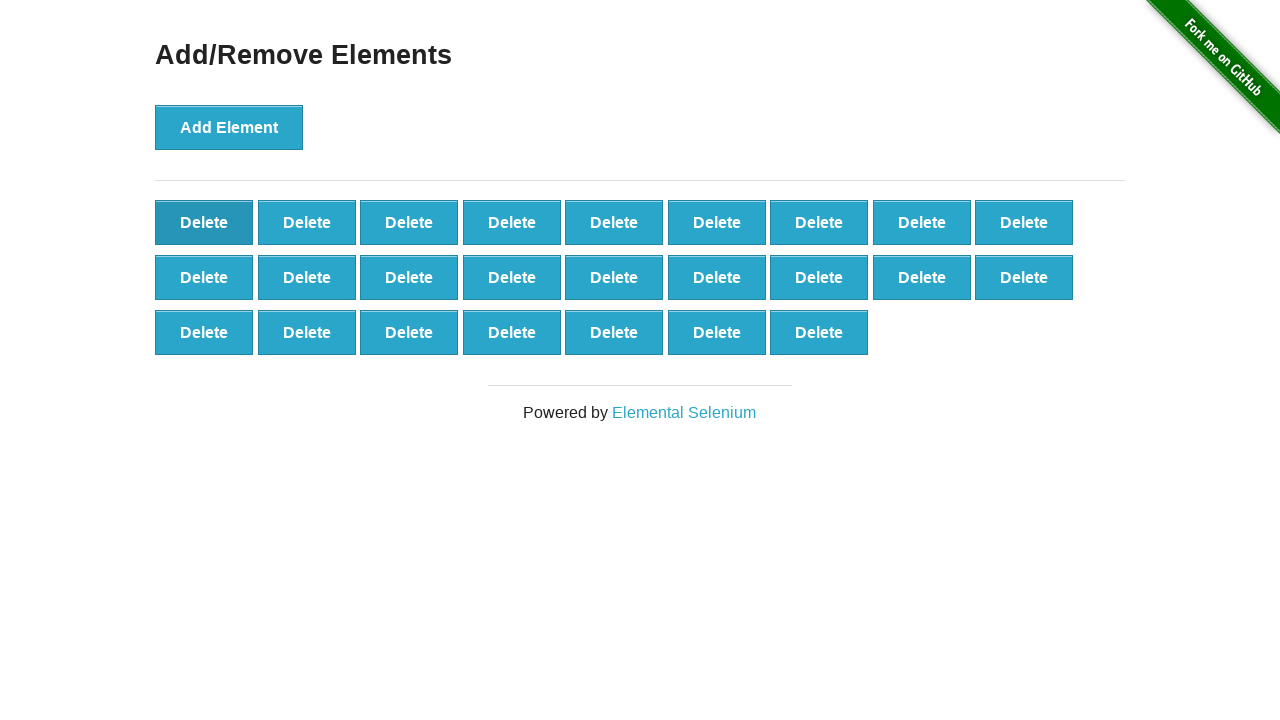

Clicked delete button (iteration 27 of 40) at (204, 222) on .added-manually >> nth=0
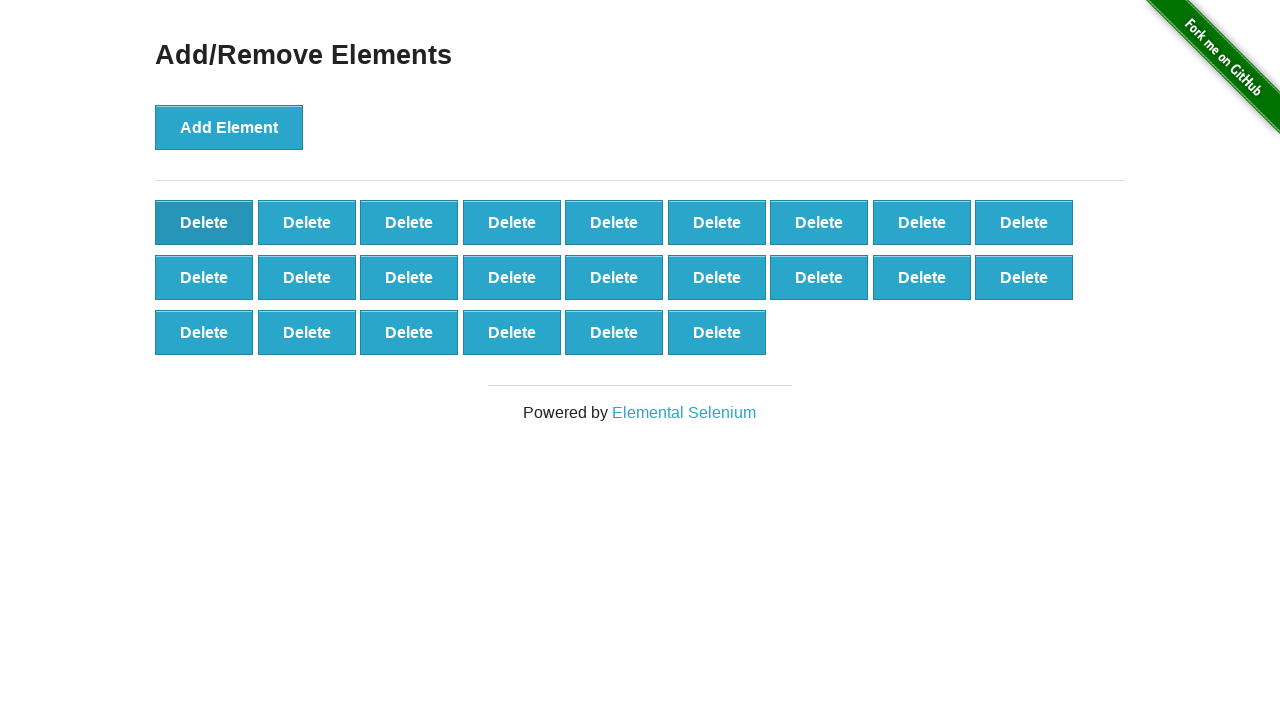

Clicked delete button (iteration 28 of 40) at (204, 222) on .added-manually >> nth=0
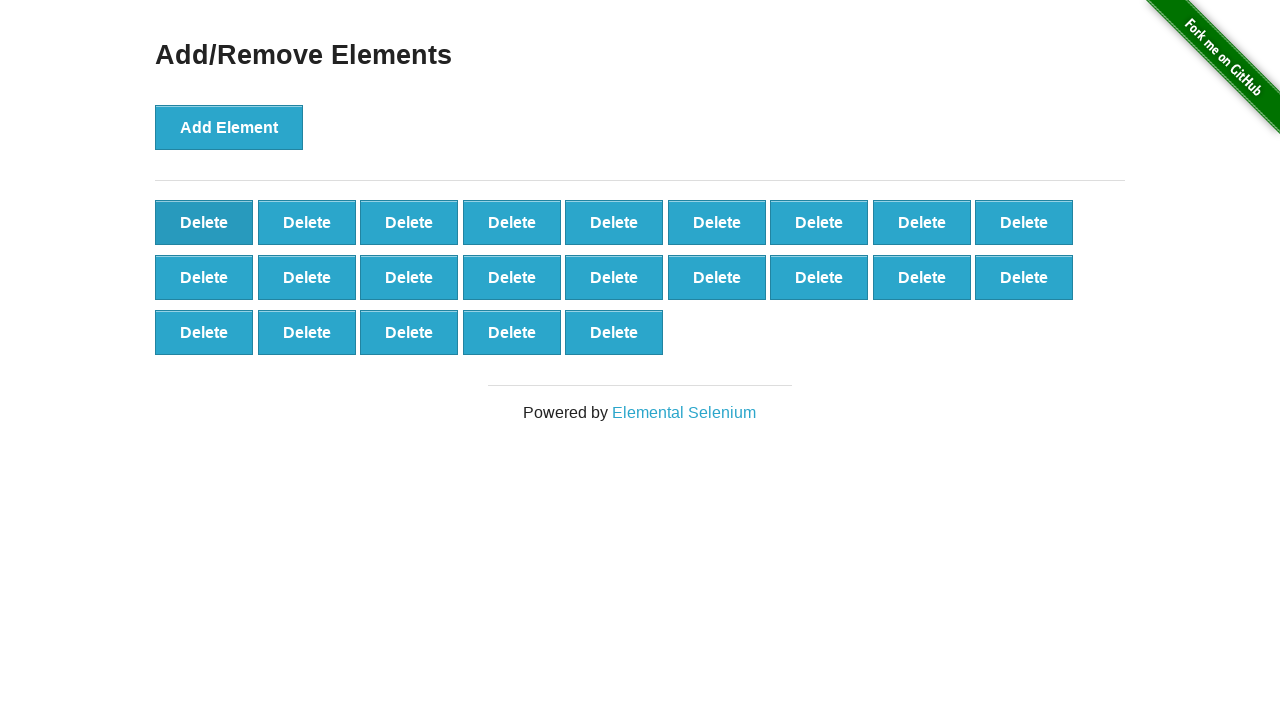

Clicked delete button (iteration 29 of 40) at (204, 222) on .added-manually >> nth=0
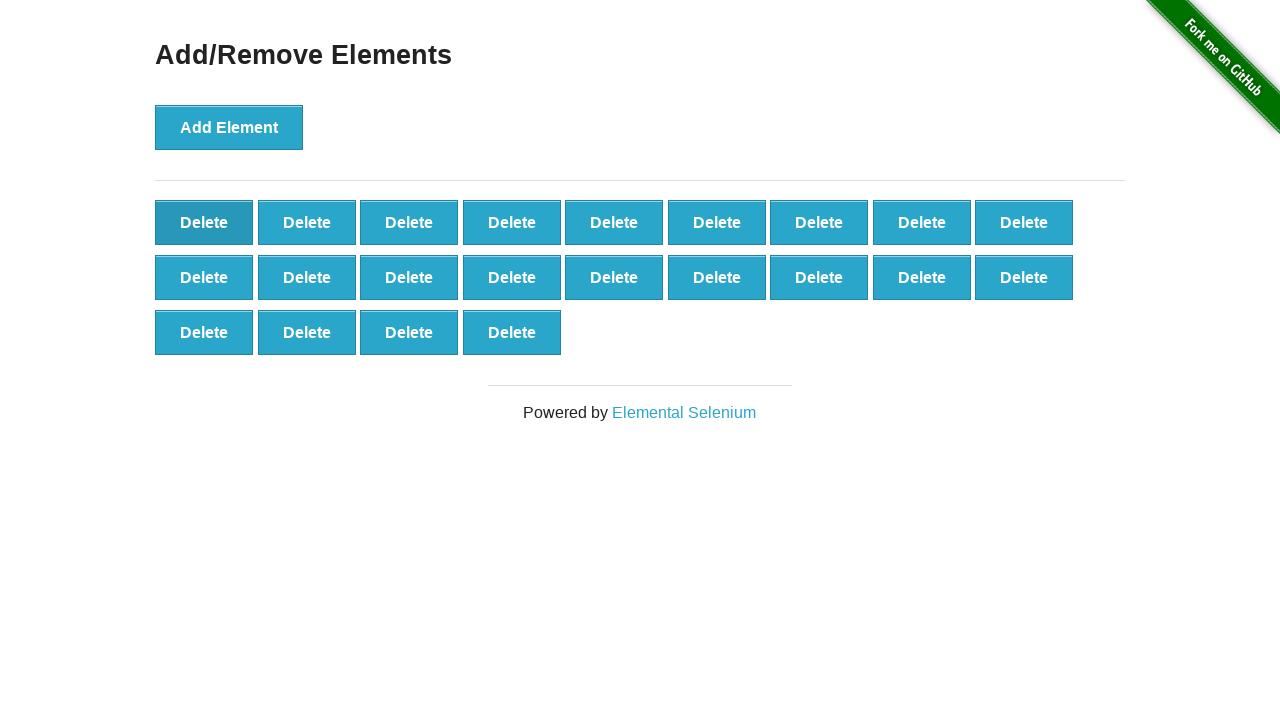

Clicked delete button (iteration 30 of 40) at (204, 222) on .added-manually >> nth=0
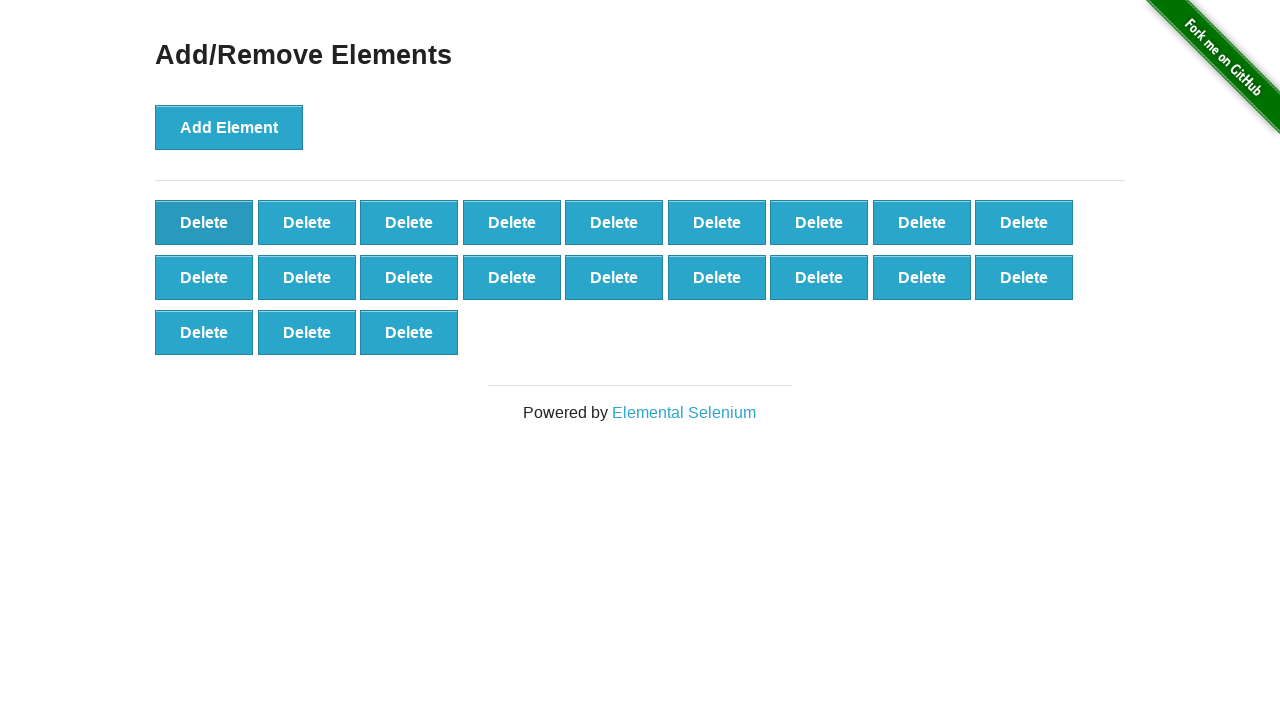

Clicked delete button (iteration 31 of 40) at (204, 222) on .added-manually >> nth=0
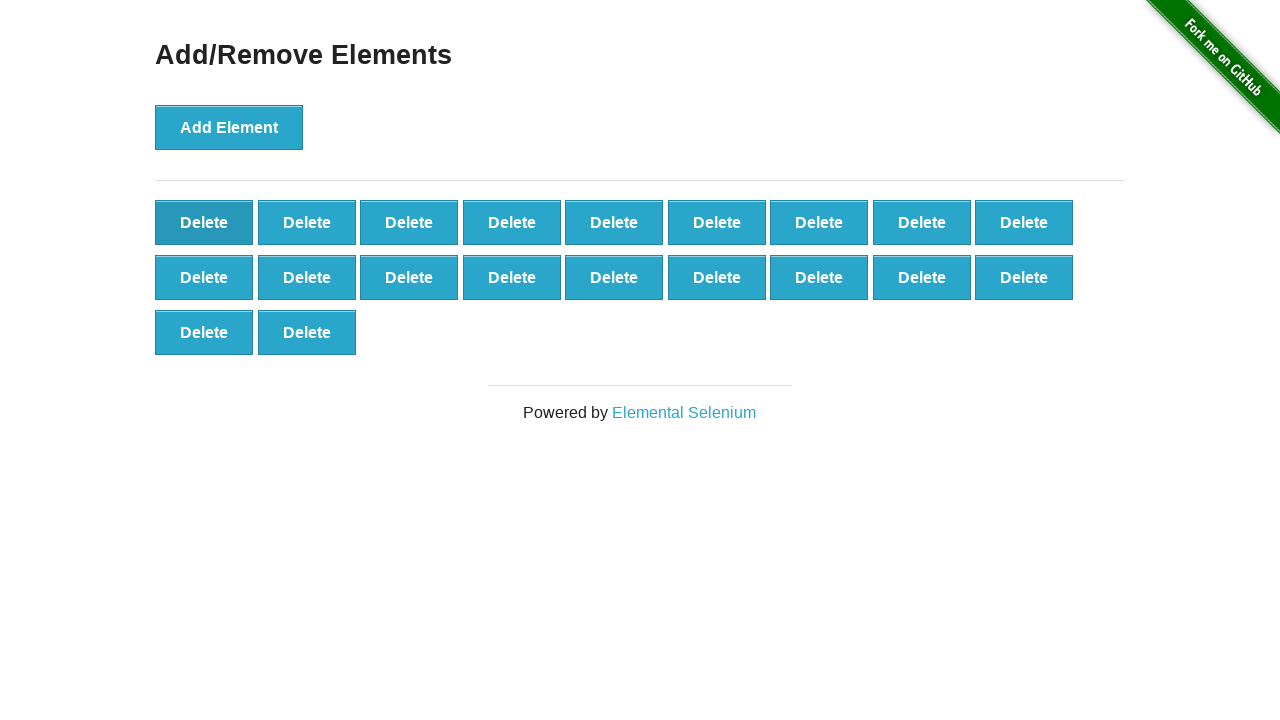

Clicked delete button (iteration 32 of 40) at (204, 222) on .added-manually >> nth=0
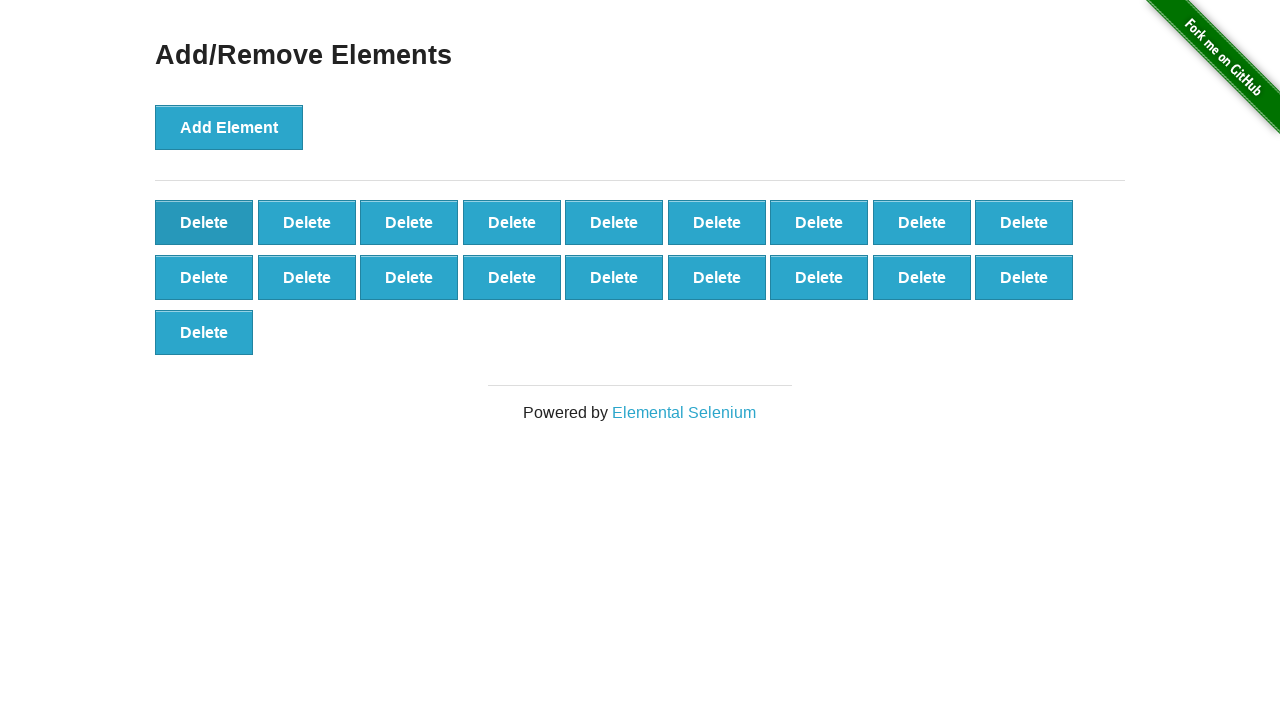

Clicked delete button (iteration 33 of 40) at (204, 222) on .added-manually >> nth=0
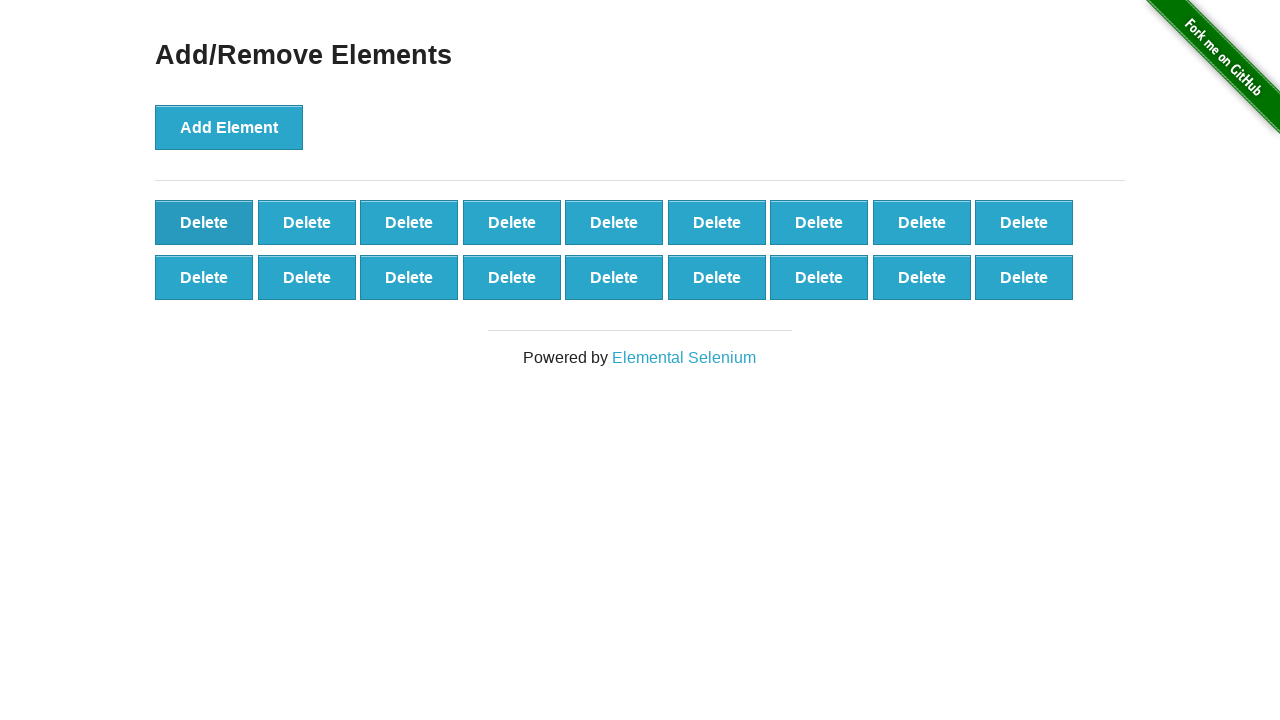

Clicked delete button (iteration 34 of 40) at (204, 222) on .added-manually >> nth=0
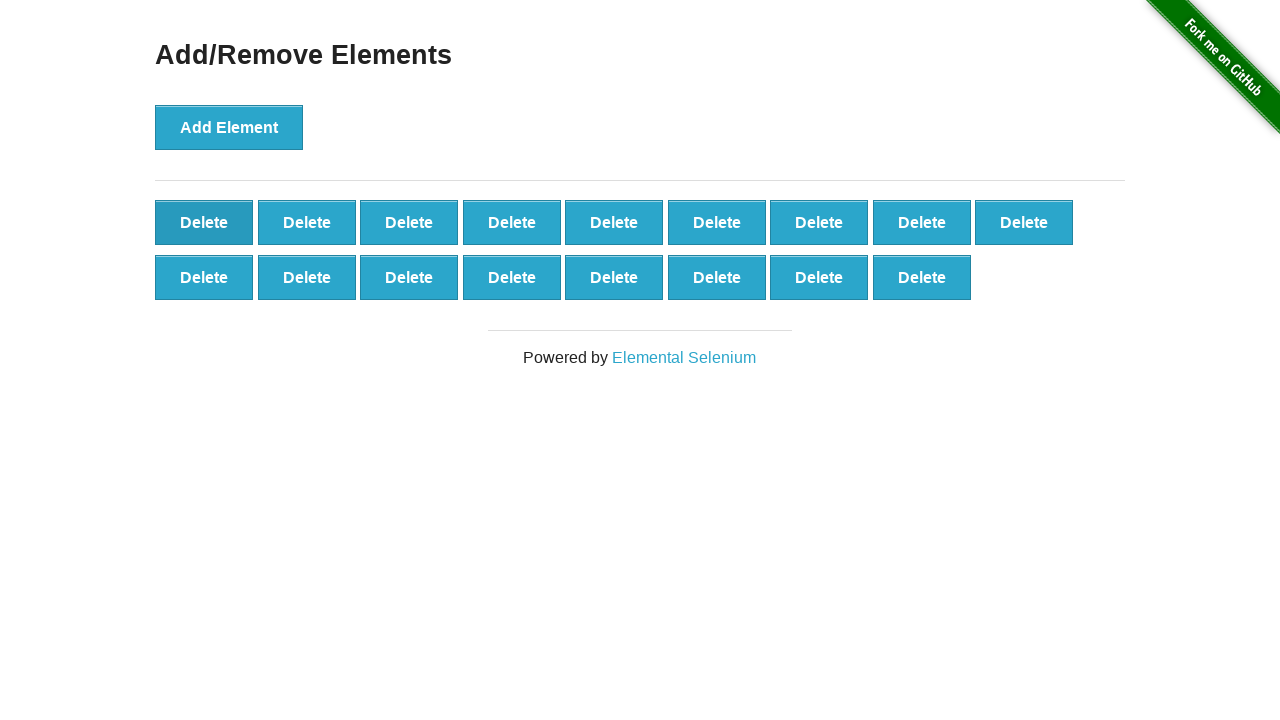

Clicked delete button (iteration 35 of 40) at (204, 222) on .added-manually >> nth=0
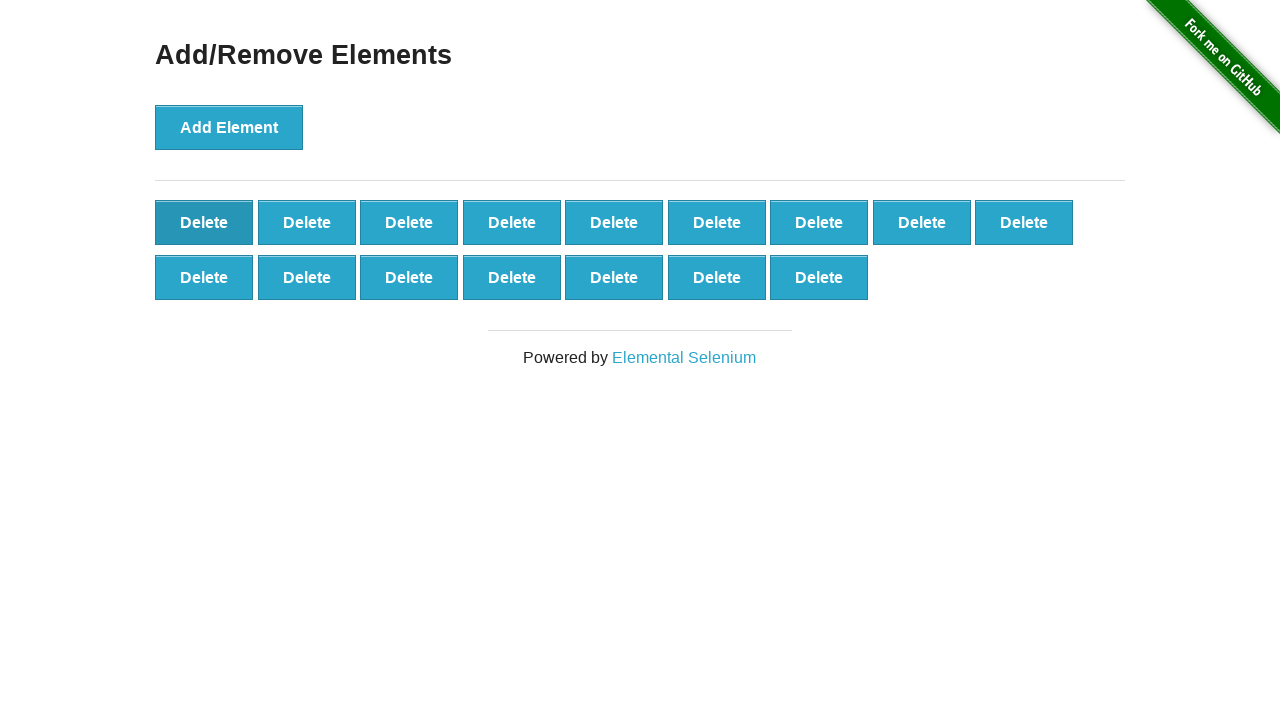

Clicked delete button (iteration 36 of 40) at (204, 222) on .added-manually >> nth=0
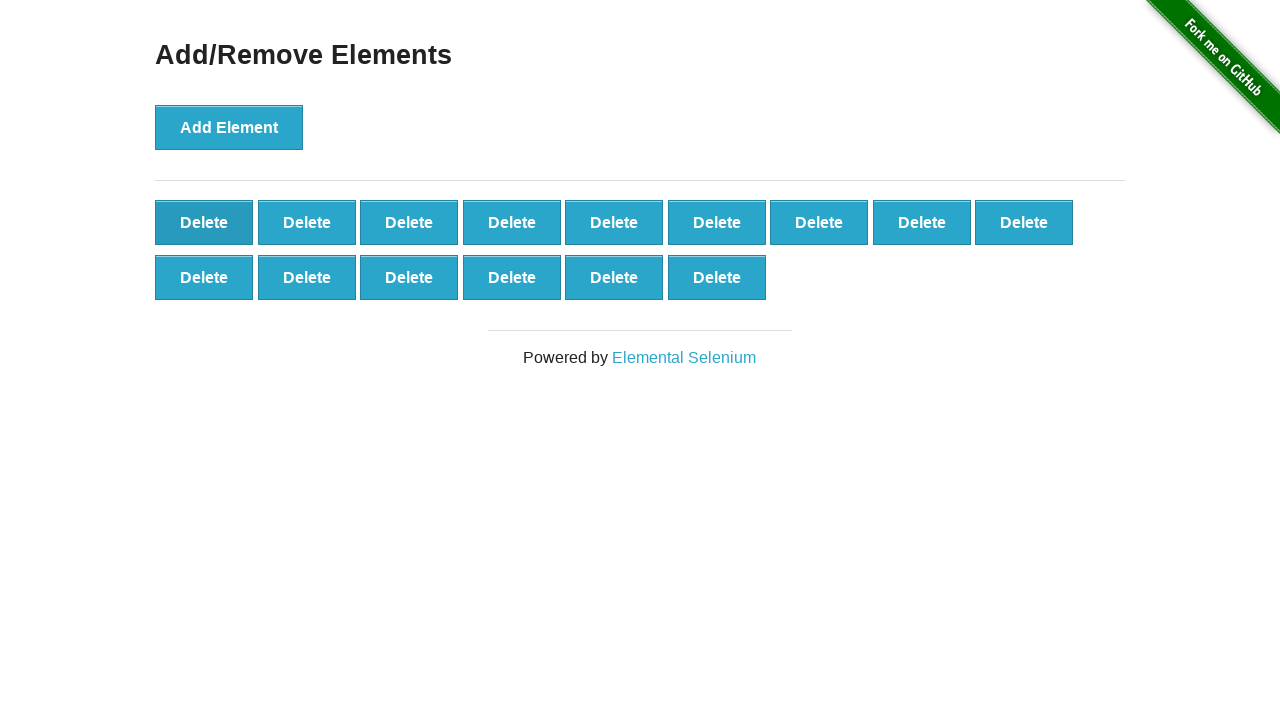

Clicked delete button (iteration 37 of 40) at (204, 222) on .added-manually >> nth=0
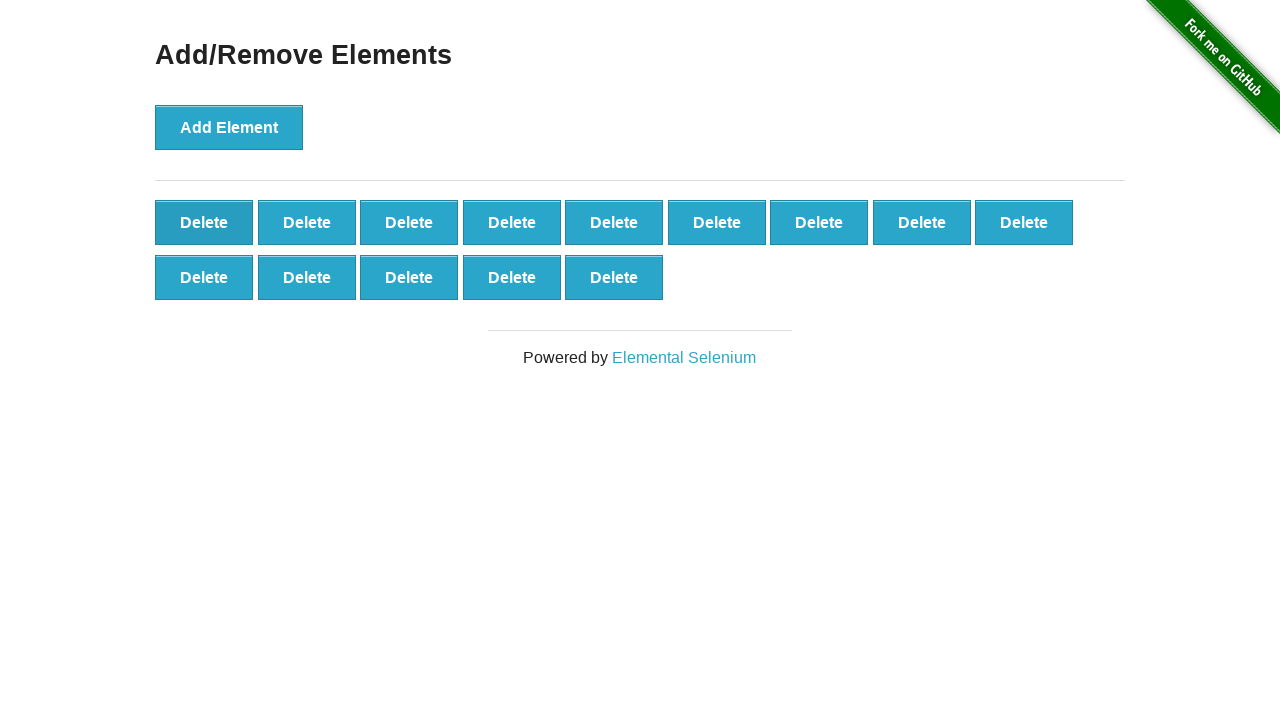

Clicked delete button (iteration 38 of 40) at (204, 222) on .added-manually >> nth=0
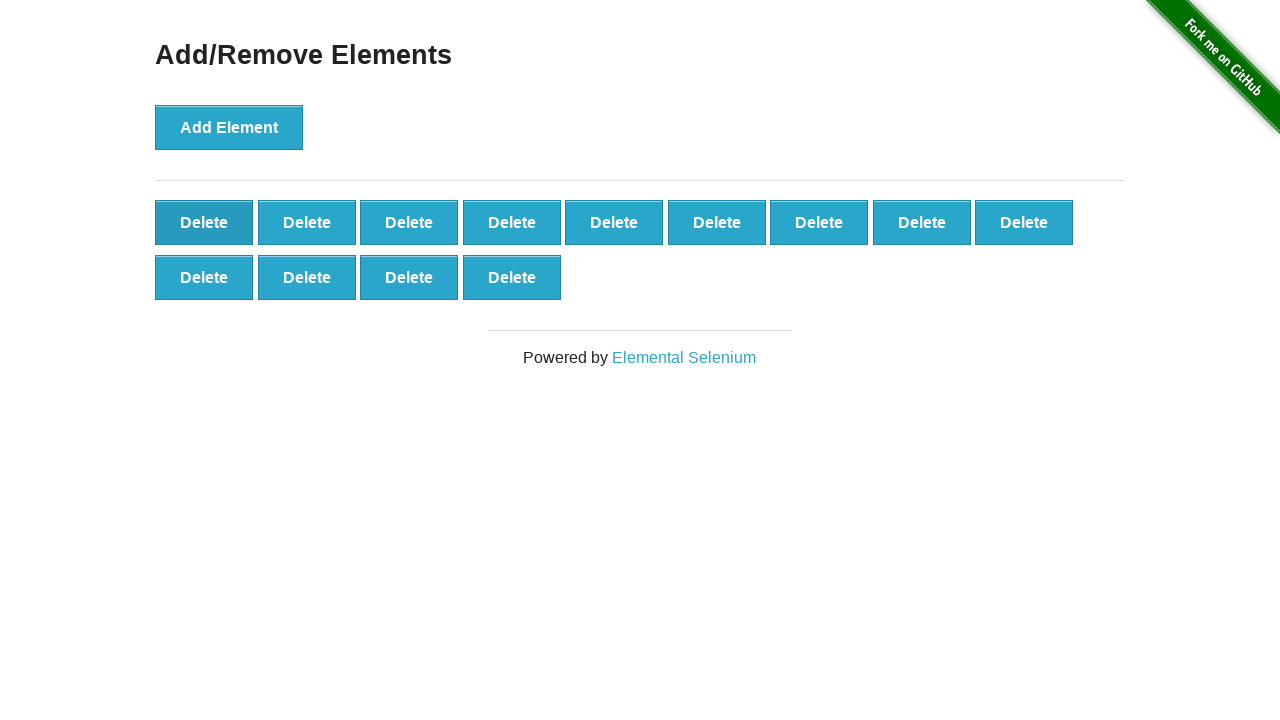

Clicked delete button (iteration 39 of 40) at (204, 222) on .added-manually >> nth=0
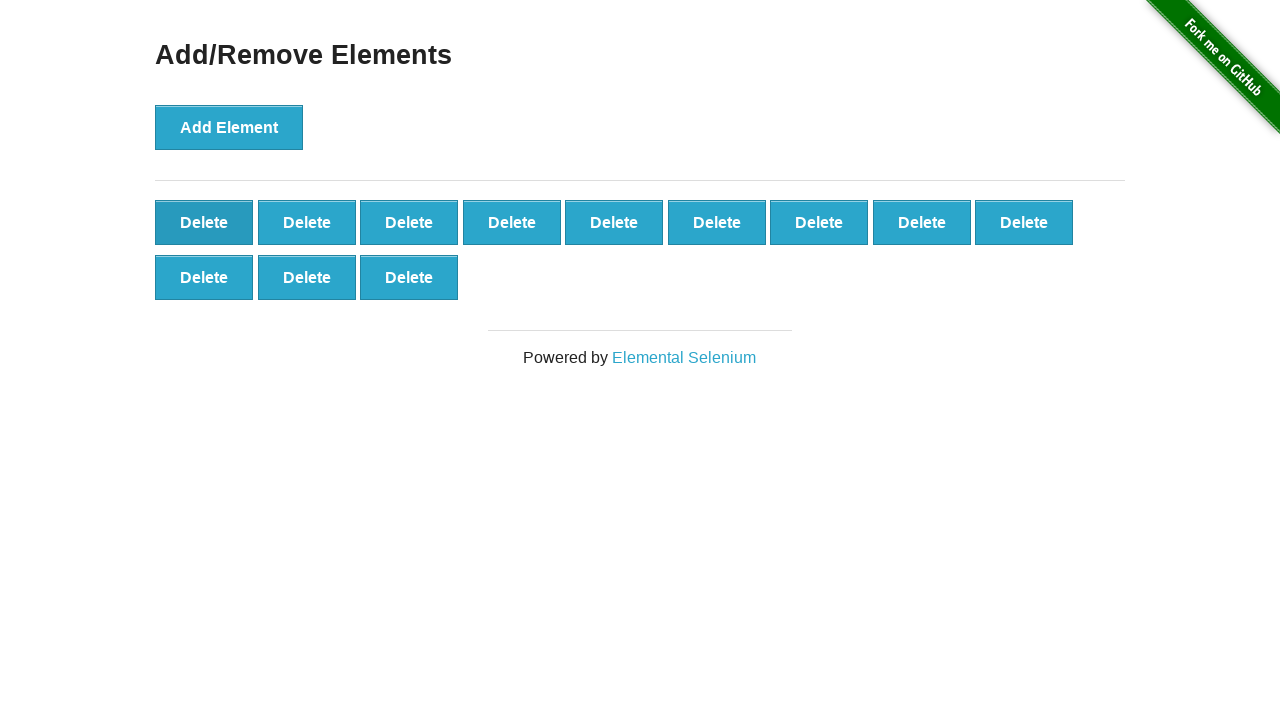

Clicked delete button (iteration 40 of 40) at (204, 222) on .added-manually >> nth=0
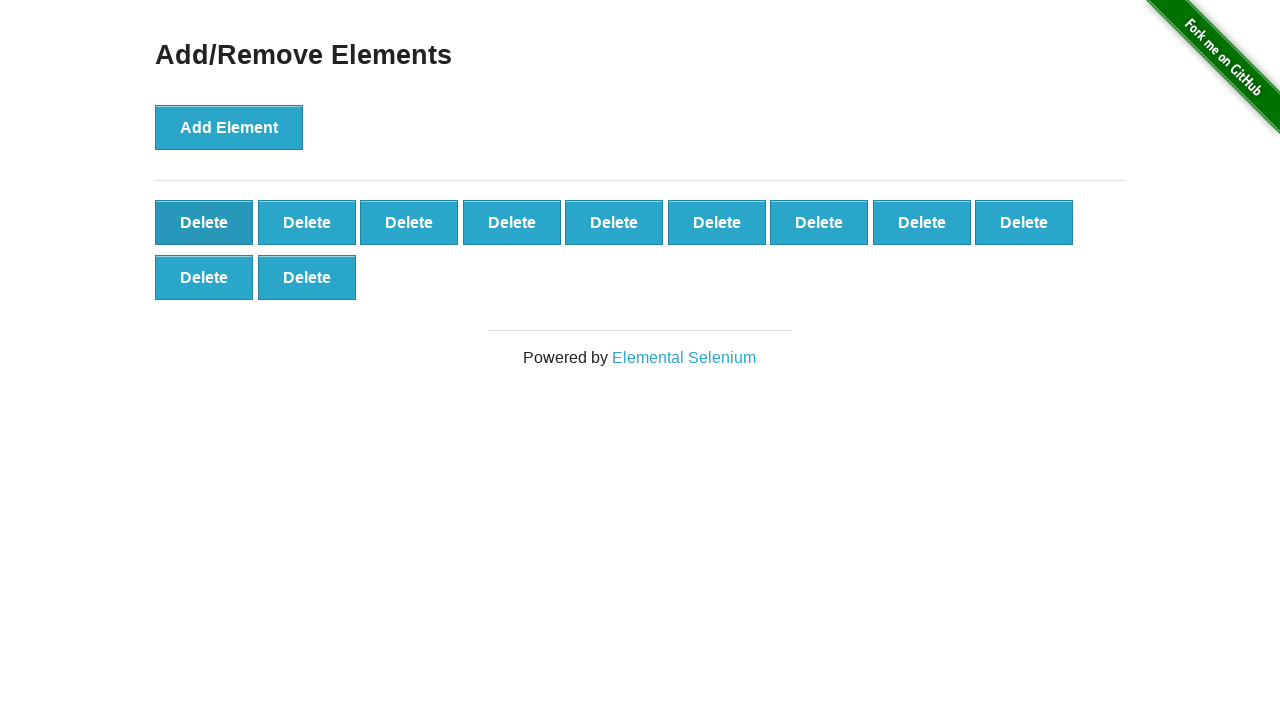

Verified that 11 elements remain (51 created - 40 deleted)
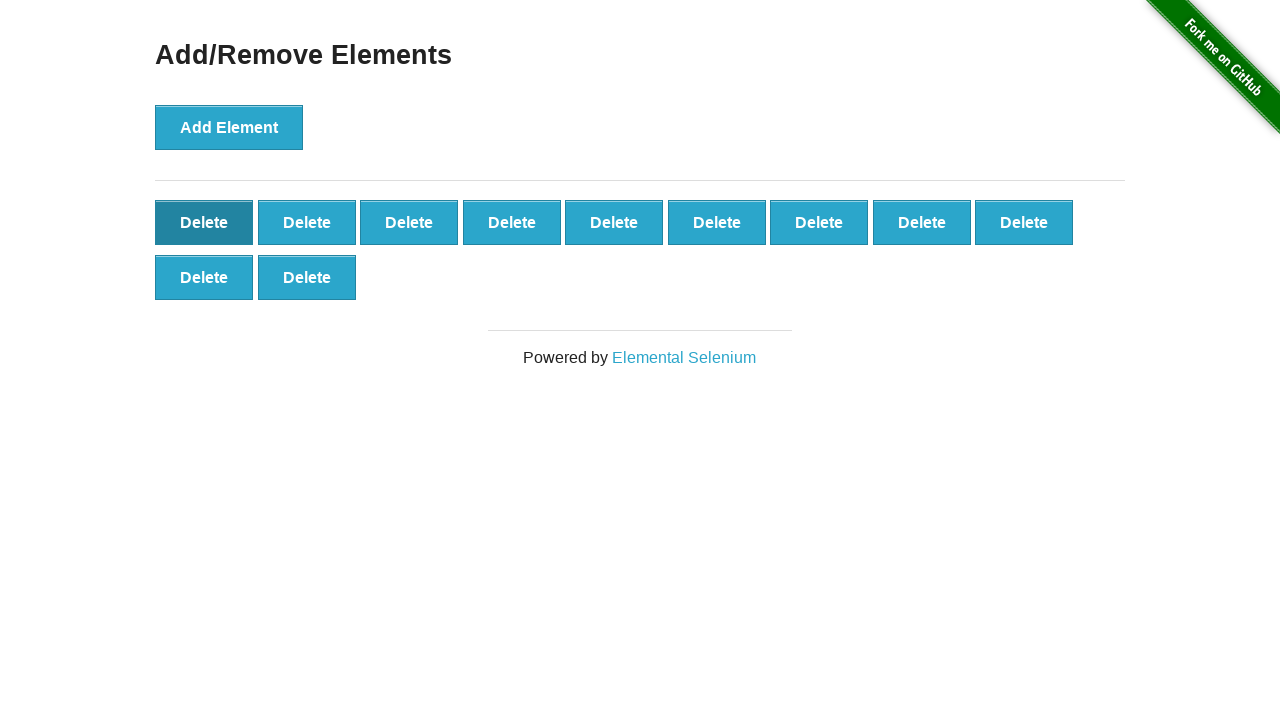

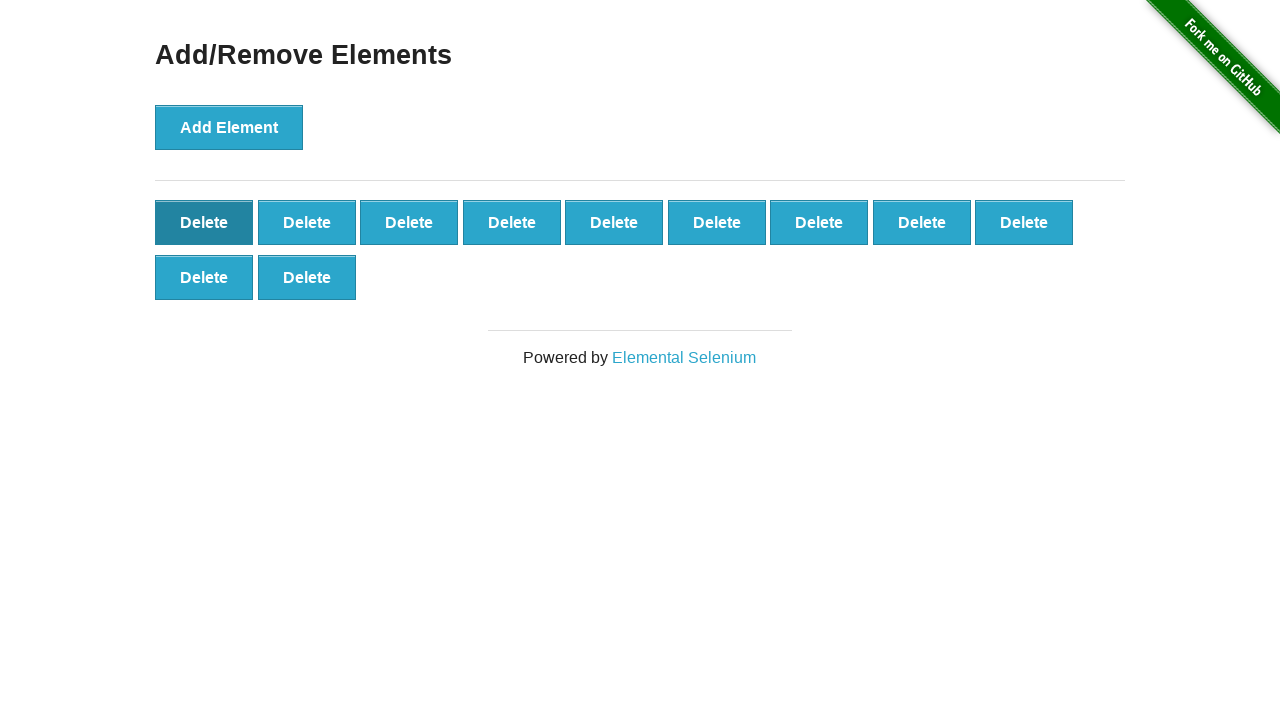